Tests filling a large form by entering the same value into all input fields and then submitting the form by clicking the submit button

Starting URL: http://suninjuly.github.io/huge_form.html

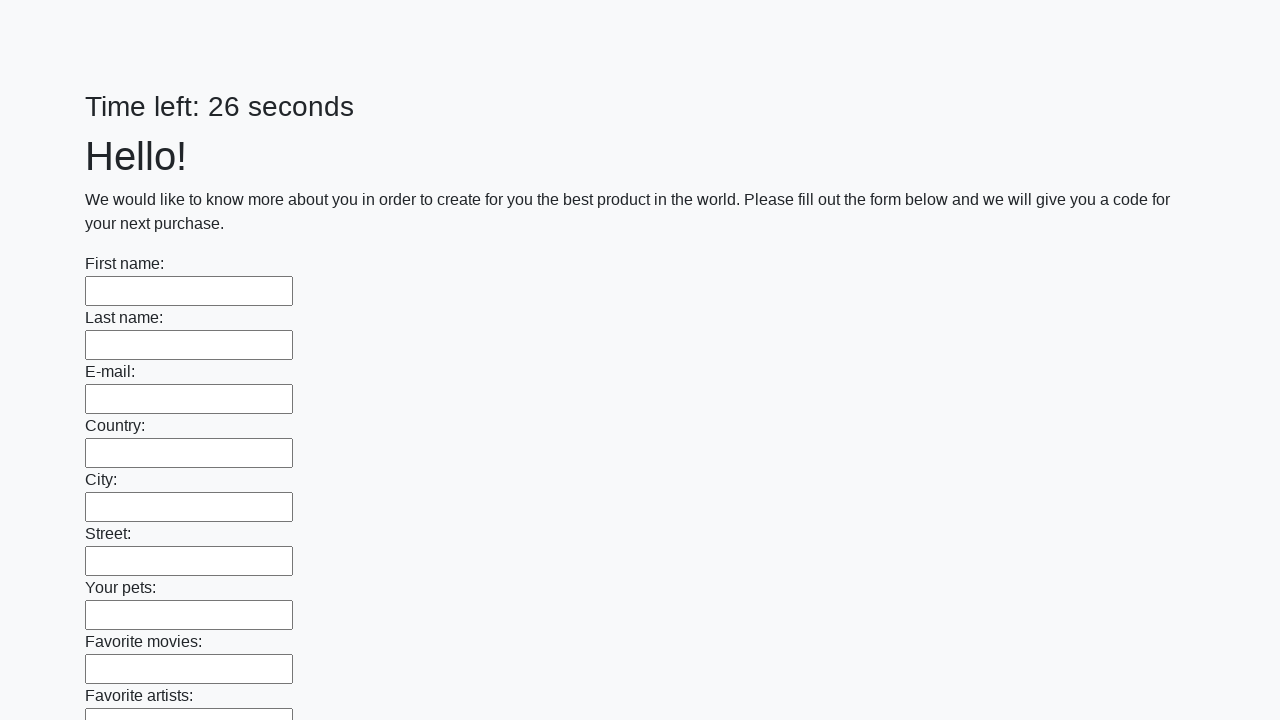

Navigated to huge form page
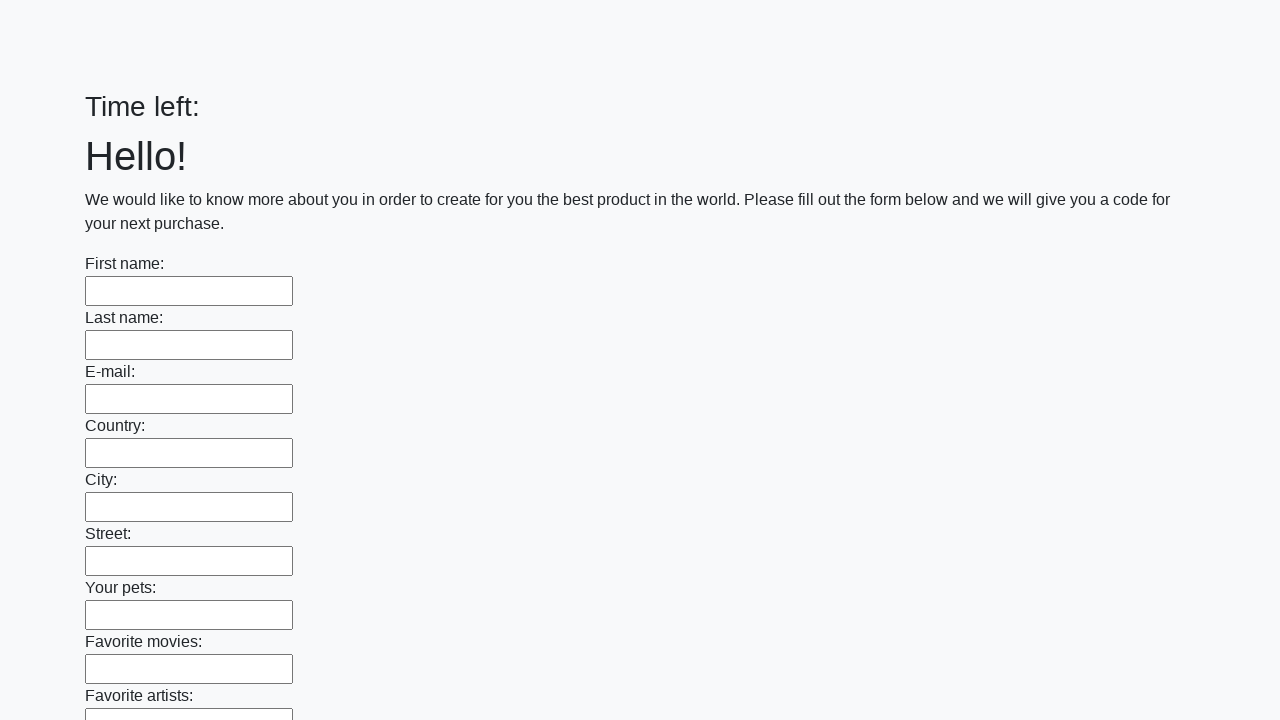

Filled input field with 'Natasha' on input >> nth=0
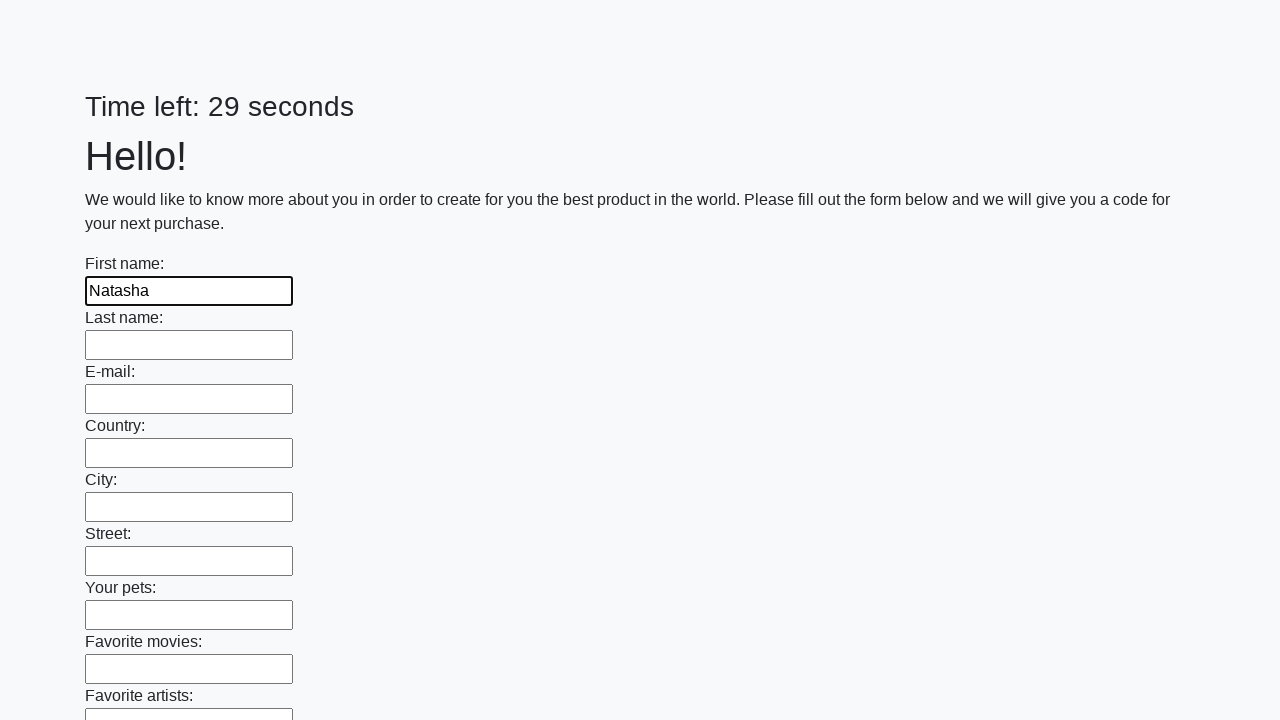

Filled input field with 'Natasha' on input >> nth=1
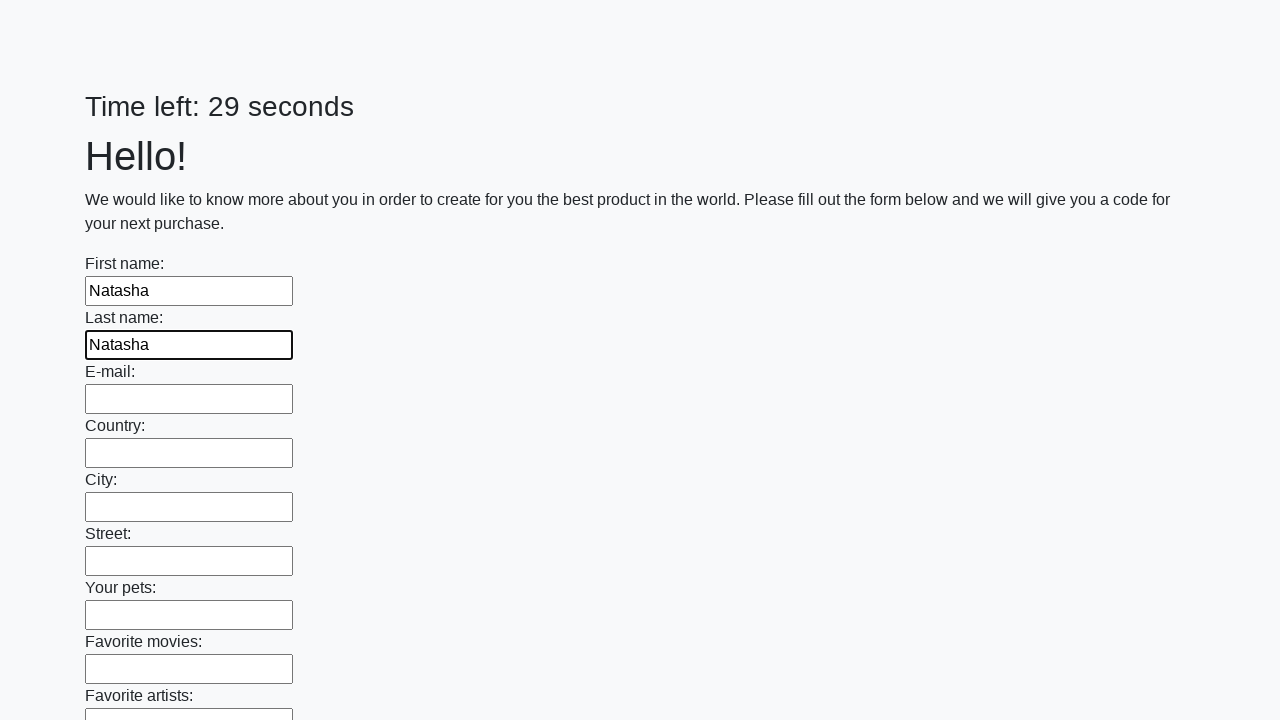

Filled input field with 'Natasha' on input >> nth=2
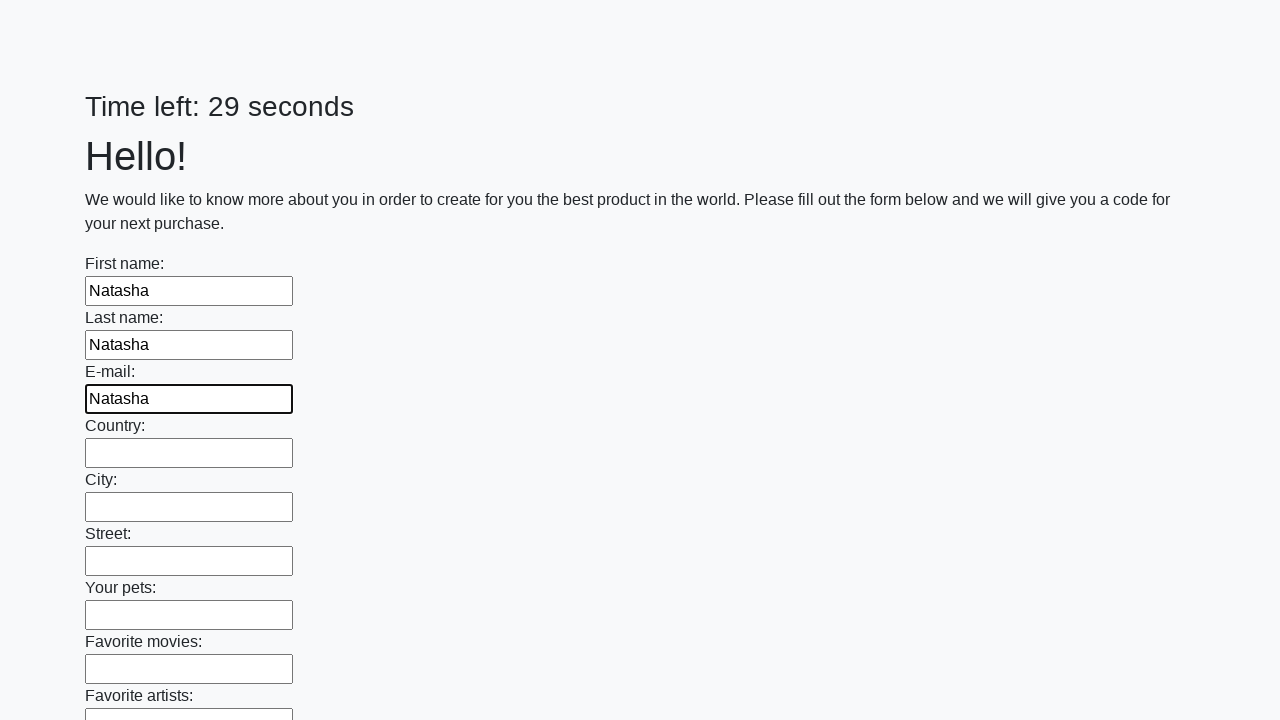

Filled input field with 'Natasha' on input >> nth=3
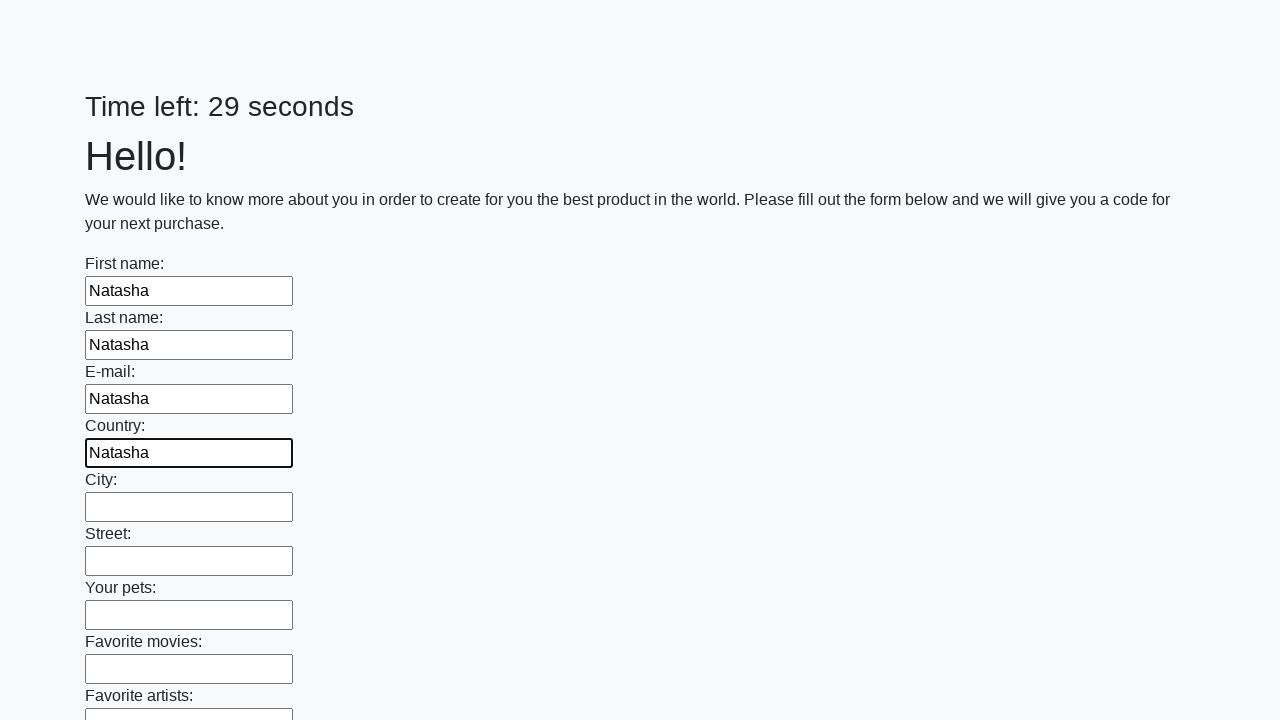

Filled input field with 'Natasha' on input >> nth=4
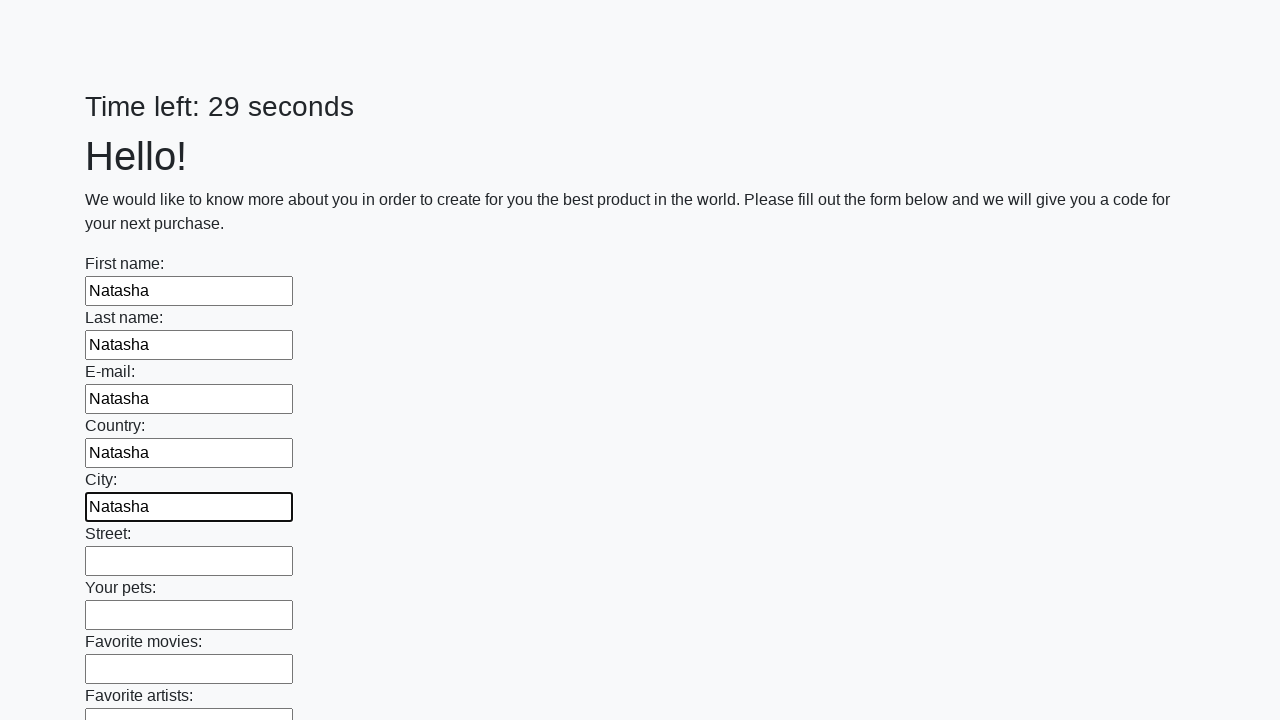

Filled input field with 'Natasha' on input >> nth=5
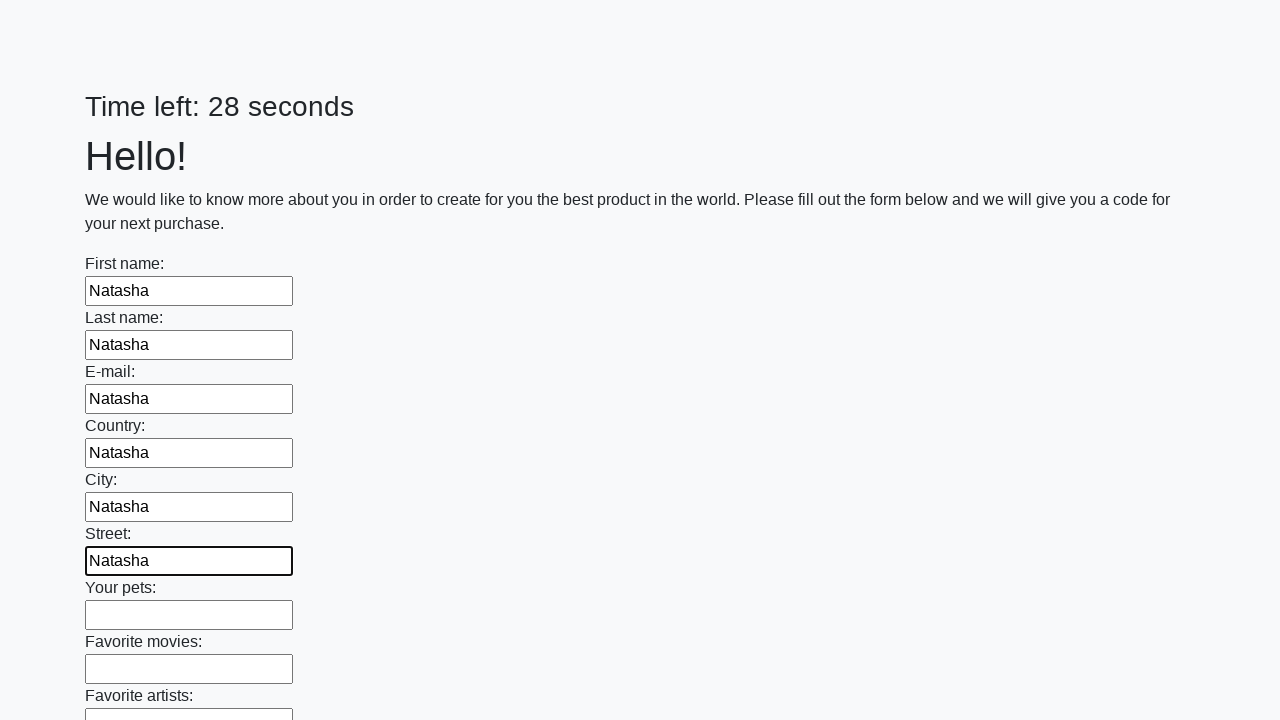

Filled input field with 'Natasha' on input >> nth=6
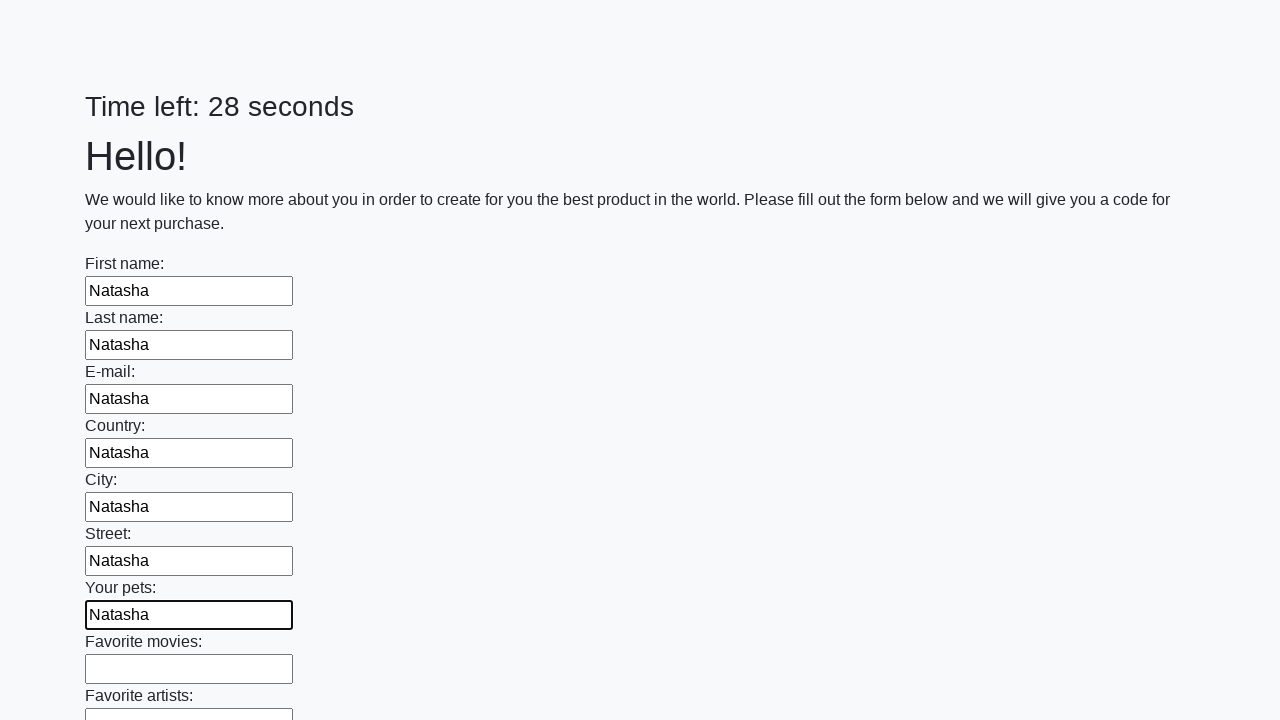

Filled input field with 'Natasha' on input >> nth=7
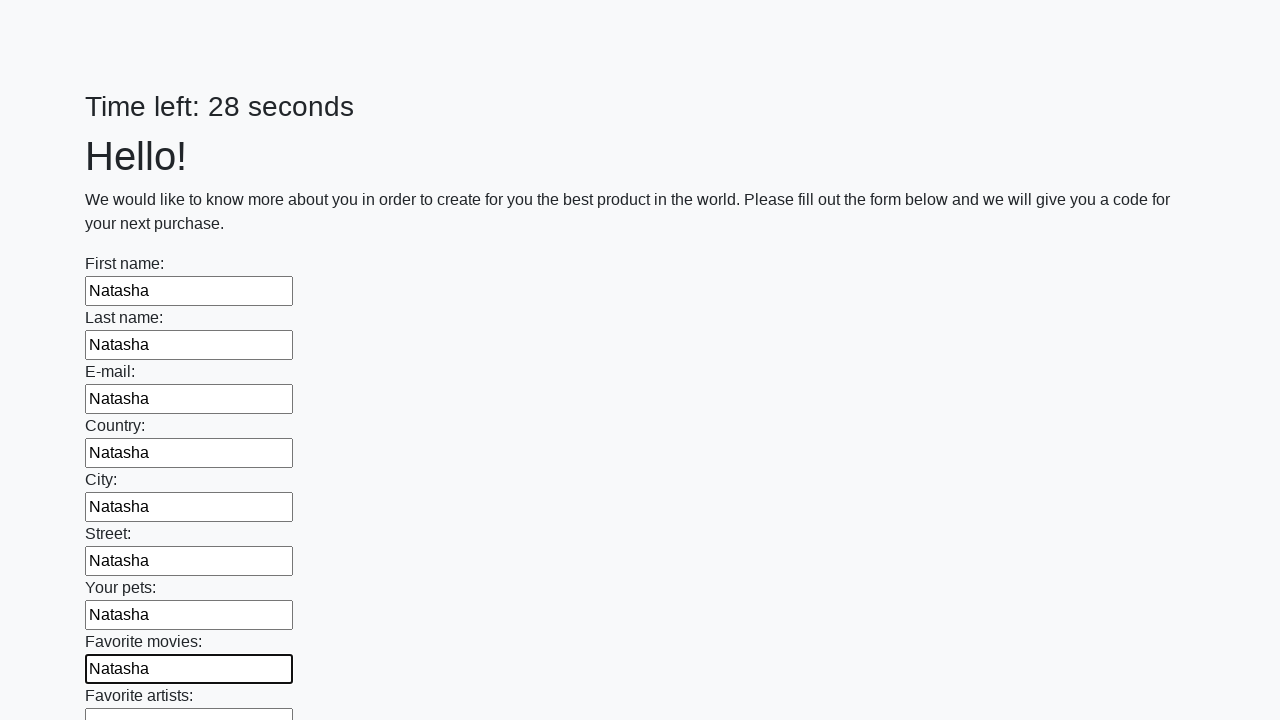

Filled input field with 'Natasha' on input >> nth=8
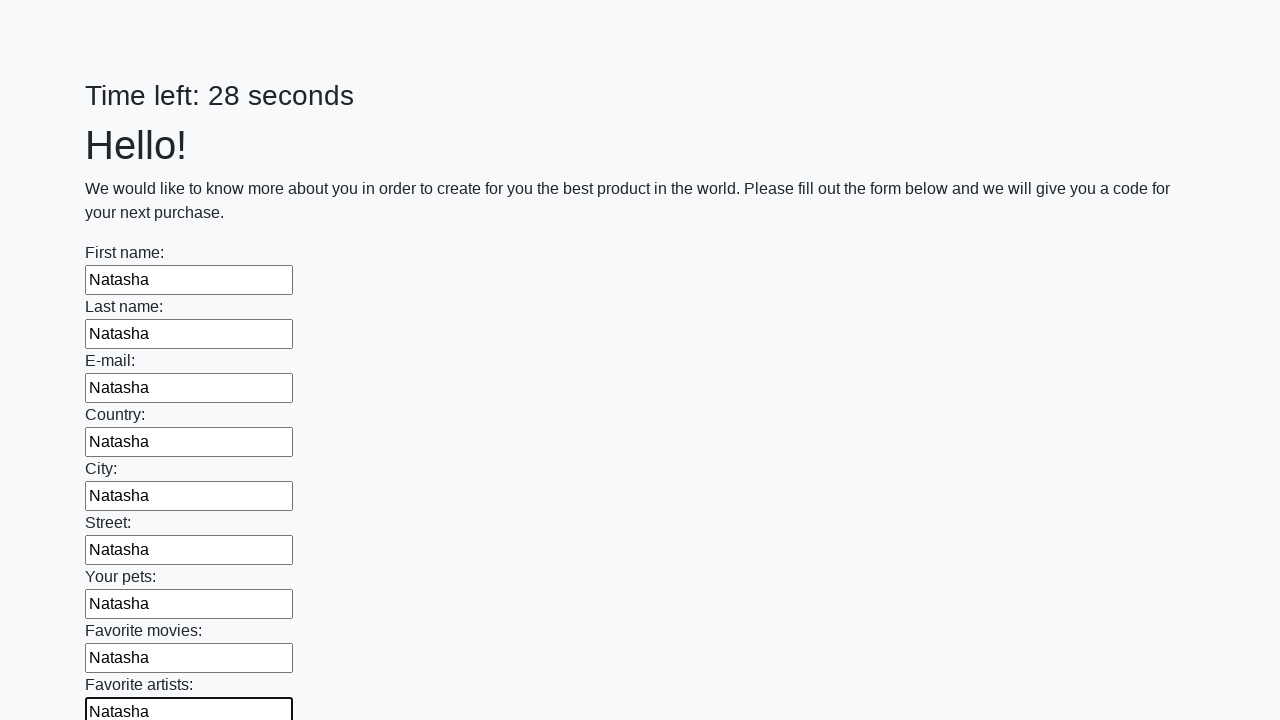

Filled input field with 'Natasha' on input >> nth=9
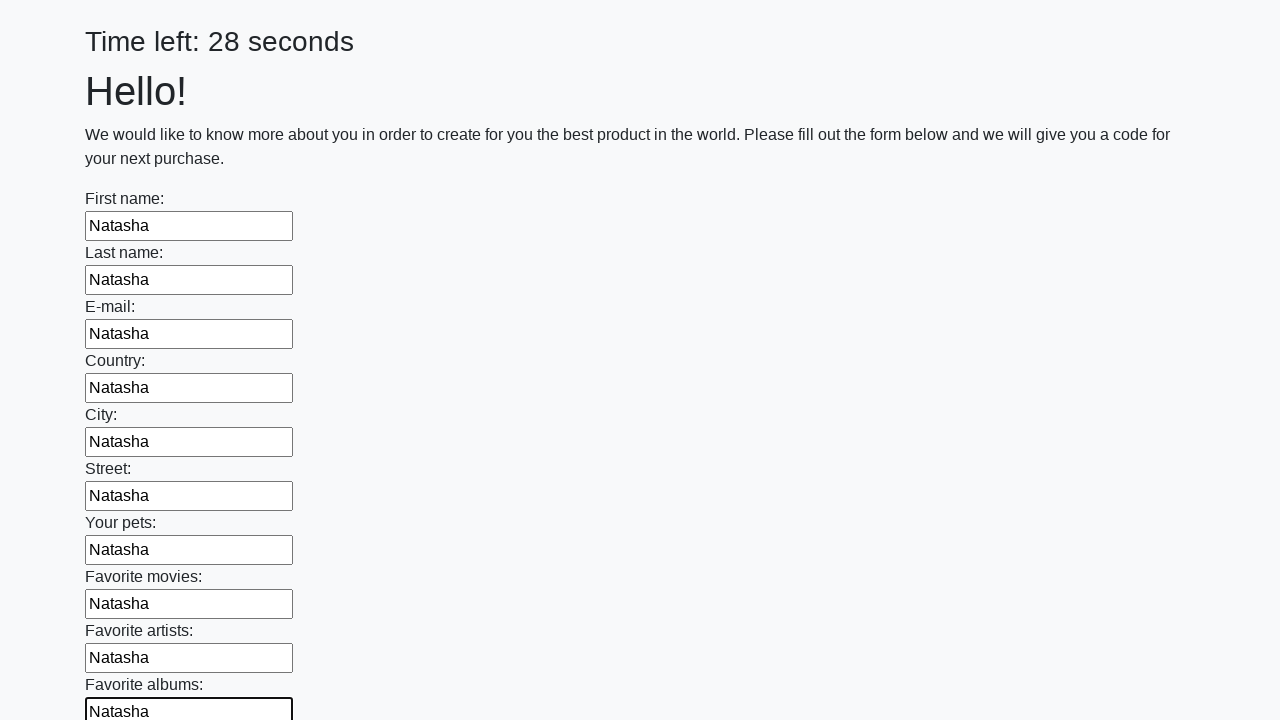

Filled input field with 'Natasha' on input >> nth=10
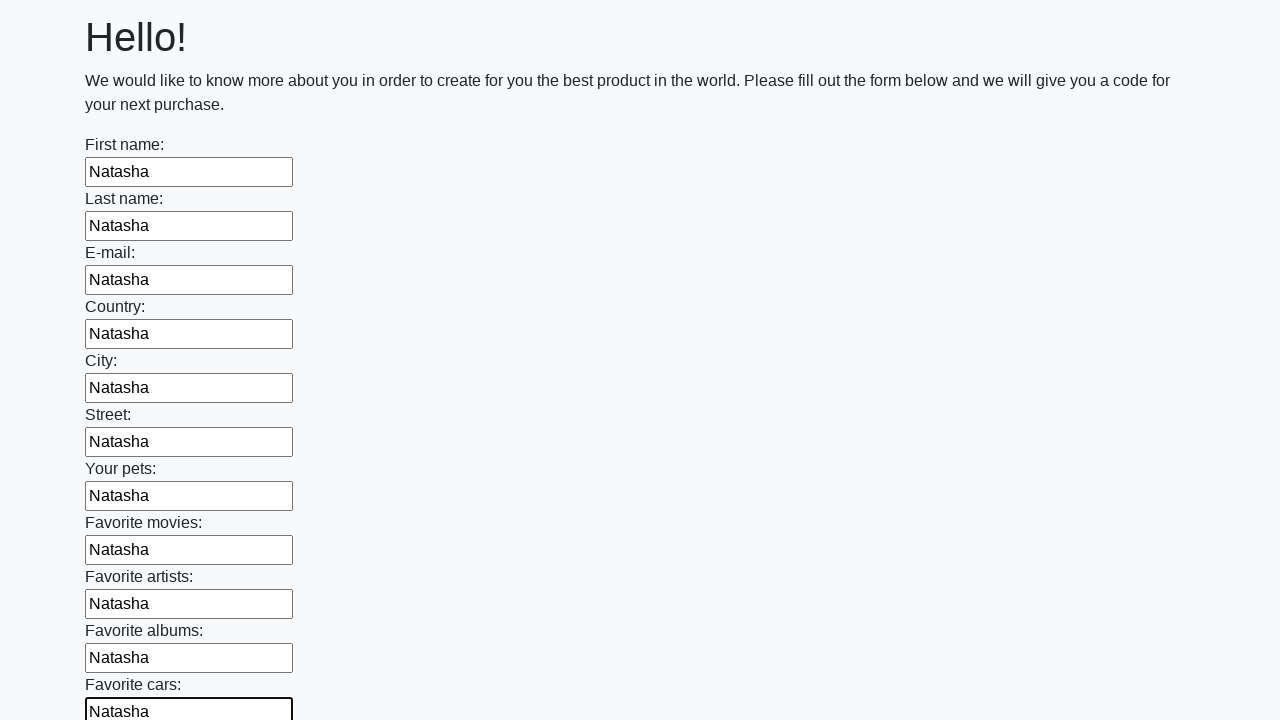

Filled input field with 'Natasha' on input >> nth=11
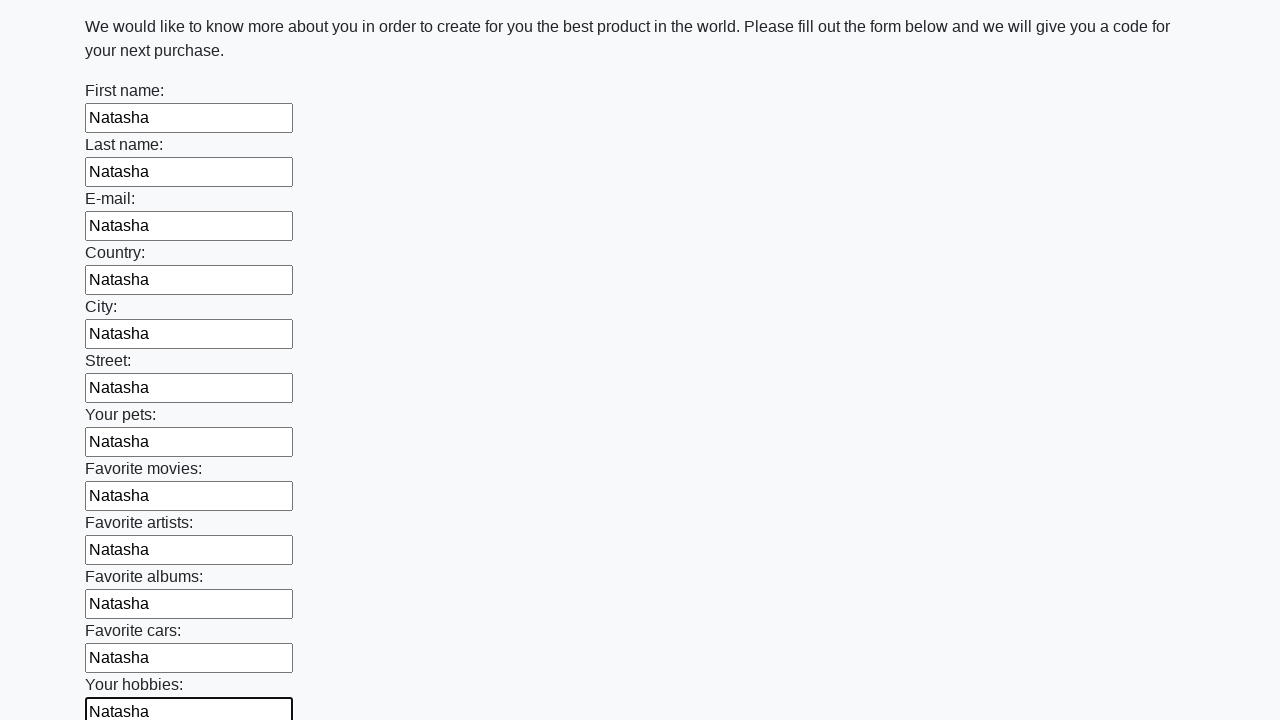

Filled input field with 'Natasha' on input >> nth=12
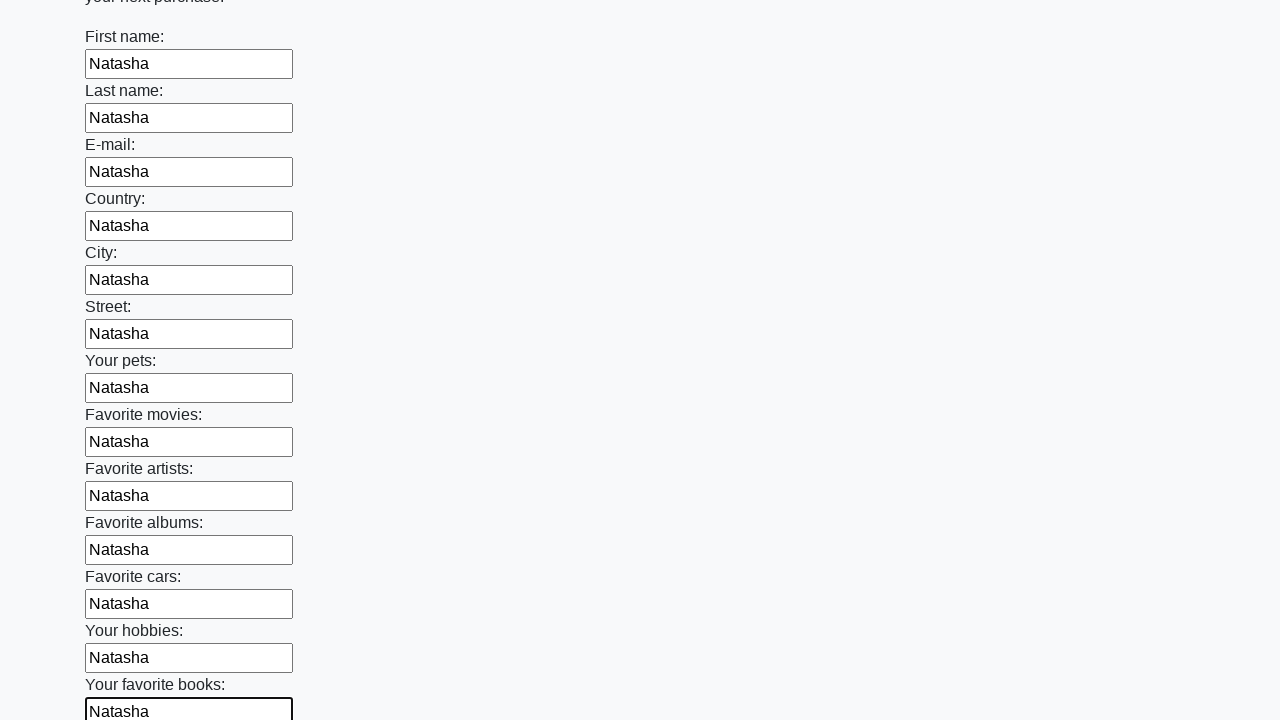

Filled input field with 'Natasha' on input >> nth=13
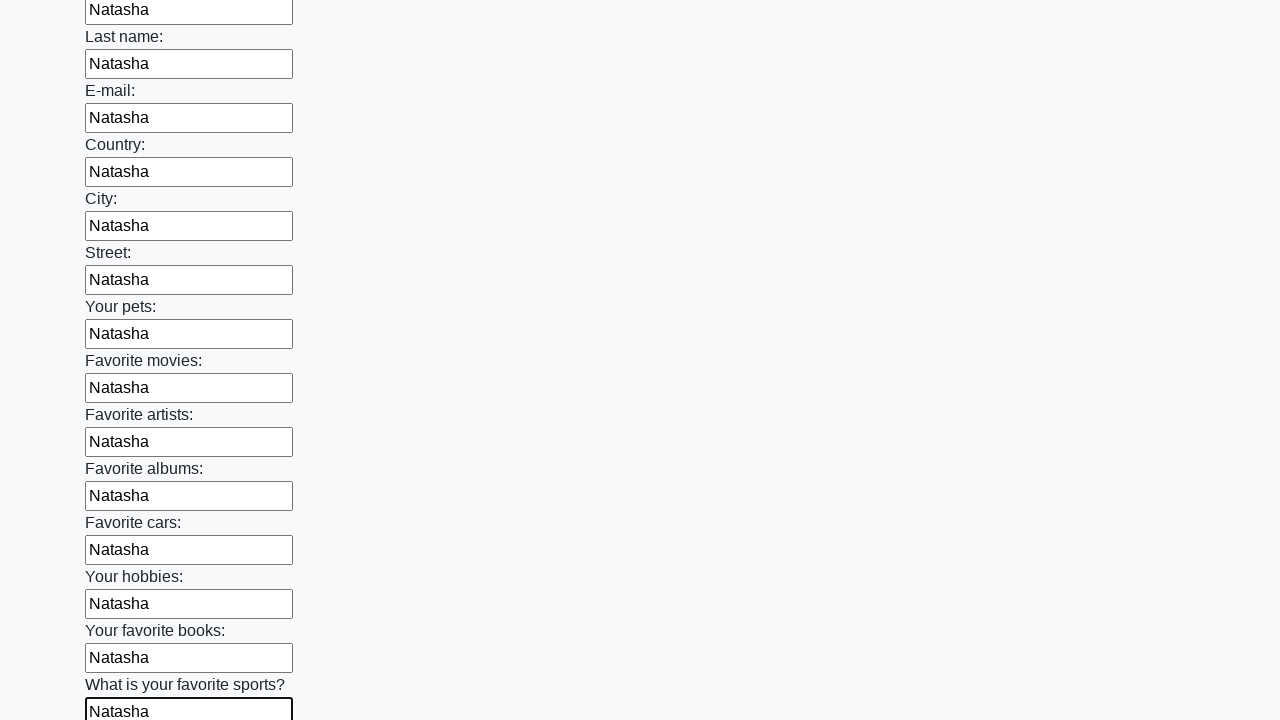

Filled input field with 'Natasha' on input >> nth=14
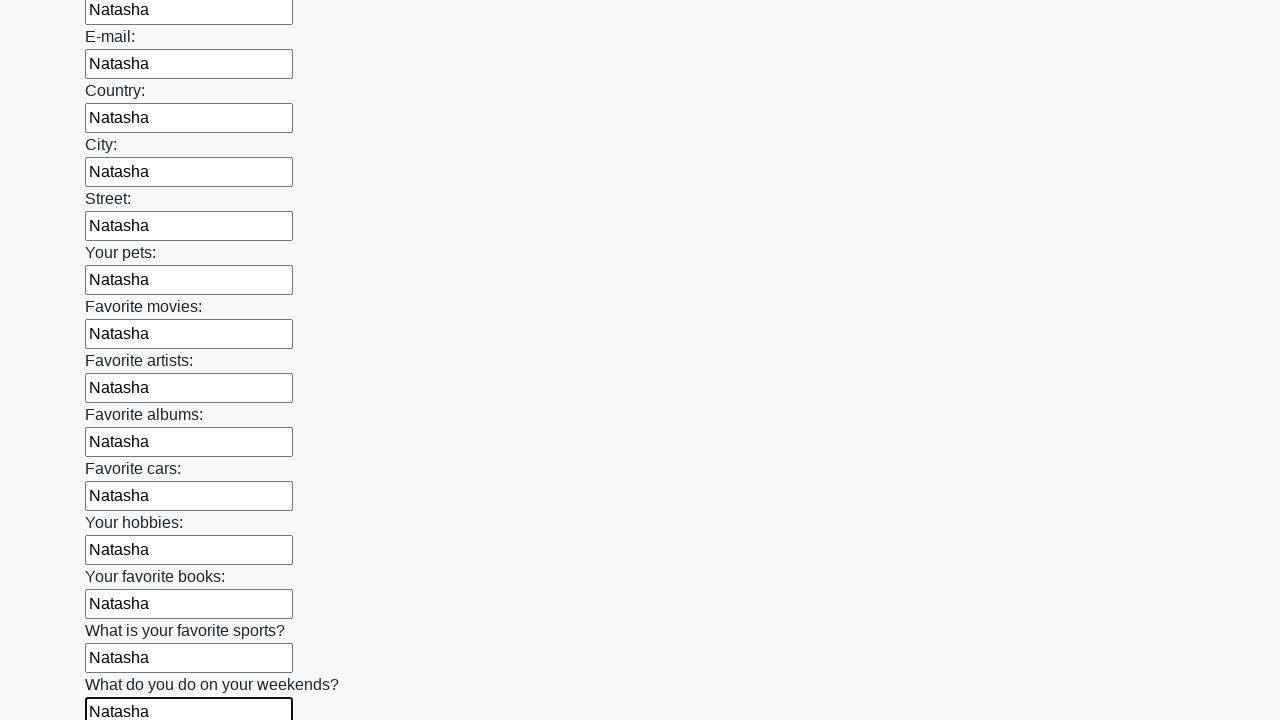

Filled input field with 'Natasha' on input >> nth=15
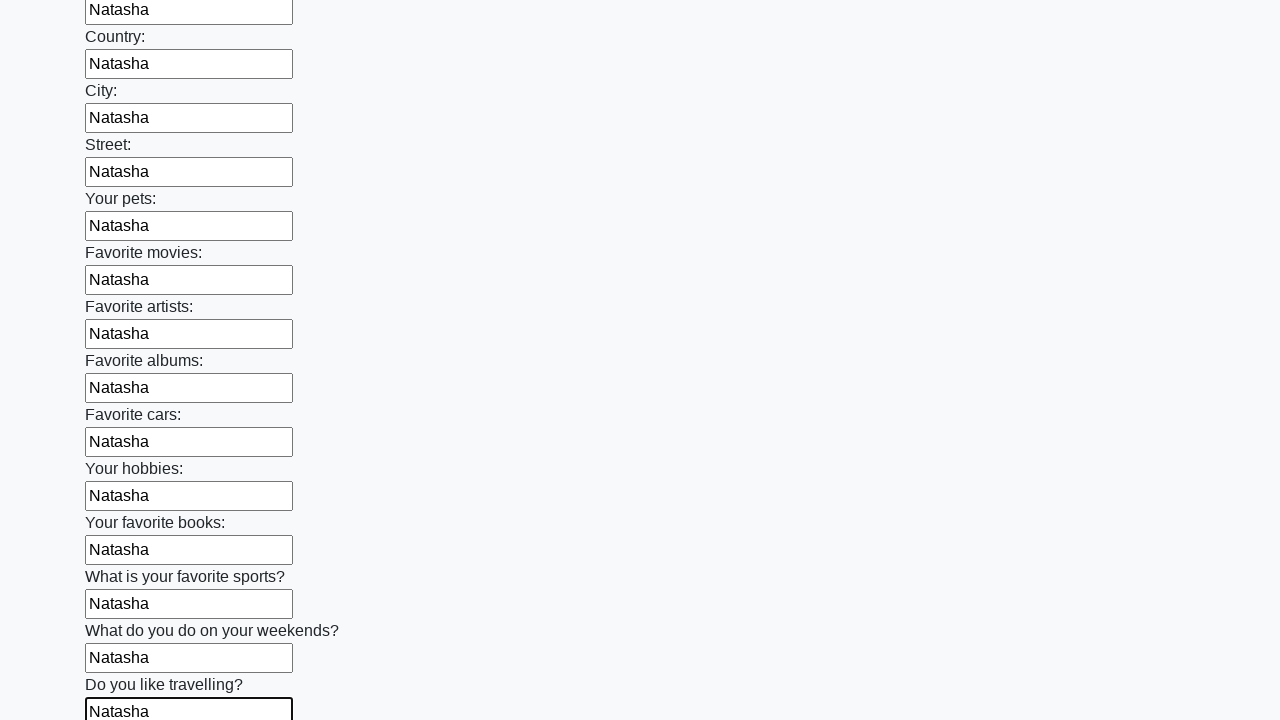

Filled input field with 'Natasha' on input >> nth=16
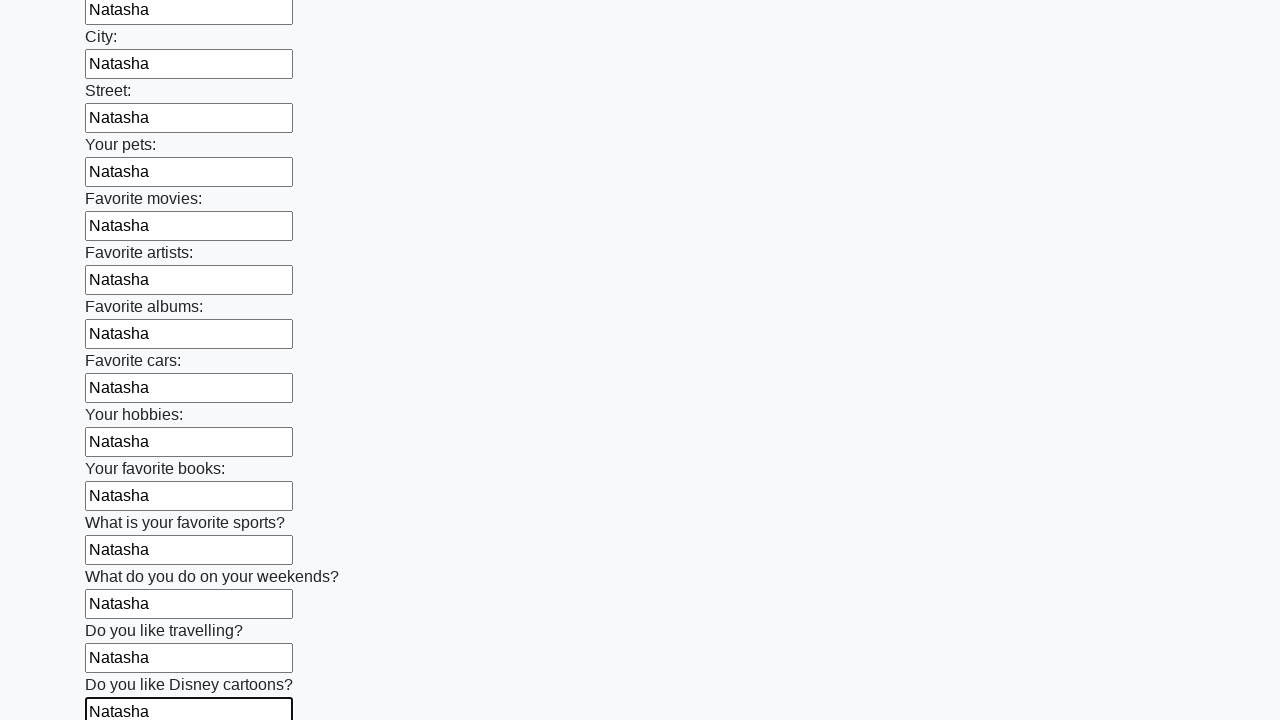

Filled input field with 'Natasha' on input >> nth=17
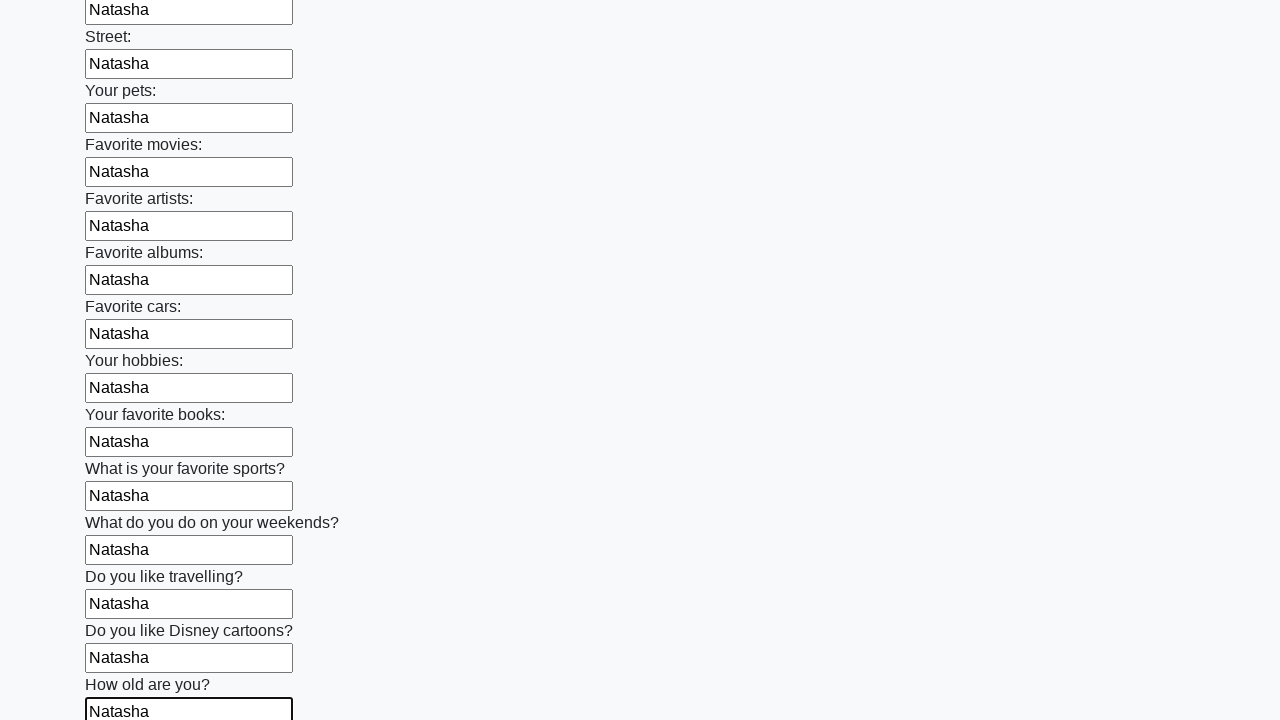

Filled input field with 'Natasha' on input >> nth=18
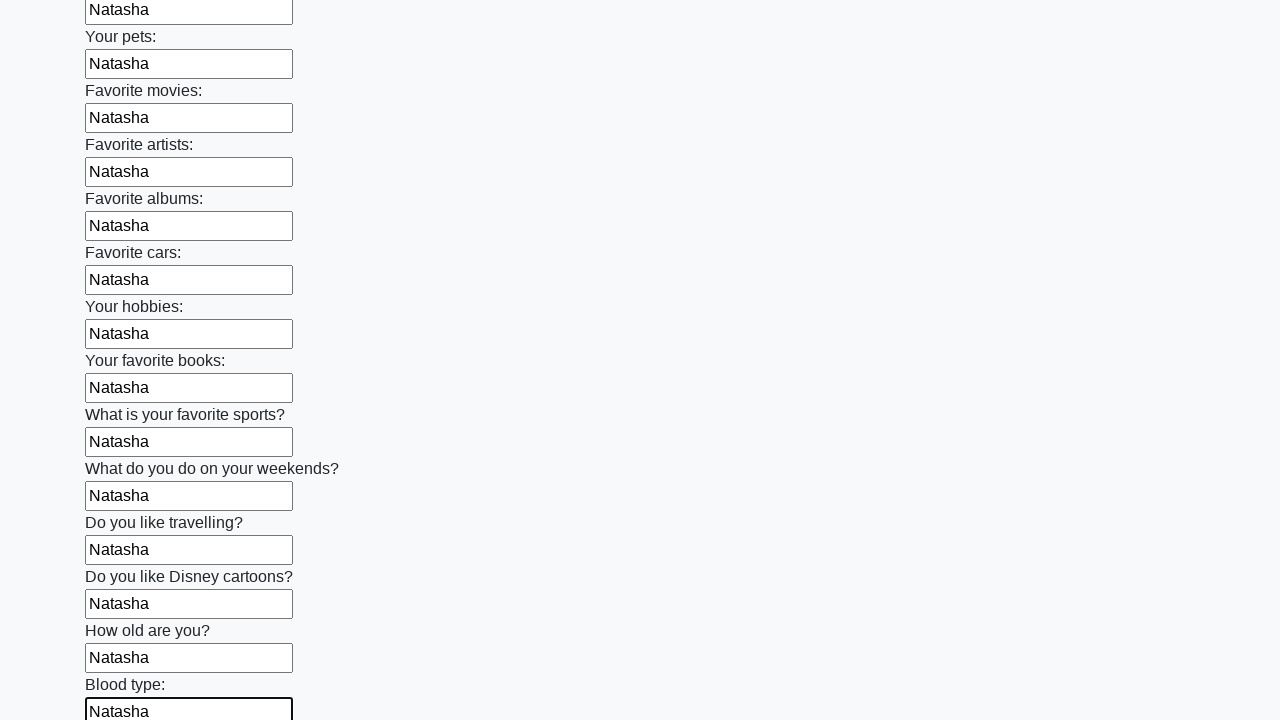

Filled input field with 'Natasha' on input >> nth=19
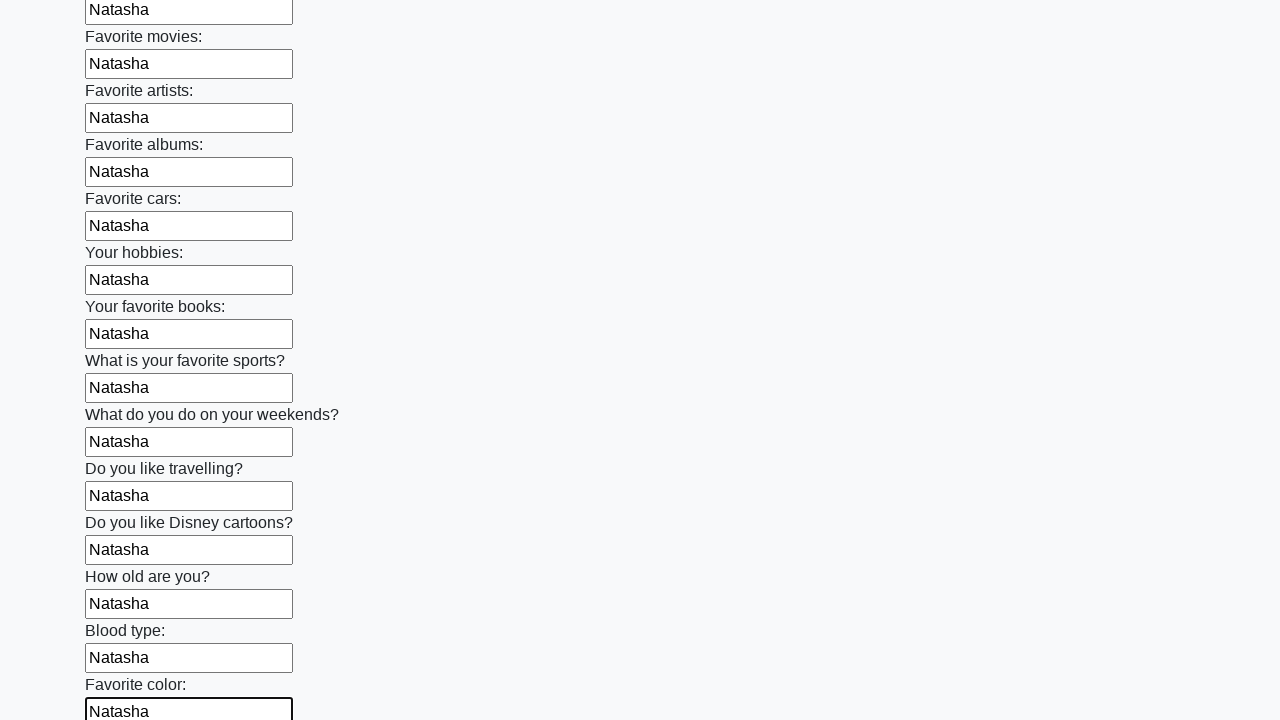

Filled input field with 'Natasha' on input >> nth=20
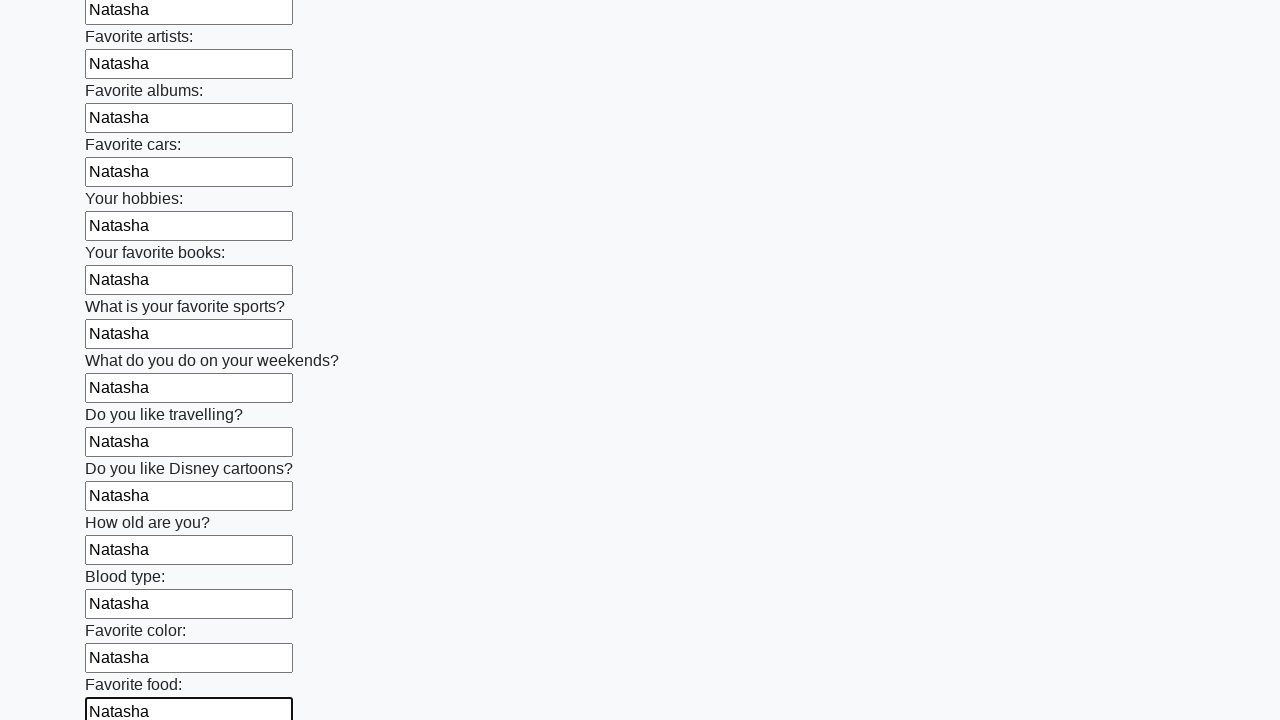

Filled input field with 'Natasha' on input >> nth=21
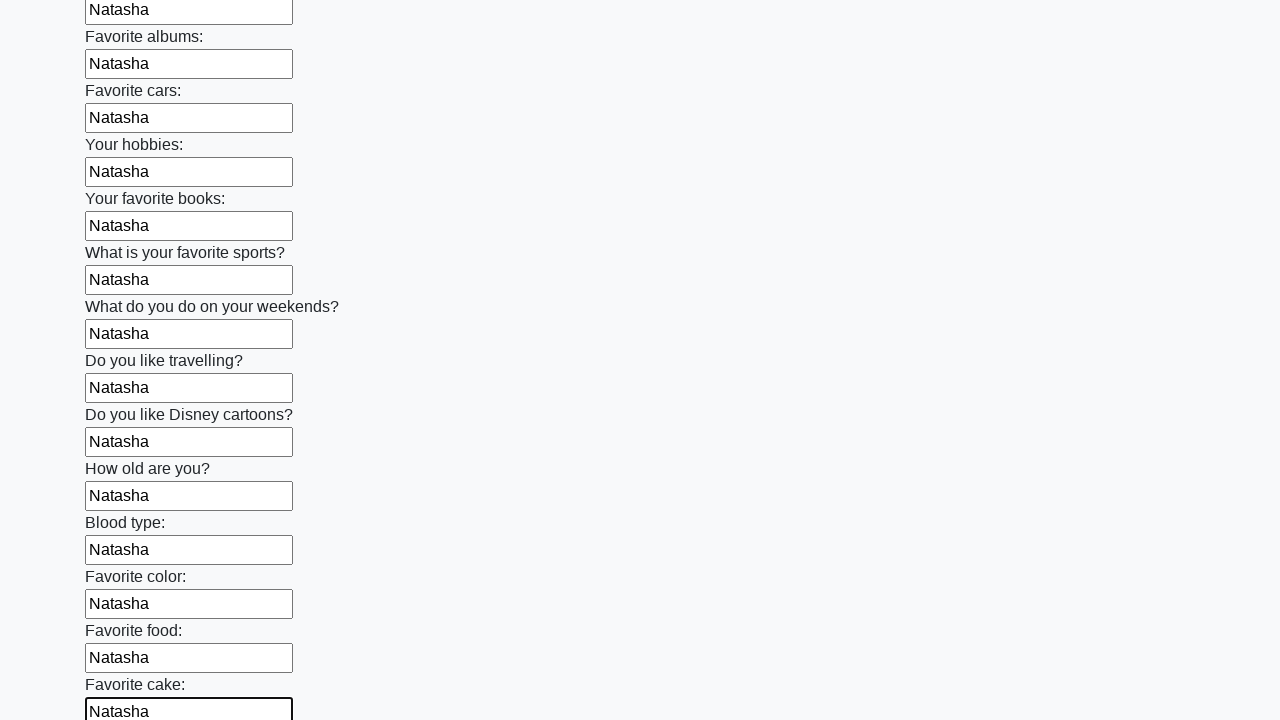

Filled input field with 'Natasha' on input >> nth=22
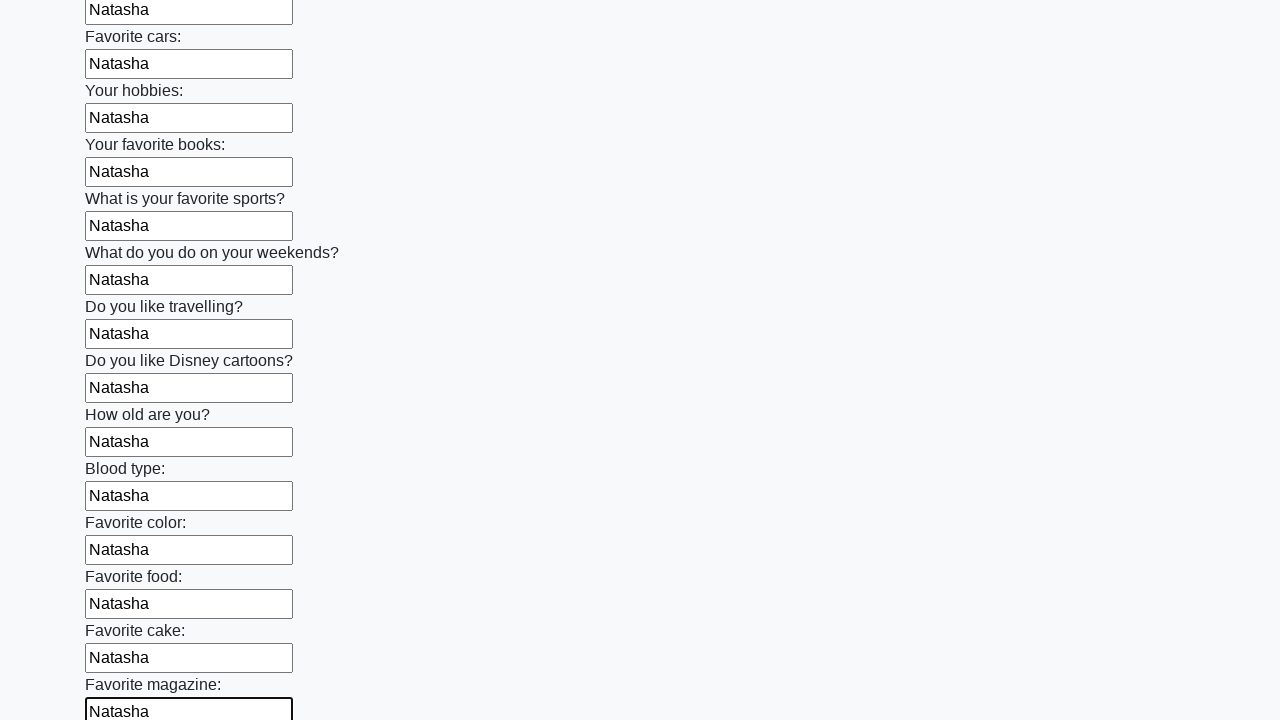

Filled input field with 'Natasha' on input >> nth=23
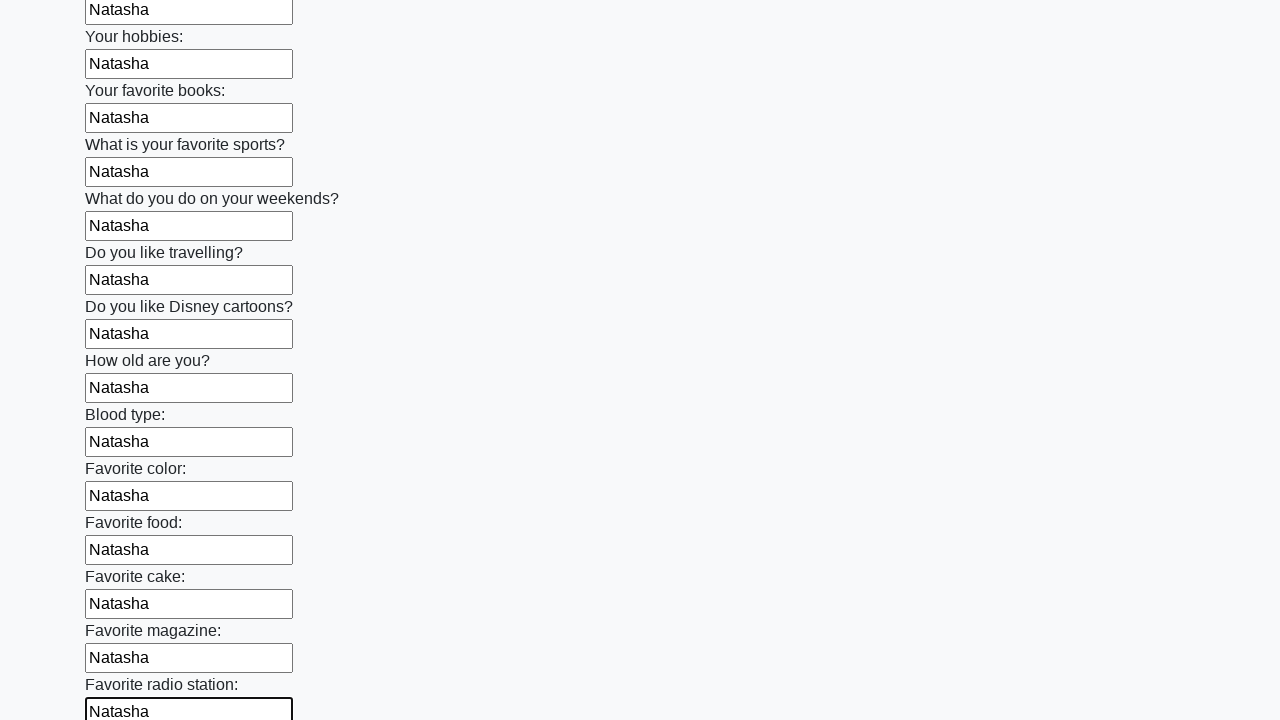

Filled input field with 'Natasha' on input >> nth=24
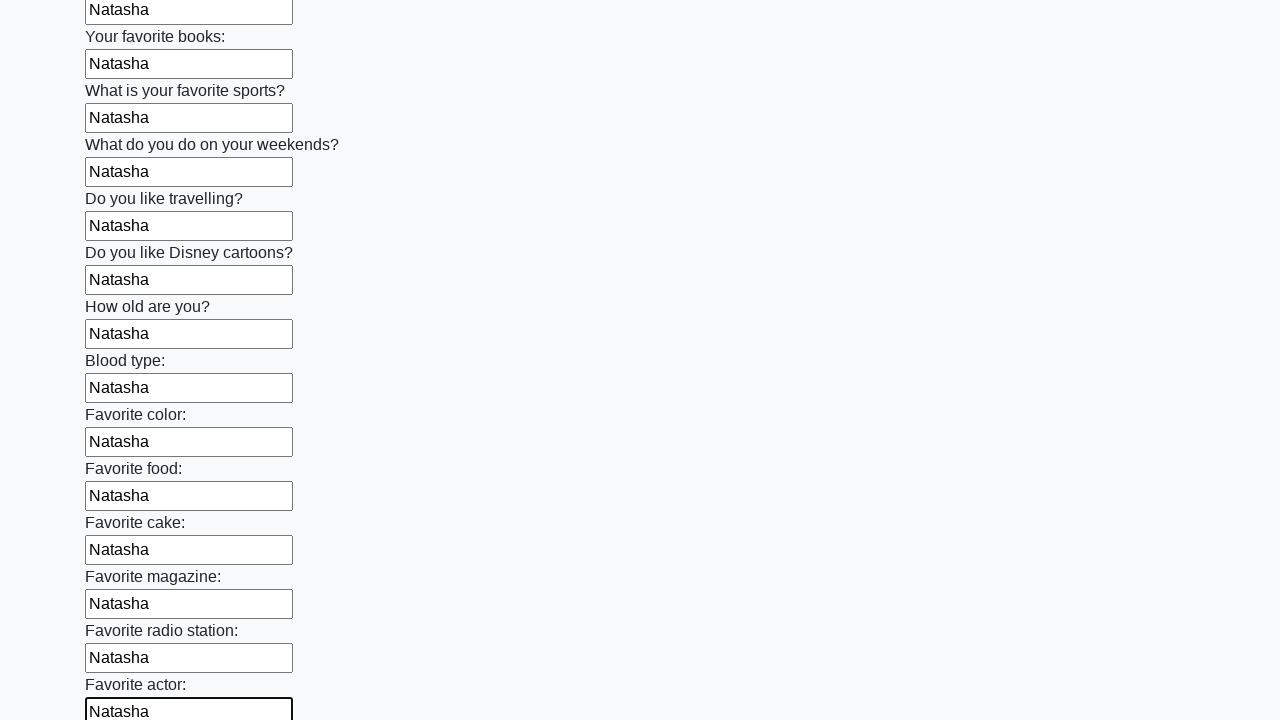

Filled input field with 'Natasha' on input >> nth=25
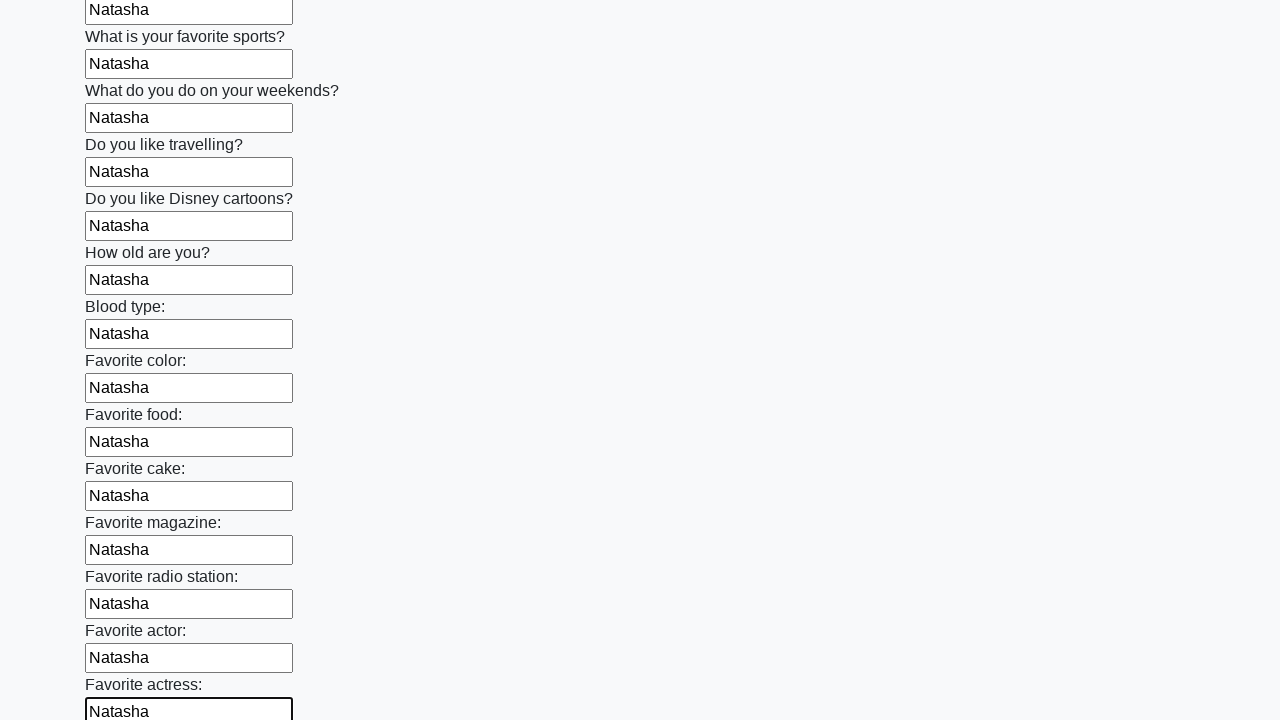

Filled input field with 'Natasha' on input >> nth=26
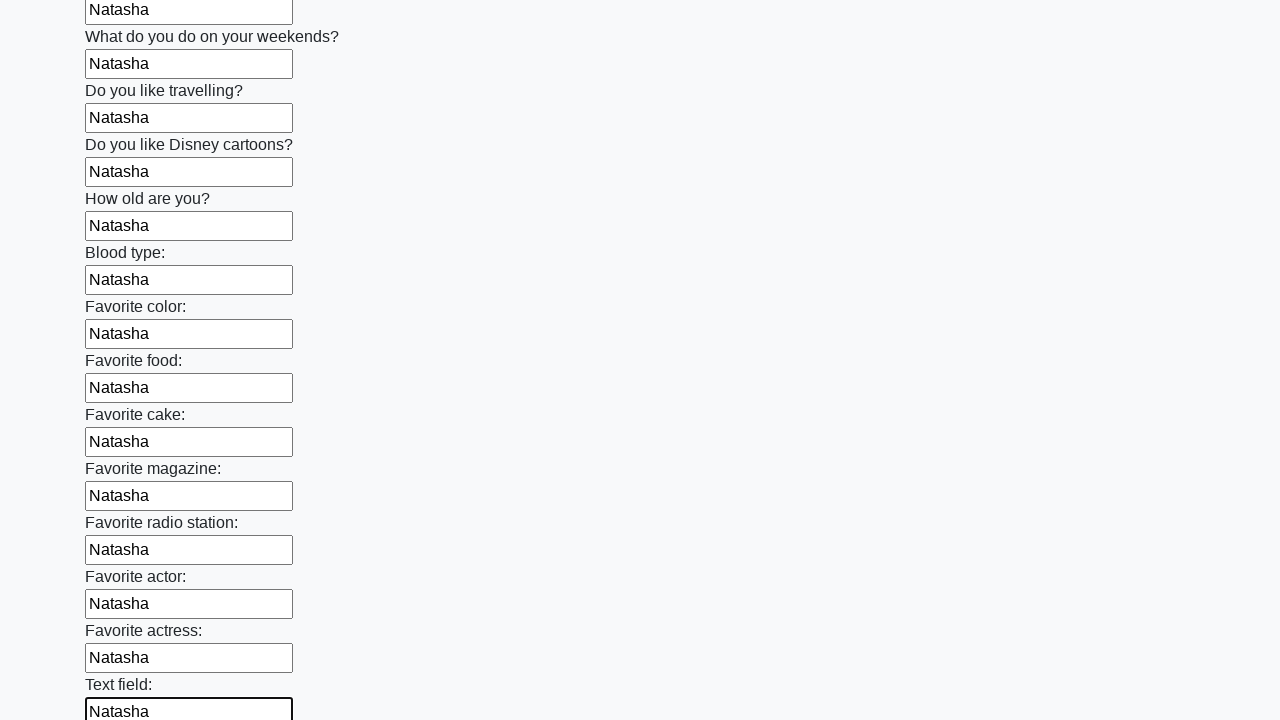

Filled input field with 'Natasha' on input >> nth=27
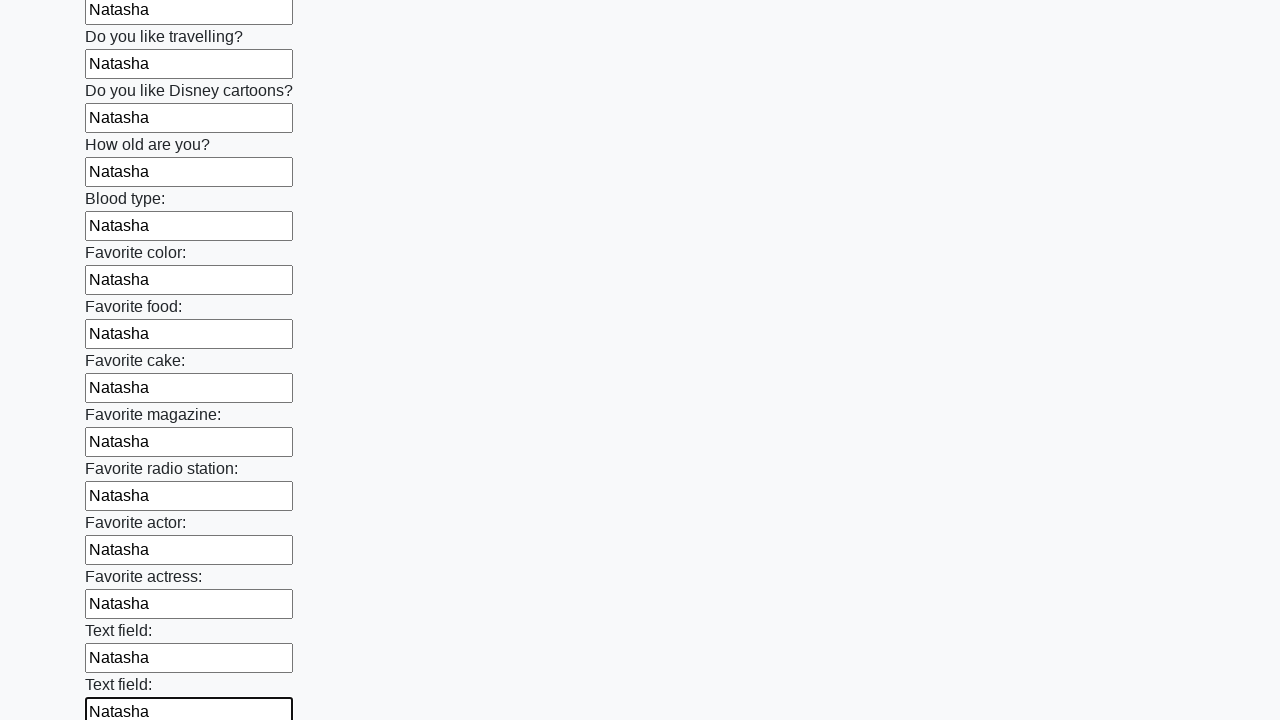

Filled input field with 'Natasha' on input >> nth=28
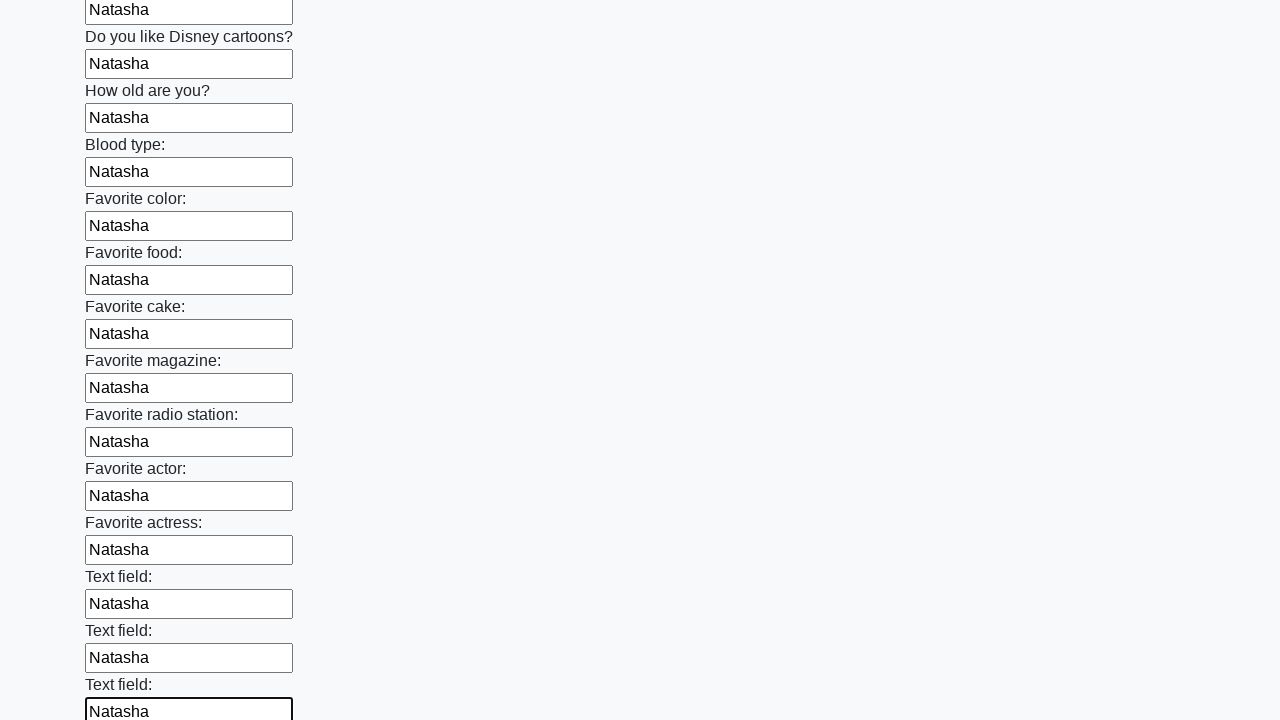

Filled input field with 'Natasha' on input >> nth=29
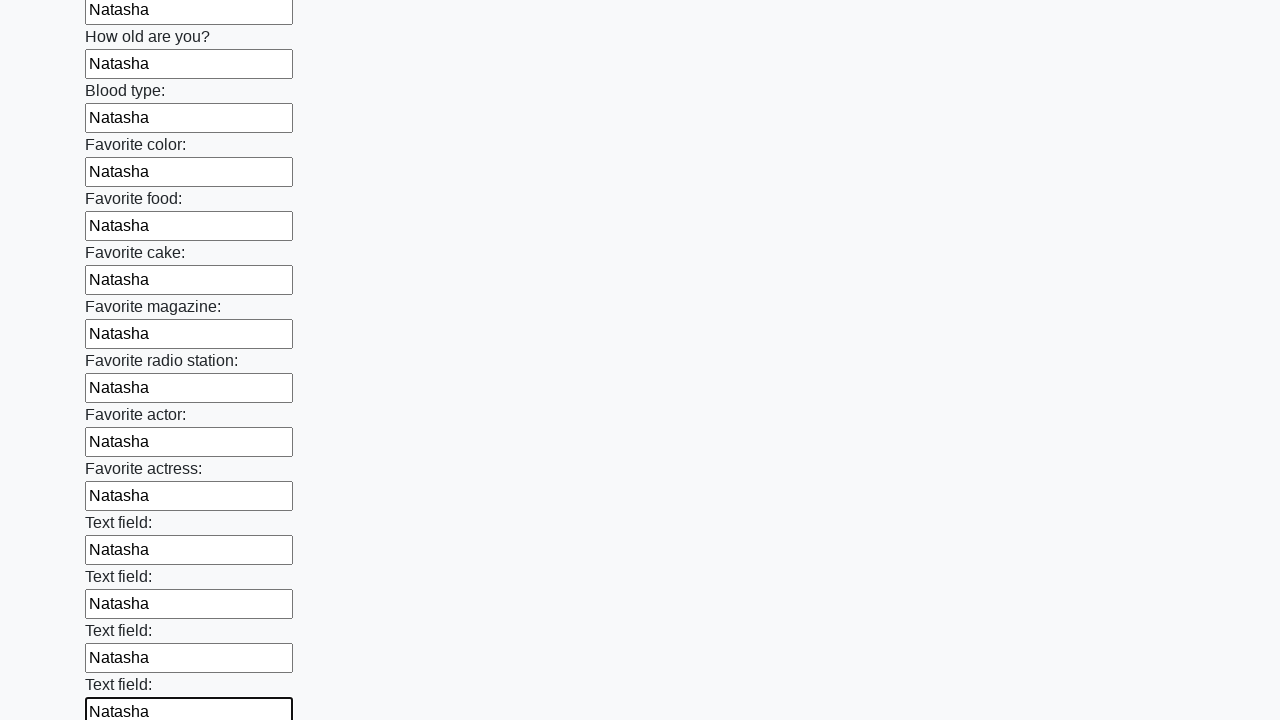

Filled input field with 'Natasha' on input >> nth=30
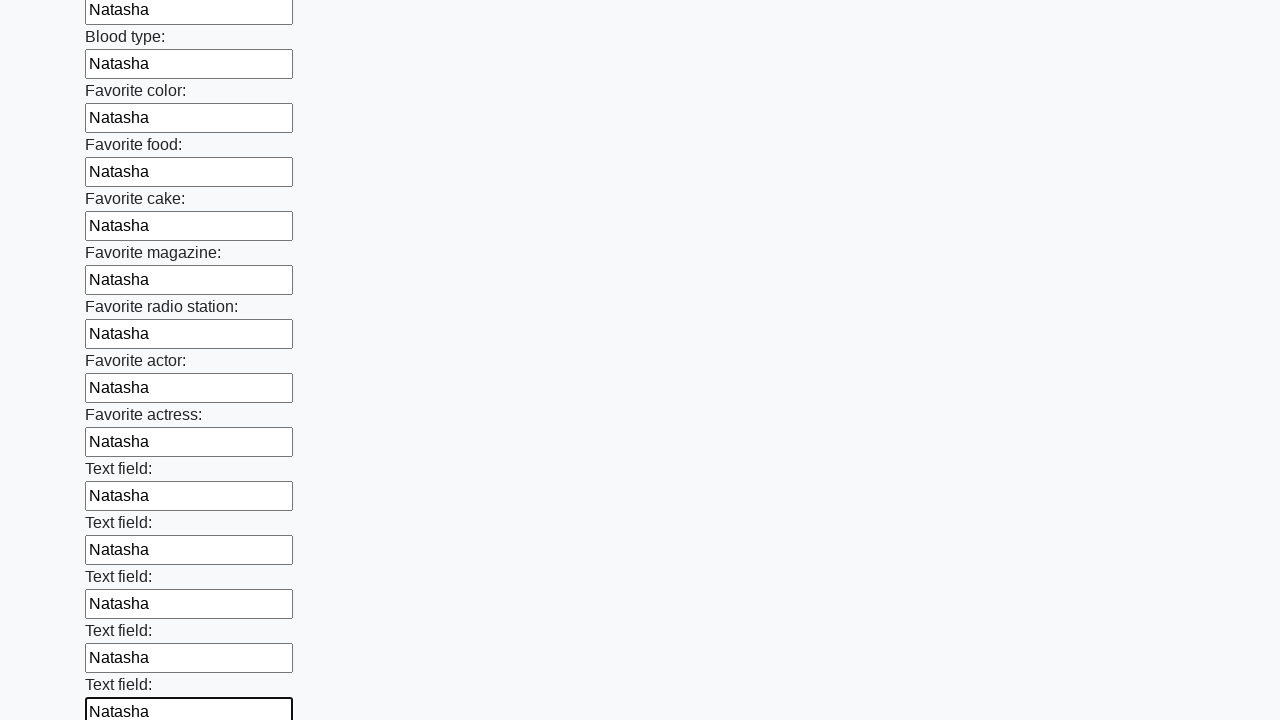

Filled input field with 'Natasha' on input >> nth=31
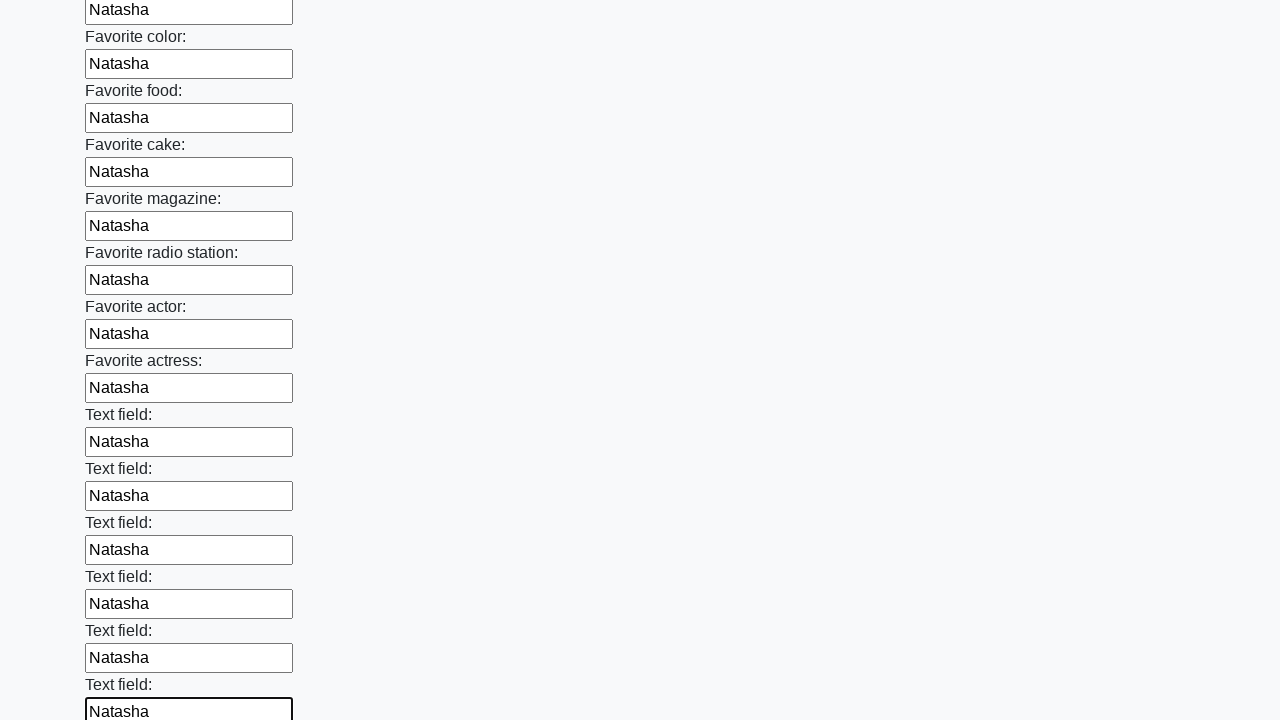

Filled input field with 'Natasha' on input >> nth=32
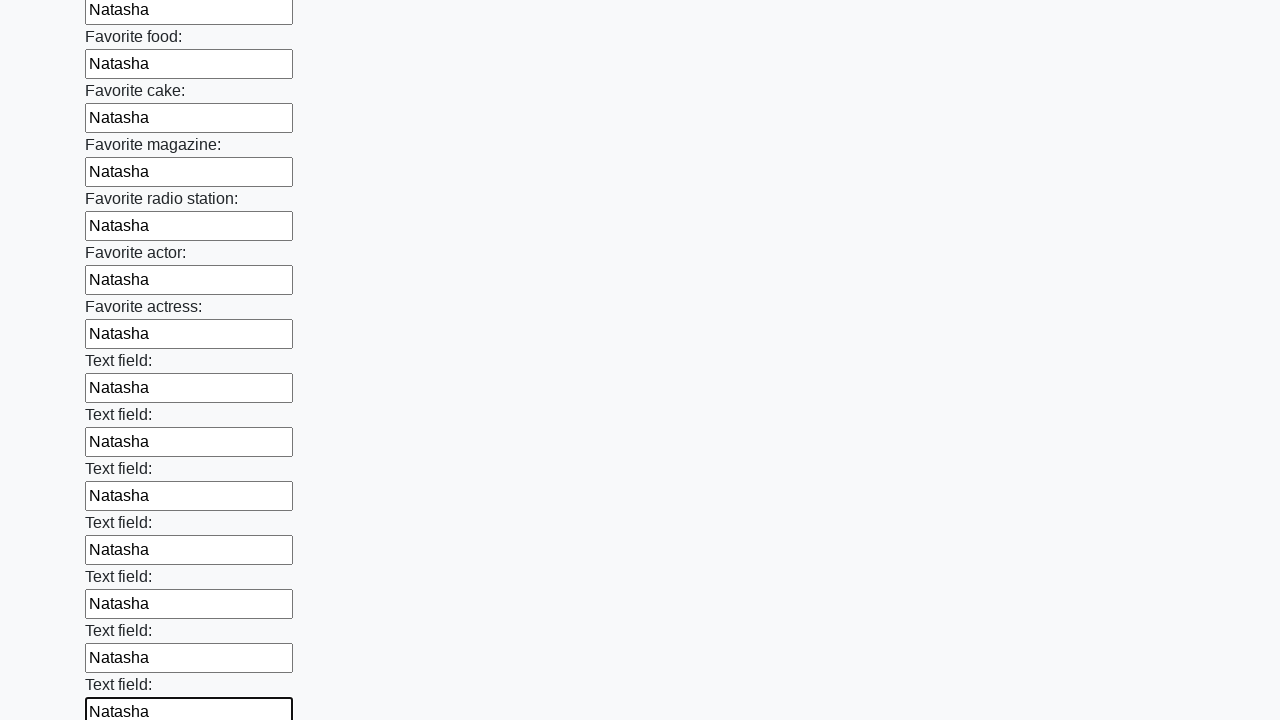

Filled input field with 'Natasha' on input >> nth=33
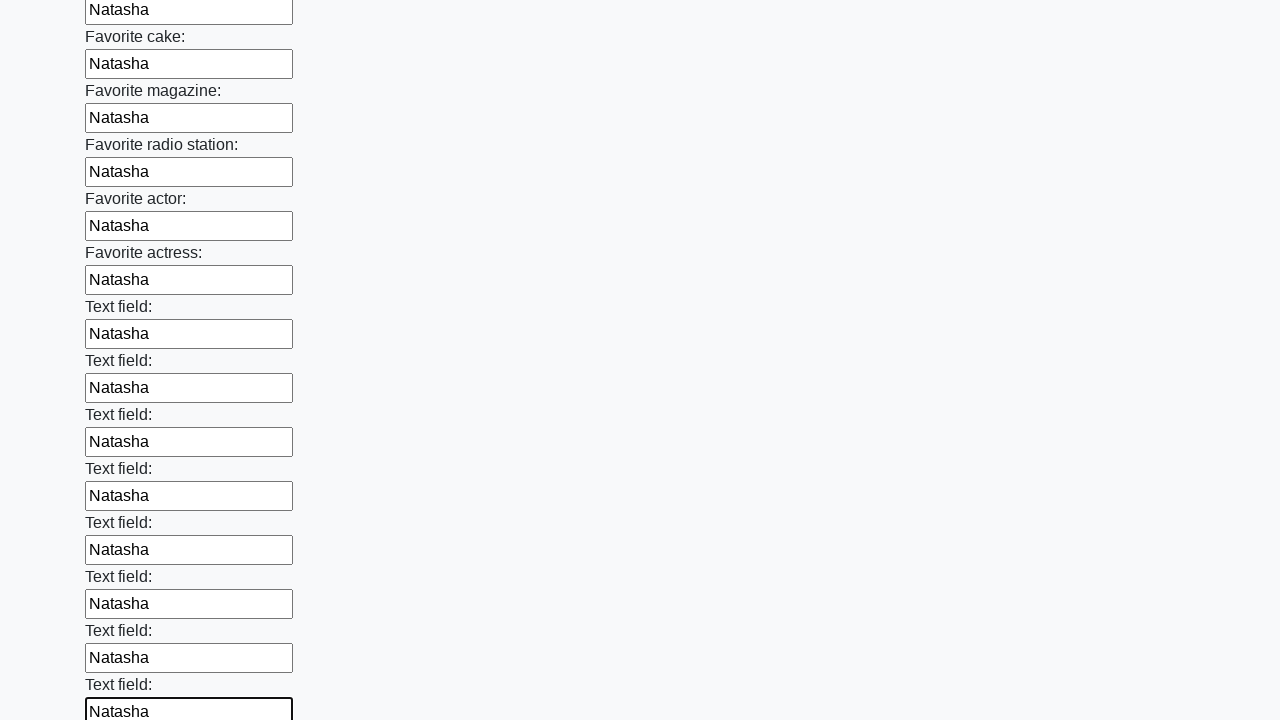

Filled input field with 'Natasha' on input >> nth=34
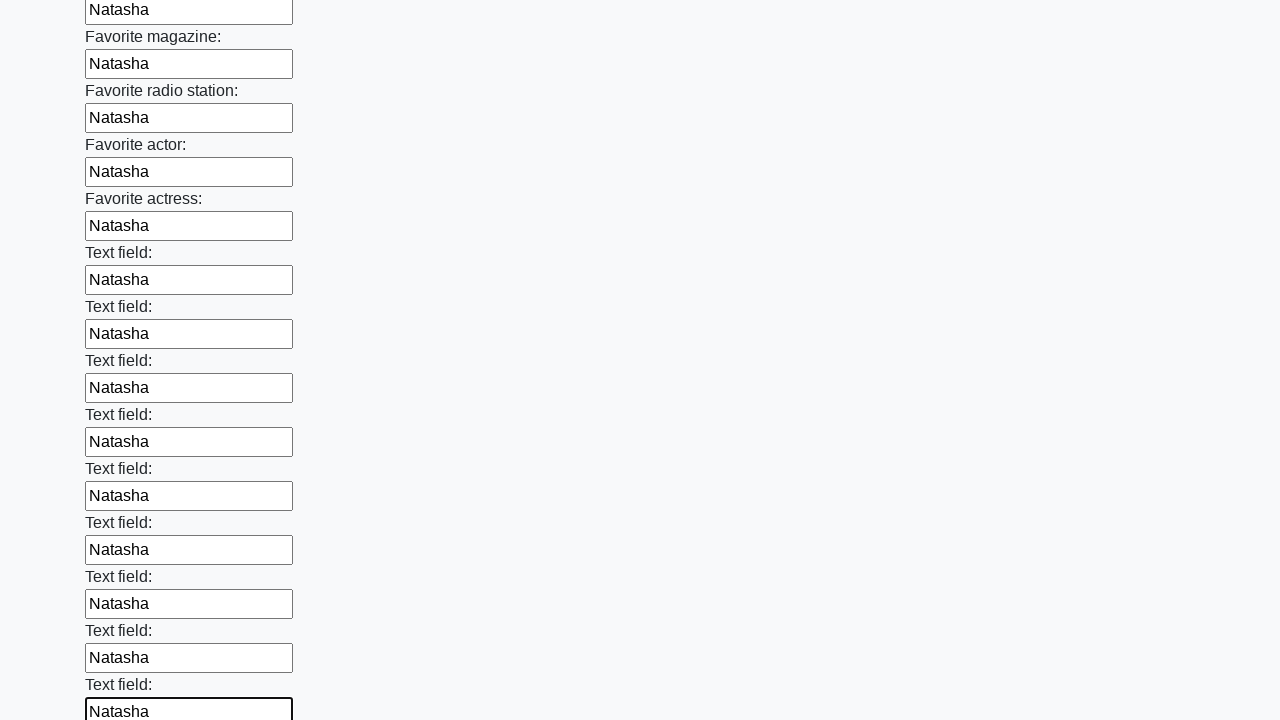

Filled input field with 'Natasha' on input >> nth=35
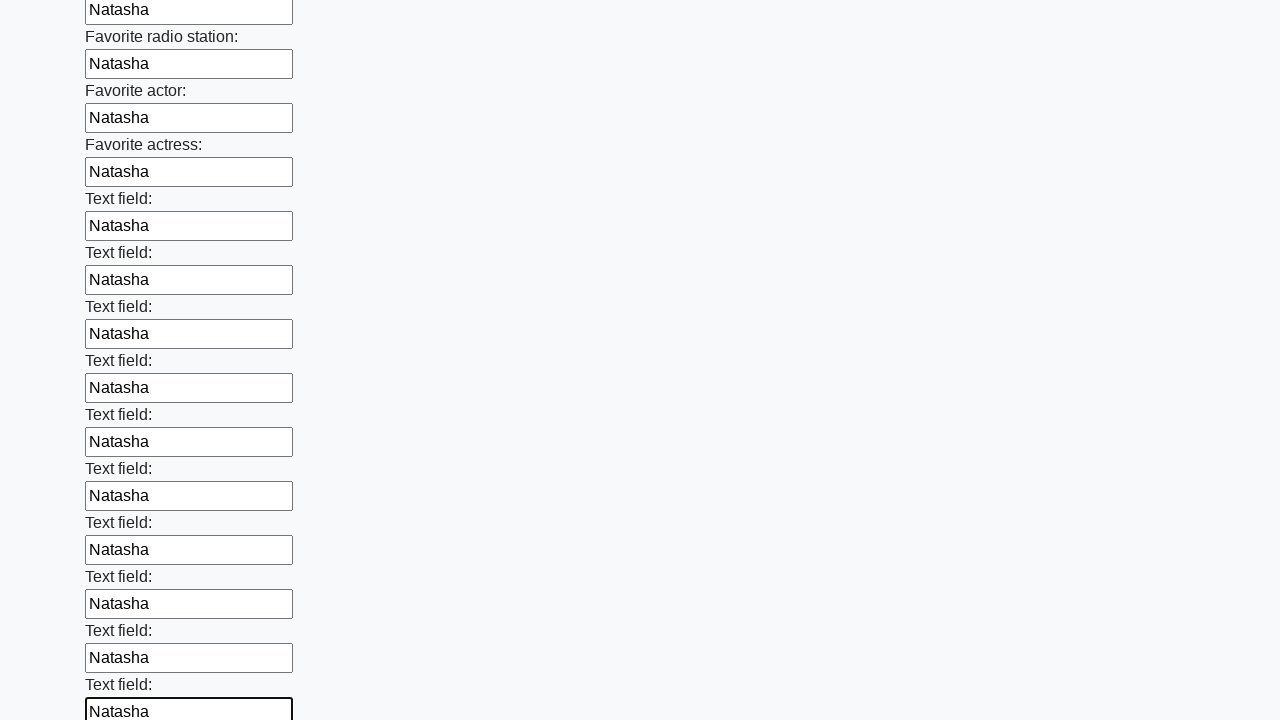

Filled input field with 'Natasha' on input >> nth=36
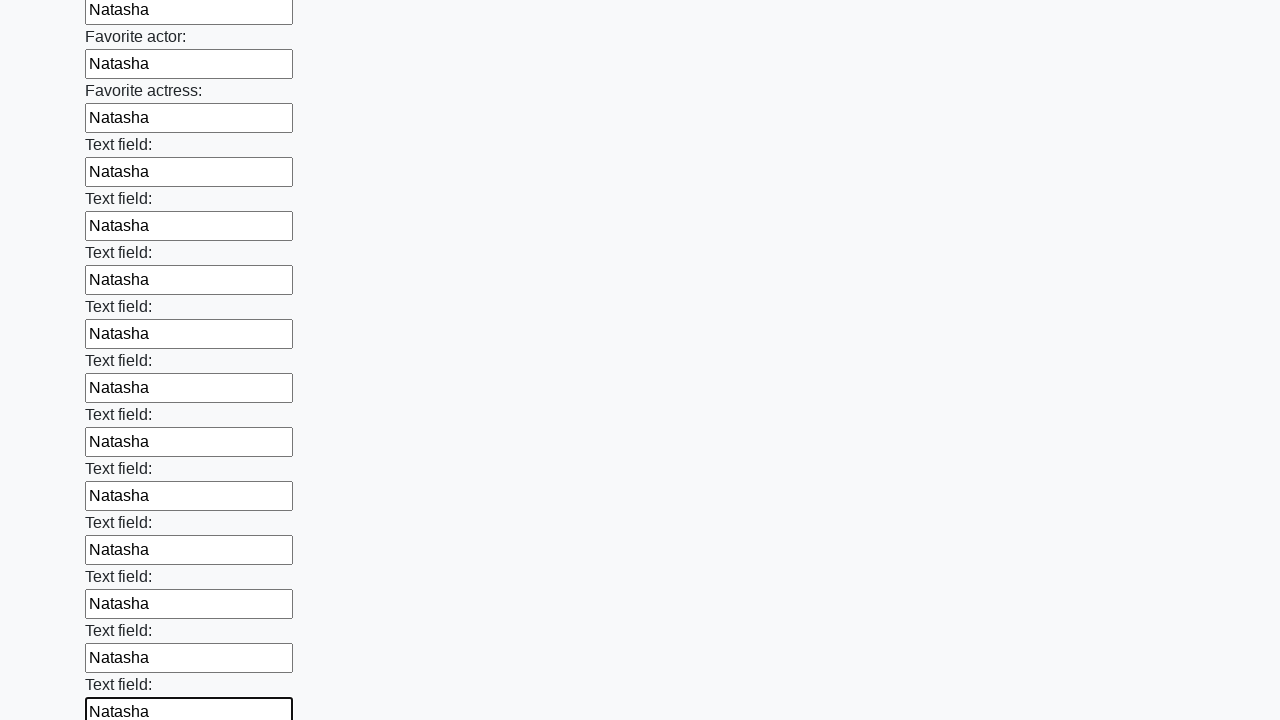

Filled input field with 'Natasha' on input >> nth=37
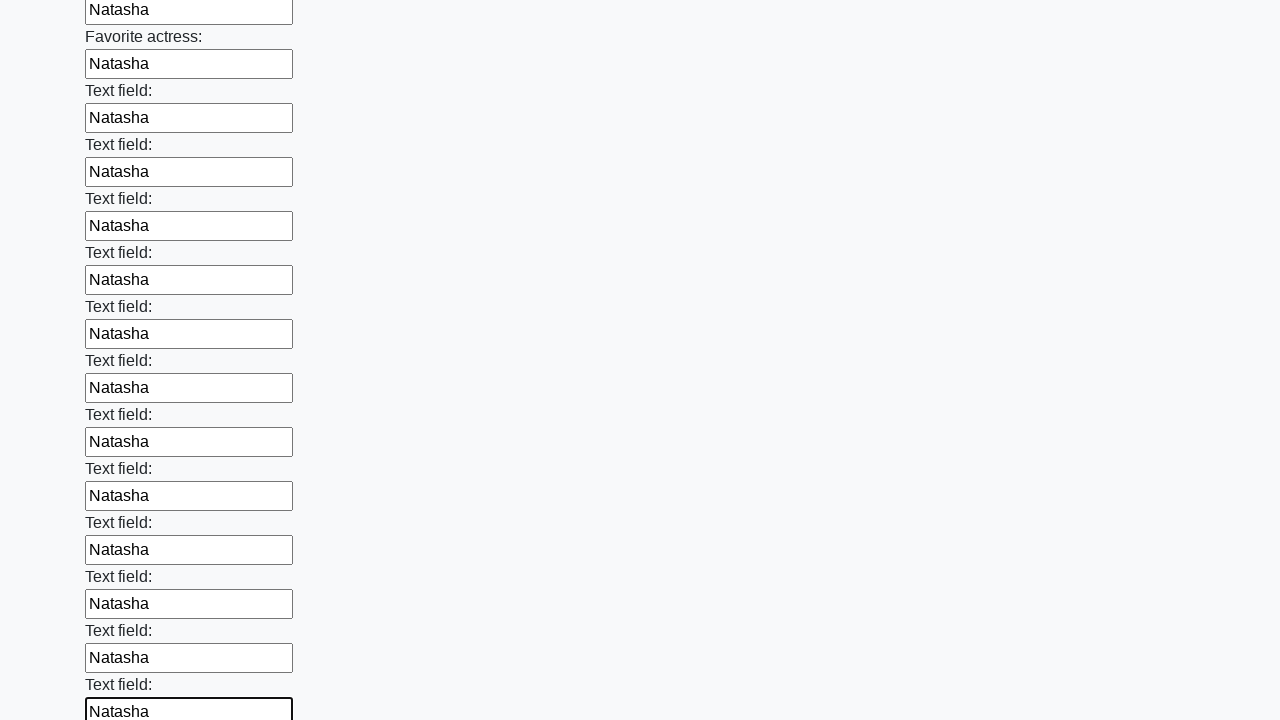

Filled input field with 'Natasha' on input >> nth=38
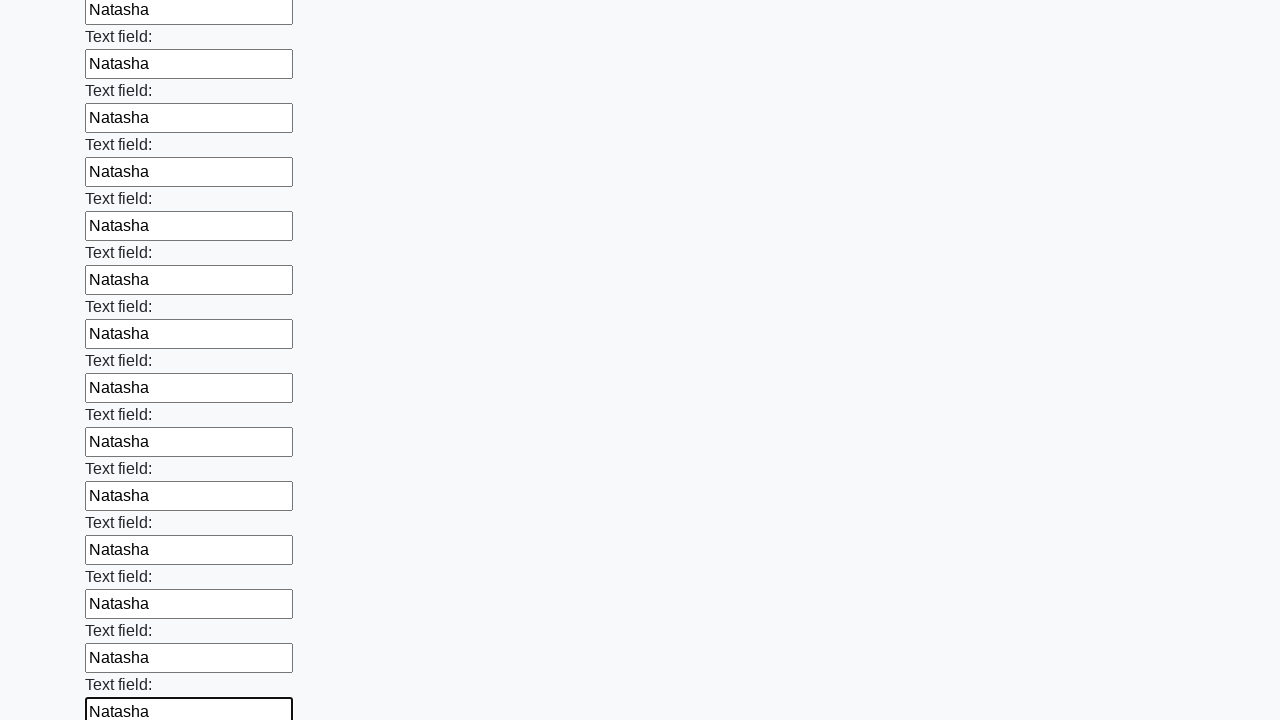

Filled input field with 'Natasha' on input >> nth=39
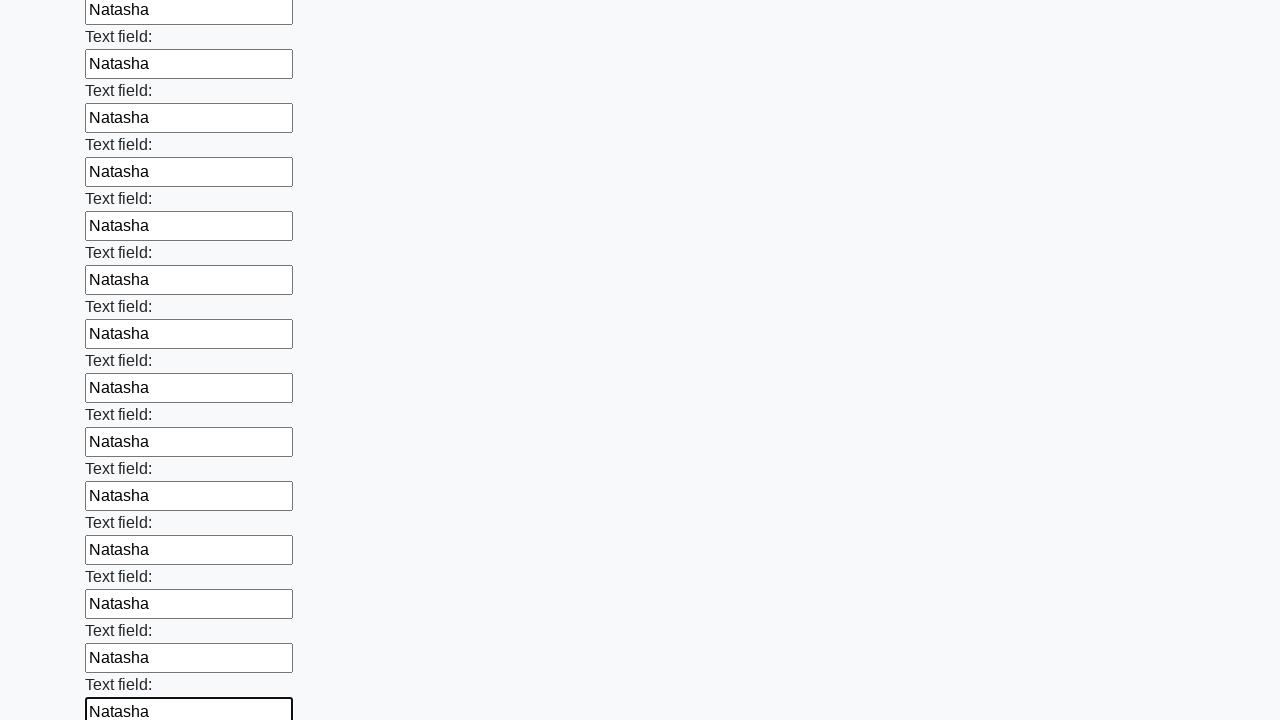

Filled input field with 'Natasha' on input >> nth=40
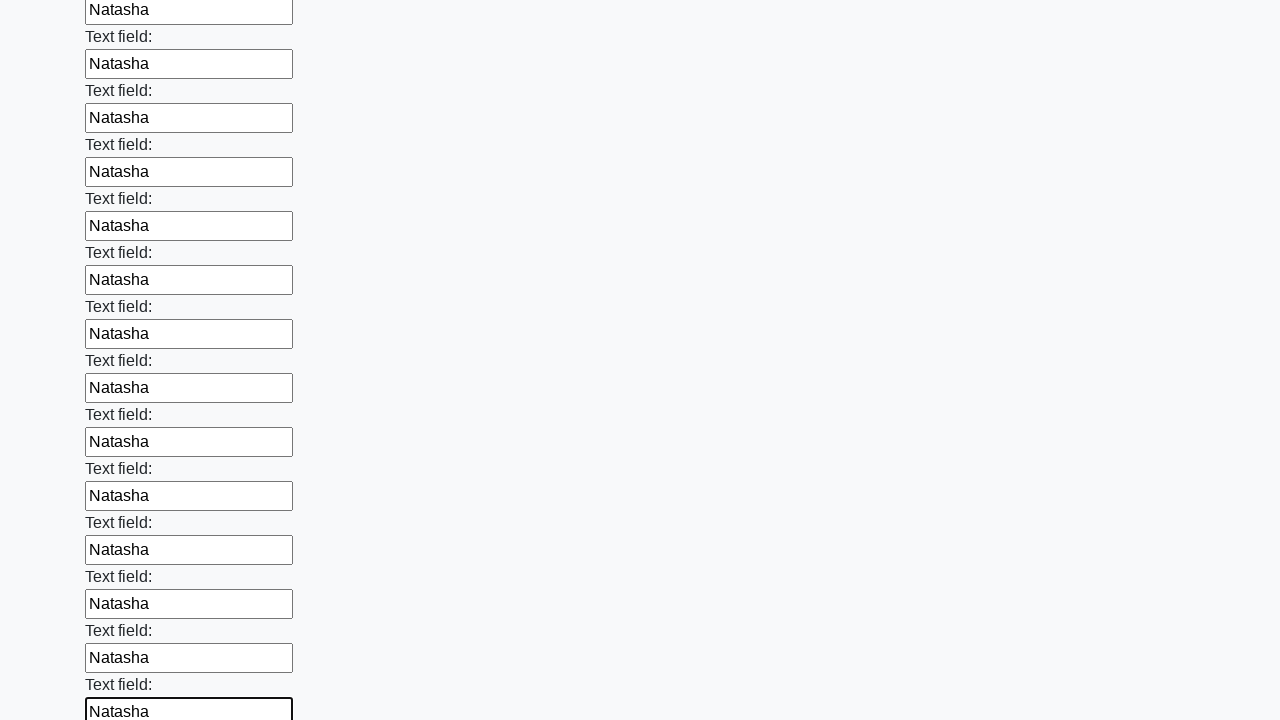

Filled input field with 'Natasha' on input >> nth=41
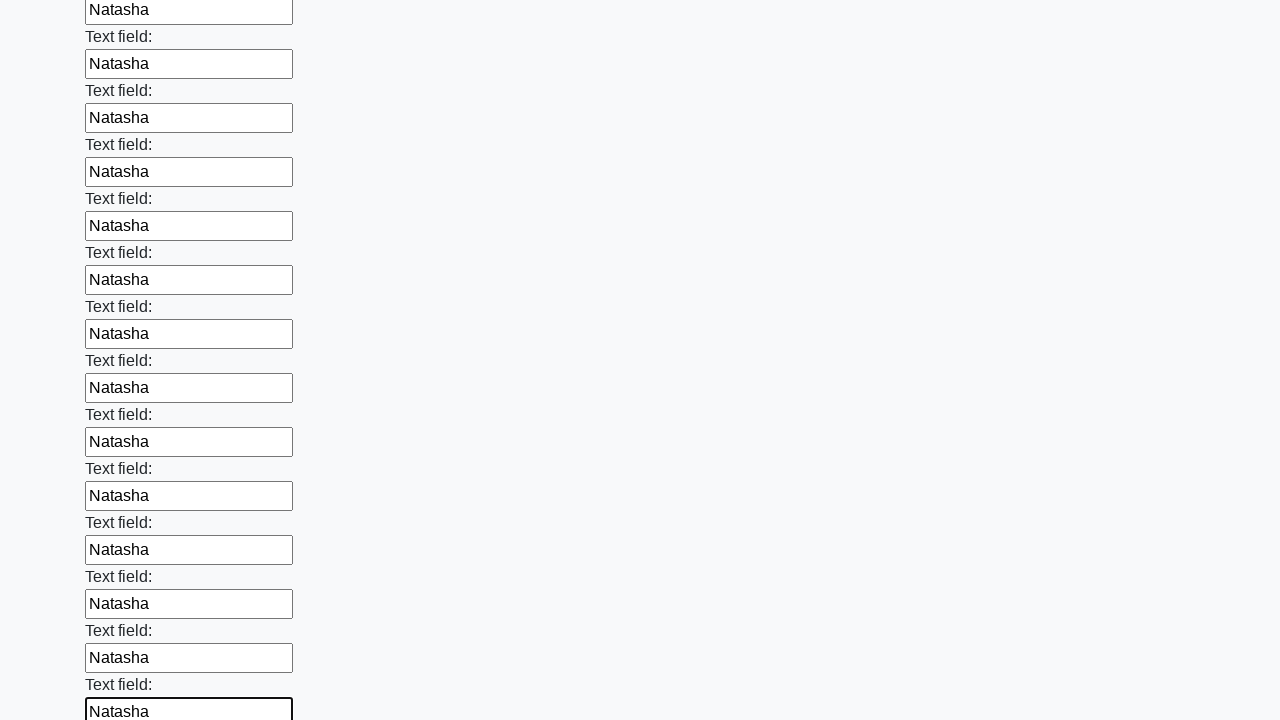

Filled input field with 'Natasha' on input >> nth=42
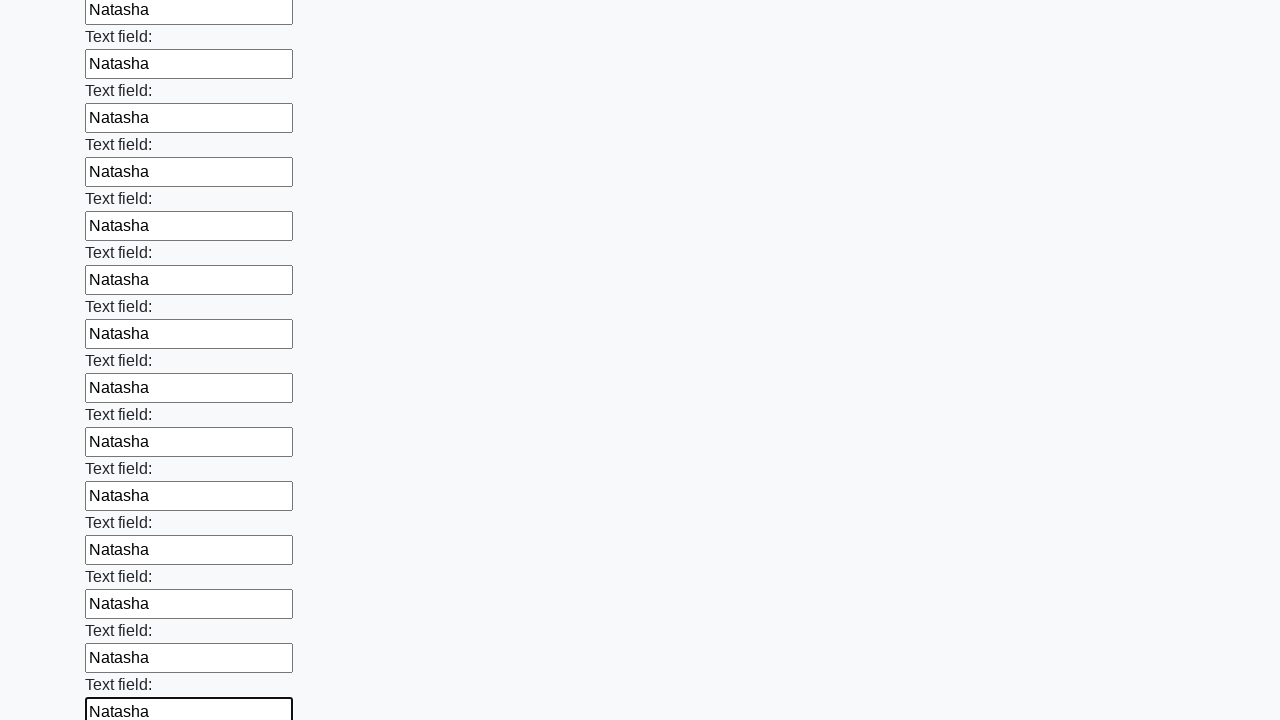

Filled input field with 'Natasha' on input >> nth=43
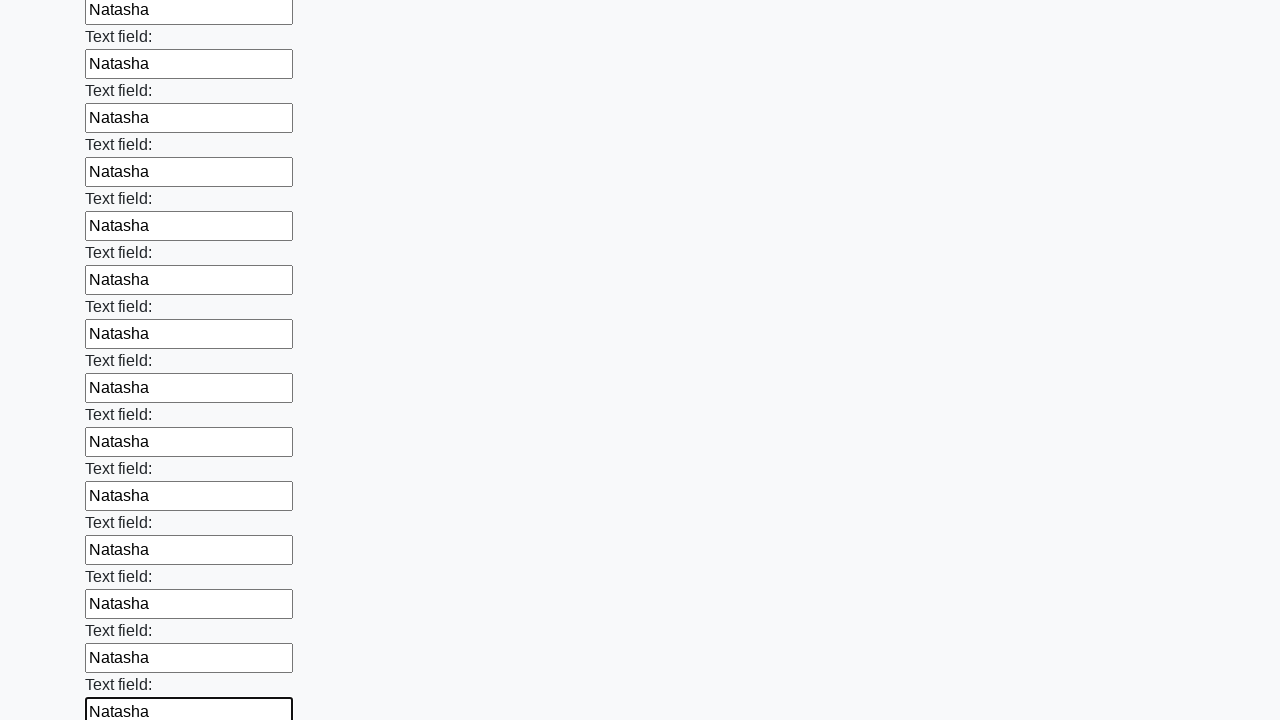

Filled input field with 'Natasha' on input >> nth=44
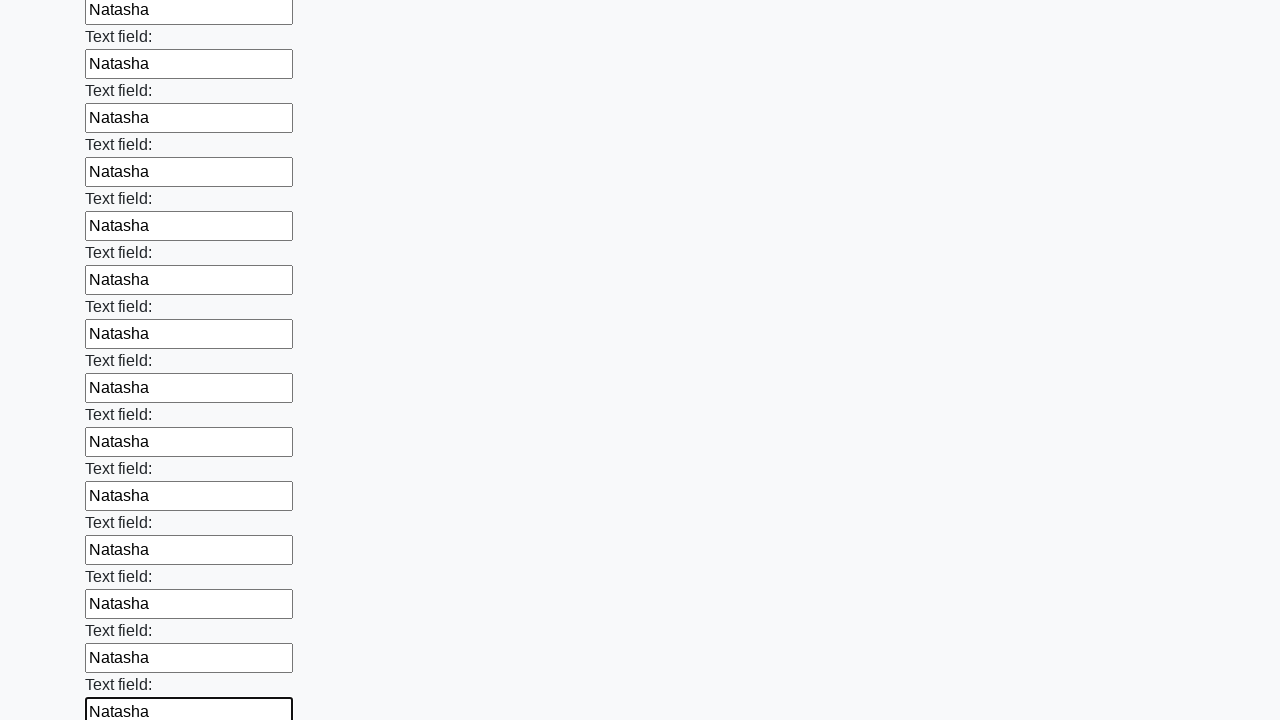

Filled input field with 'Natasha' on input >> nth=45
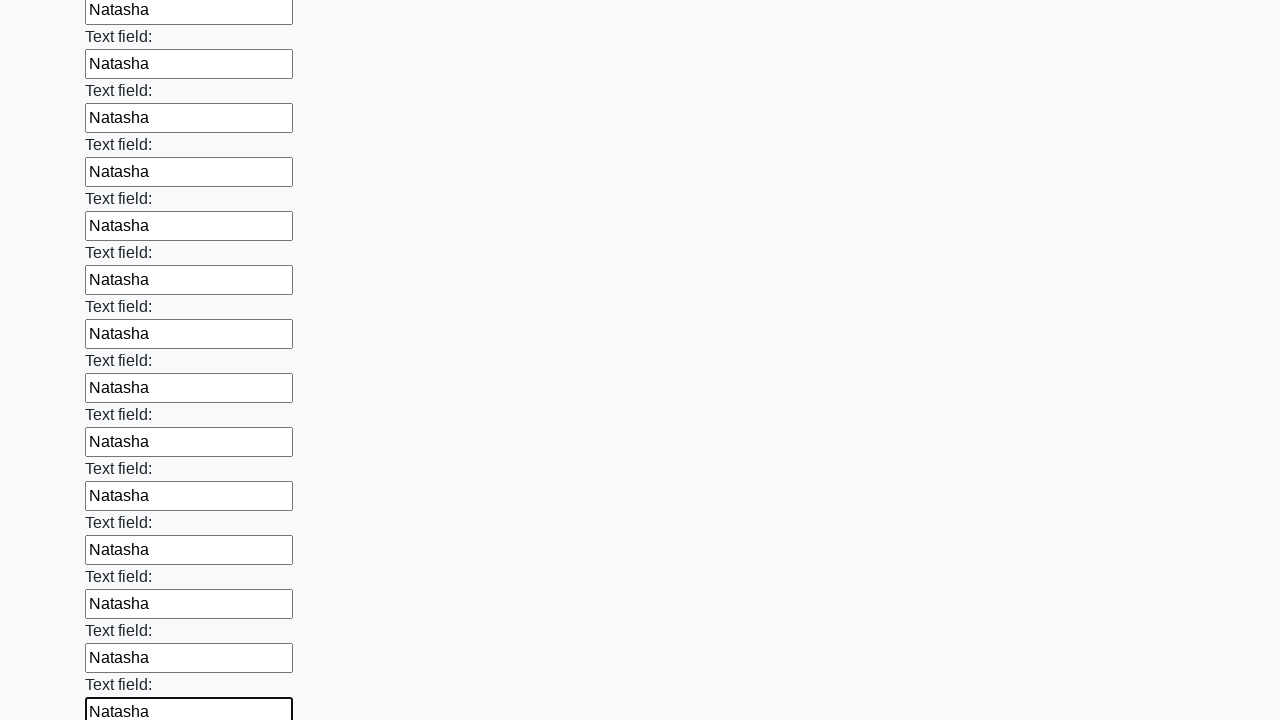

Filled input field with 'Natasha' on input >> nth=46
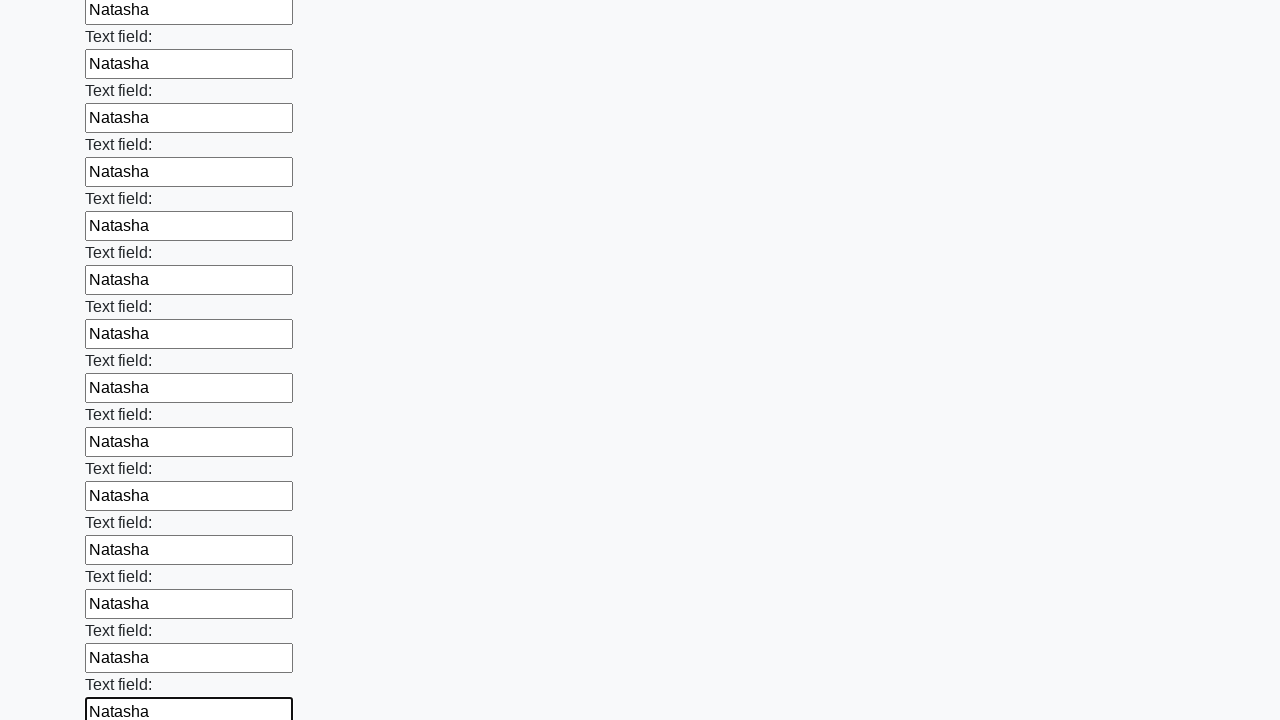

Filled input field with 'Natasha' on input >> nth=47
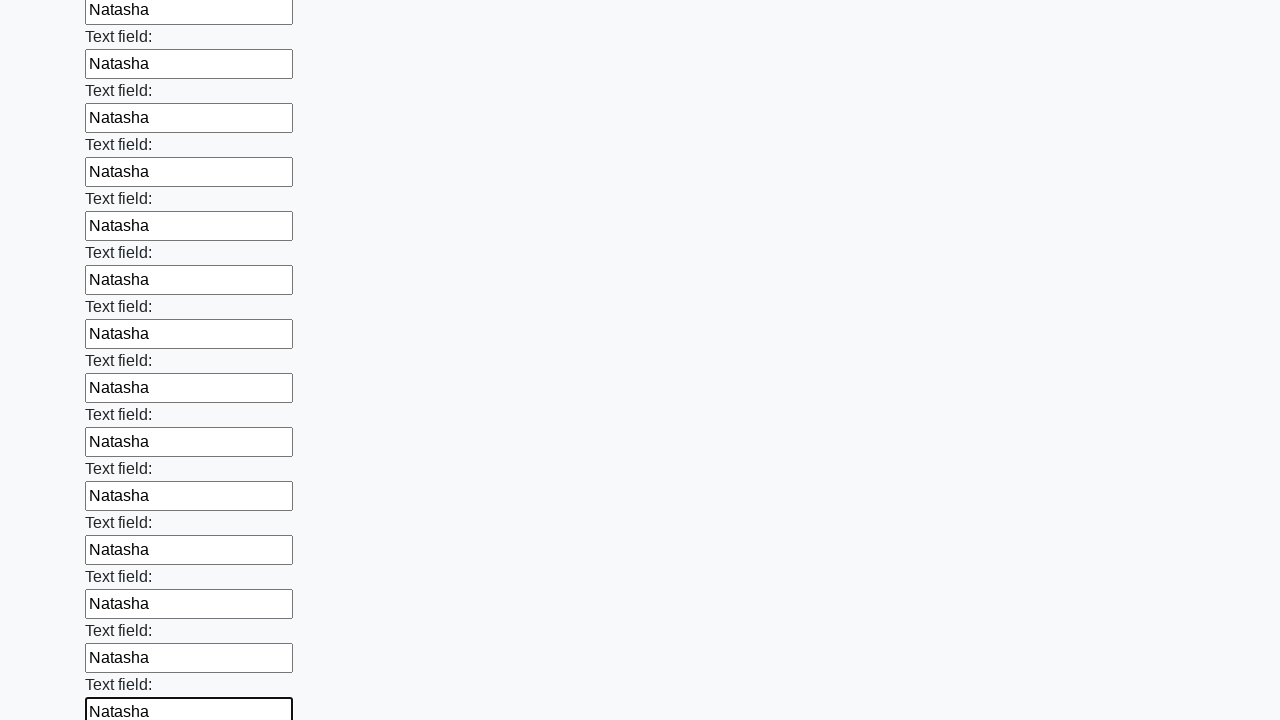

Filled input field with 'Natasha' on input >> nth=48
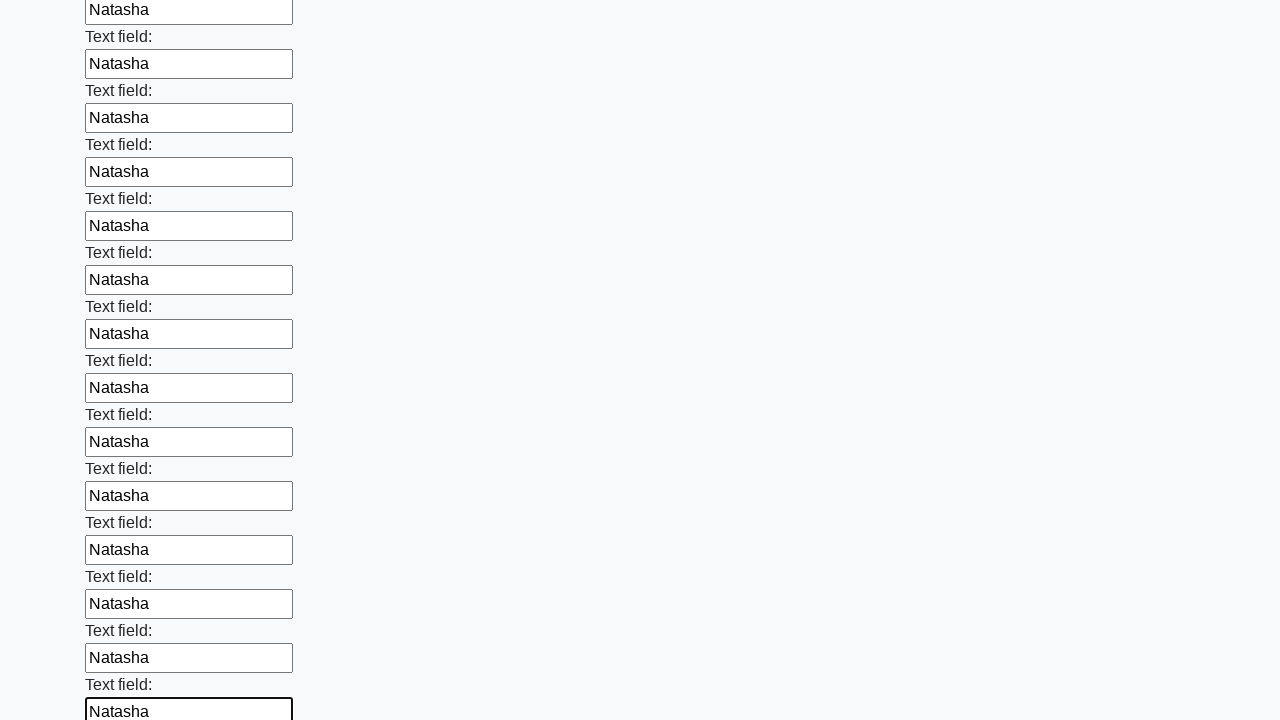

Filled input field with 'Natasha' on input >> nth=49
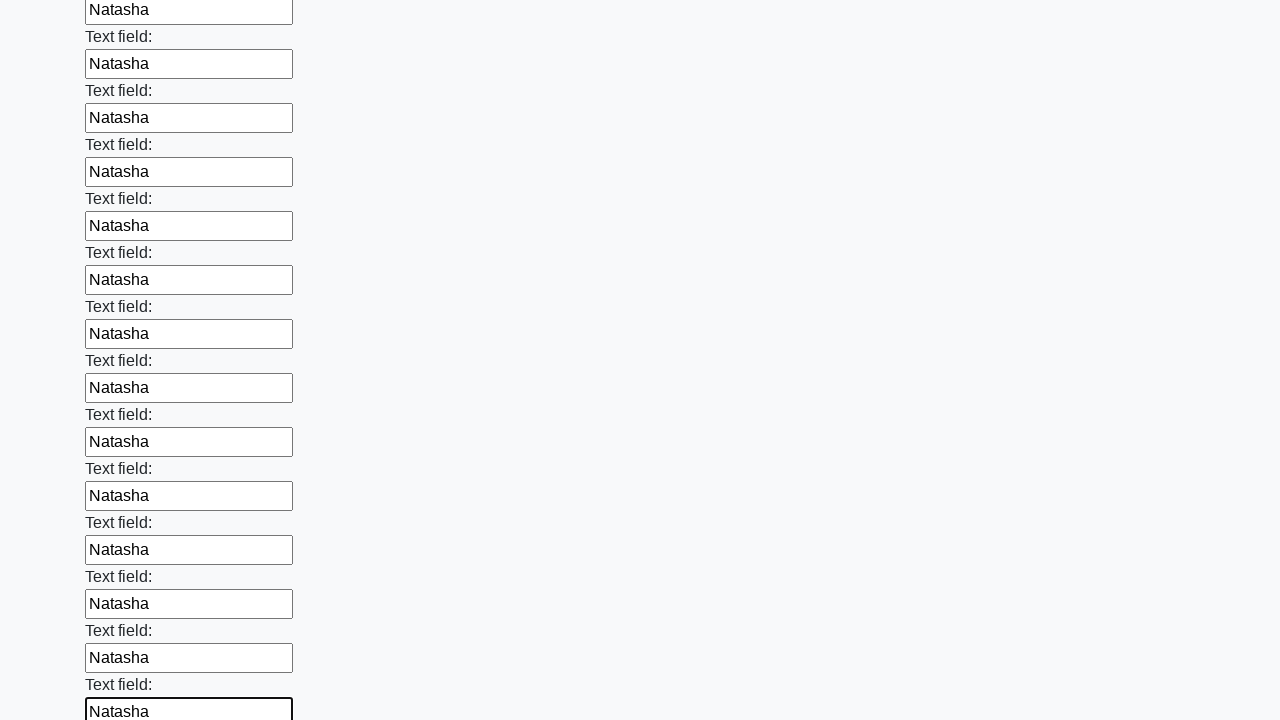

Filled input field with 'Natasha' on input >> nth=50
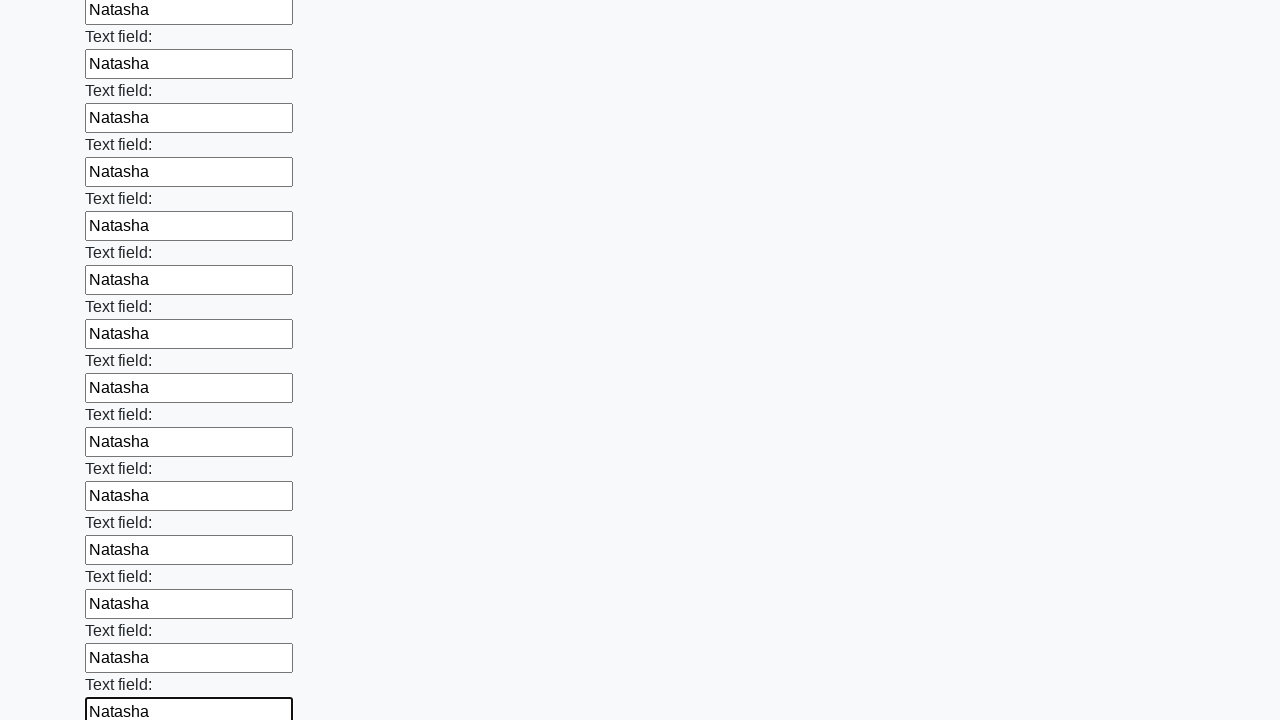

Filled input field with 'Natasha' on input >> nth=51
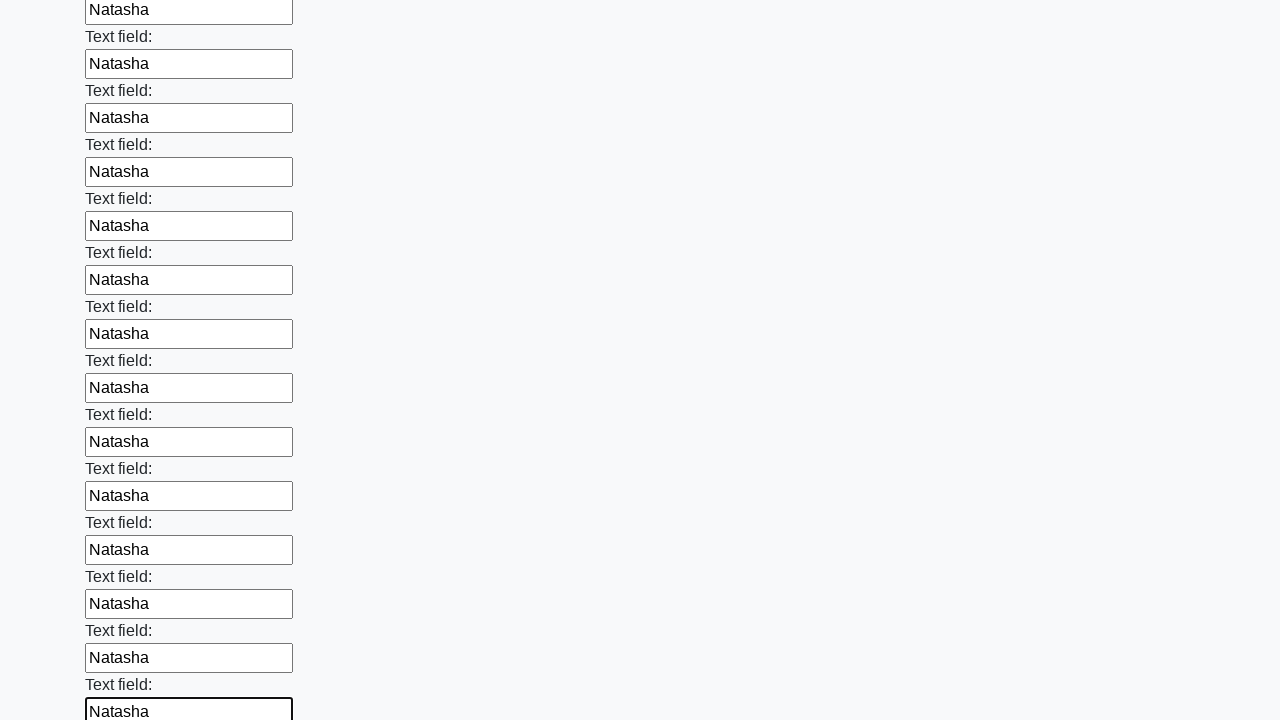

Filled input field with 'Natasha' on input >> nth=52
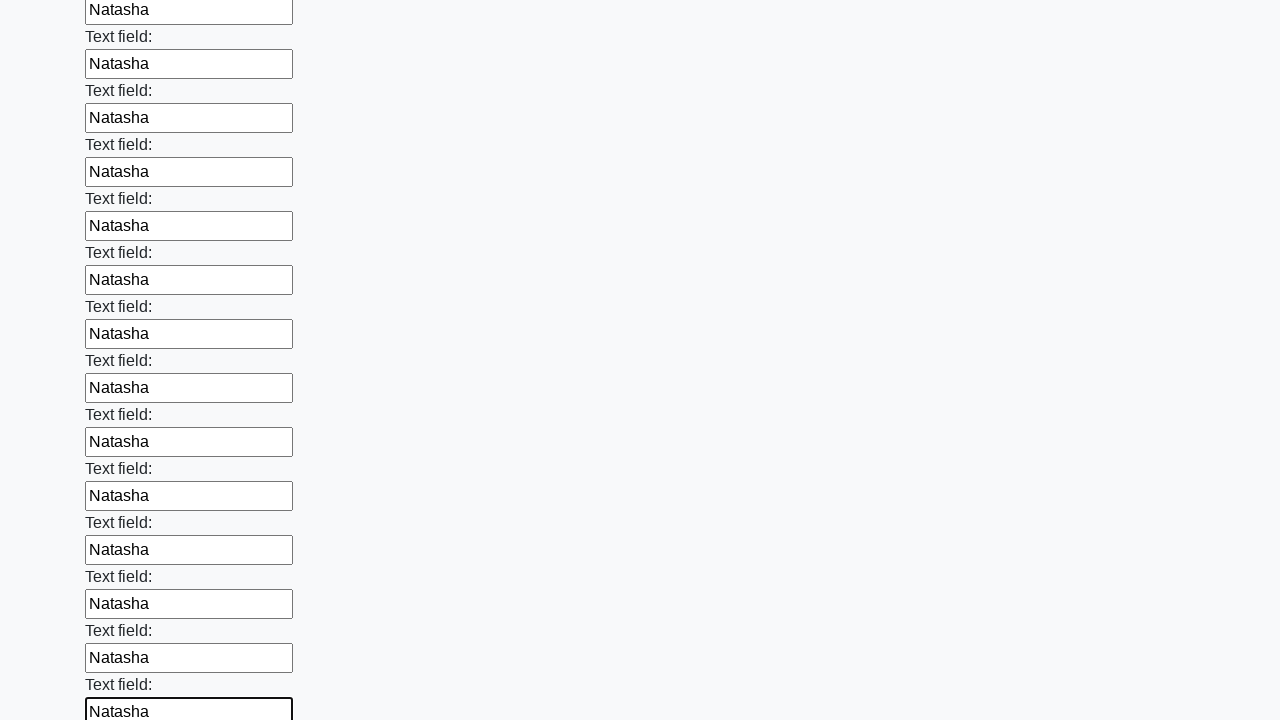

Filled input field with 'Natasha' on input >> nth=53
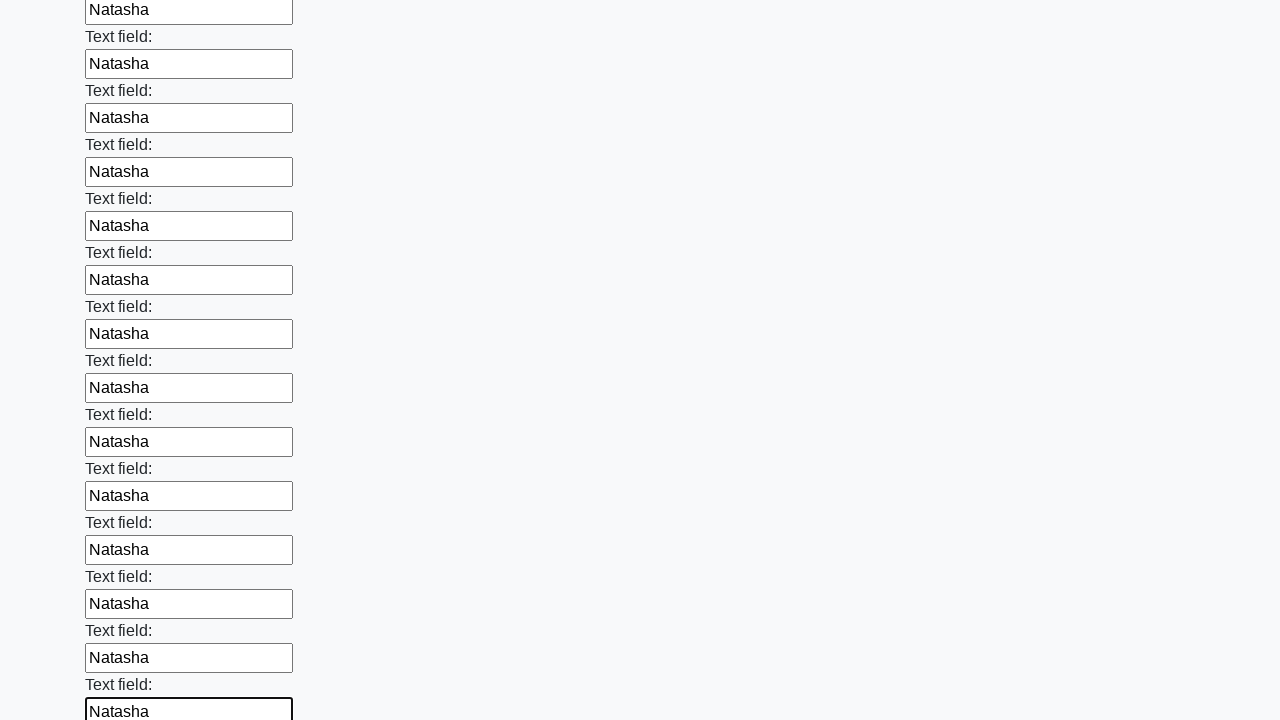

Filled input field with 'Natasha' on input >> nth=54
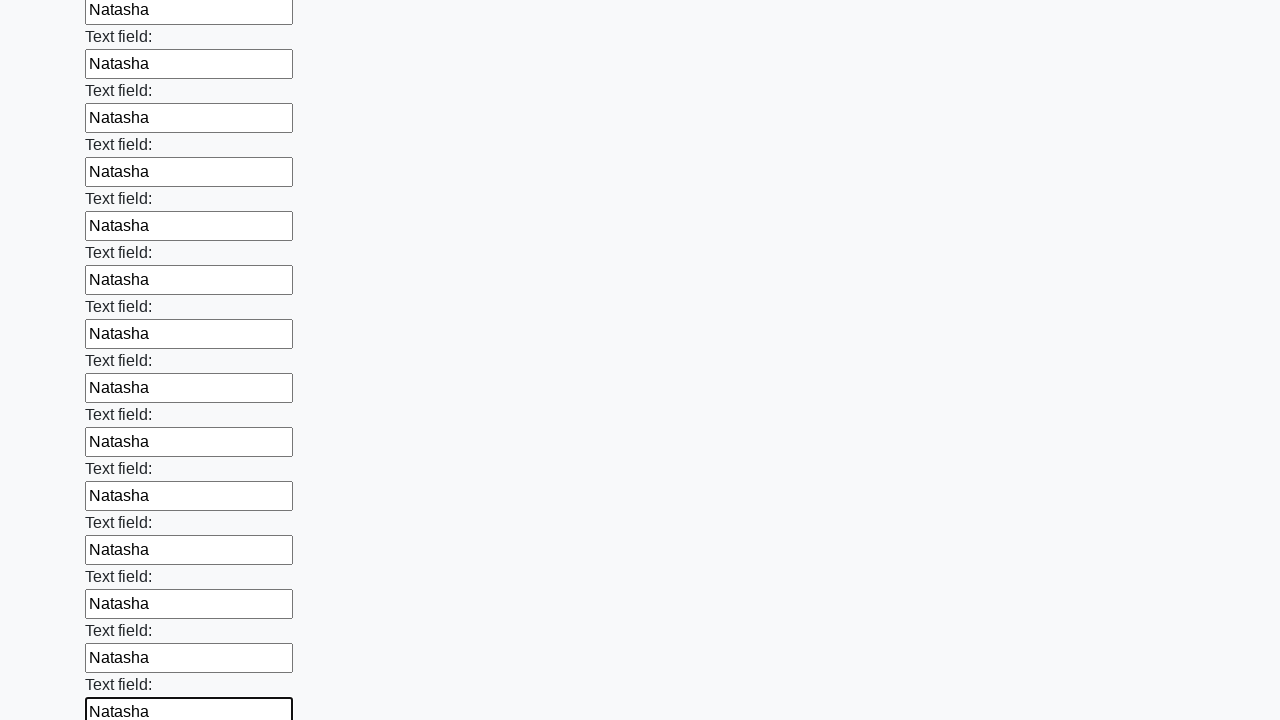

Filled input field with 'Natasha' on input >> nth=55
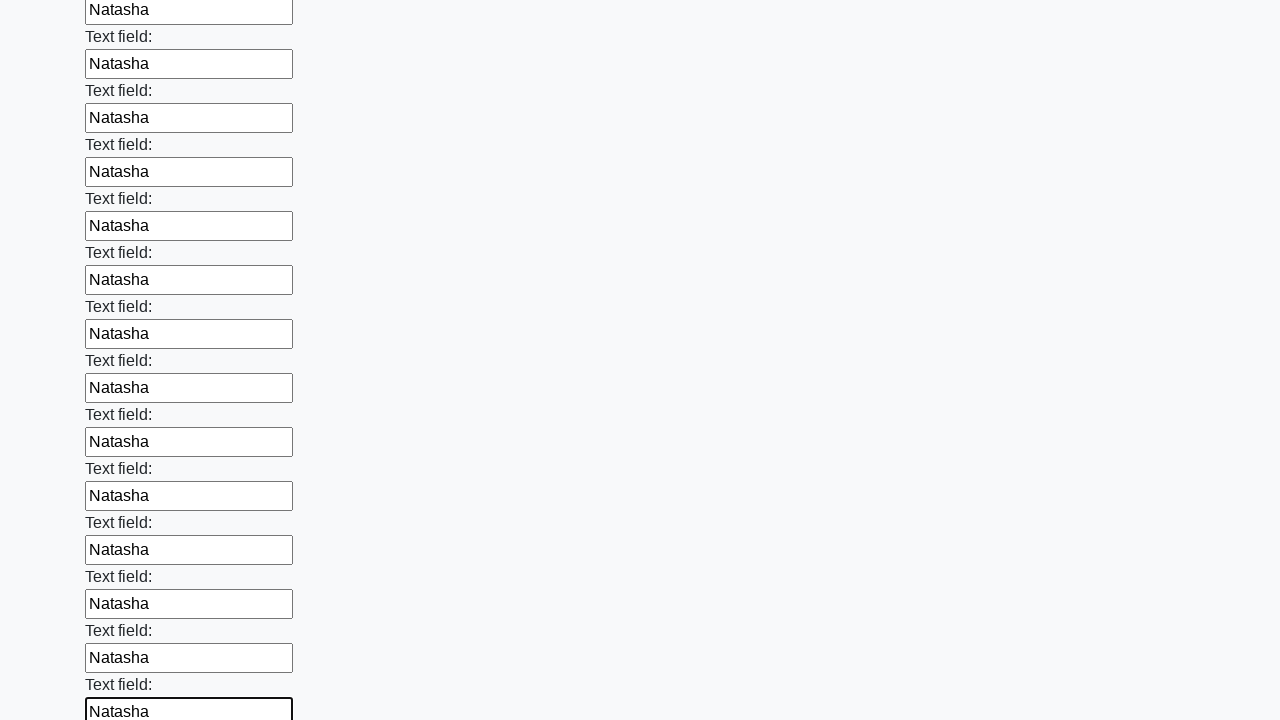

Filled input field with 'Natasha' on input >> nth=56
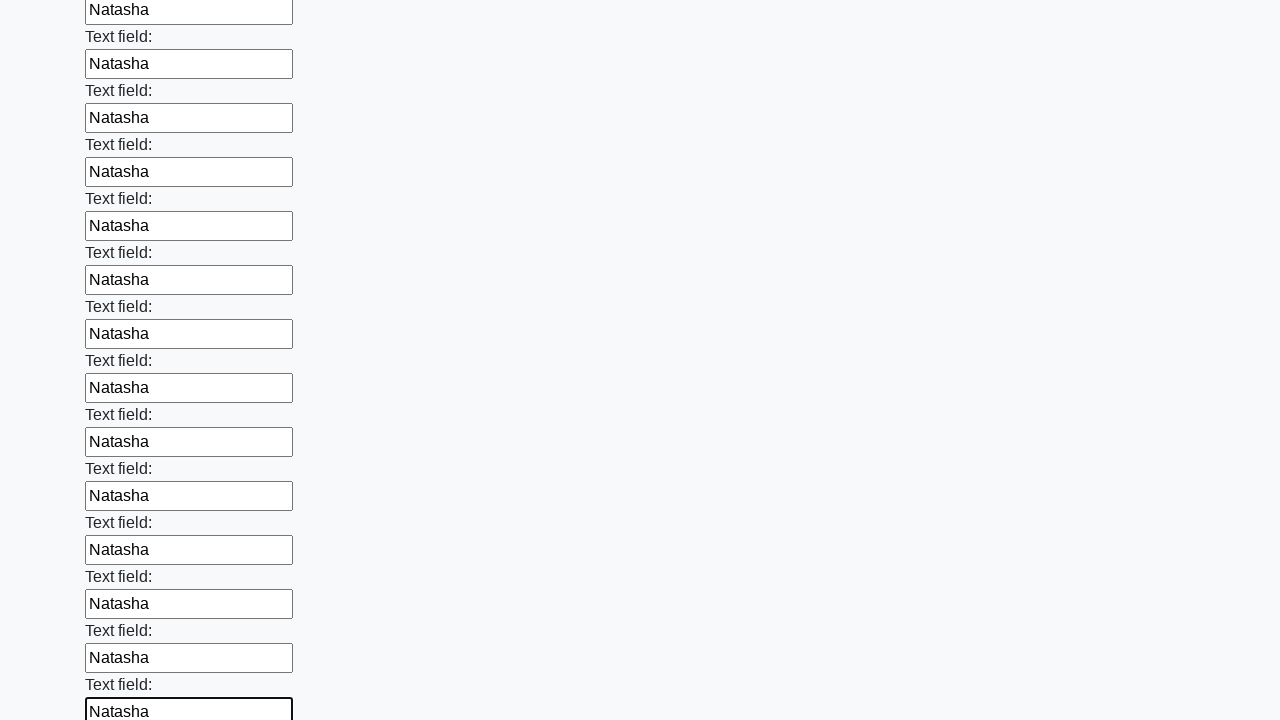

Filled input field with 'Natasha' on input >> nth=57
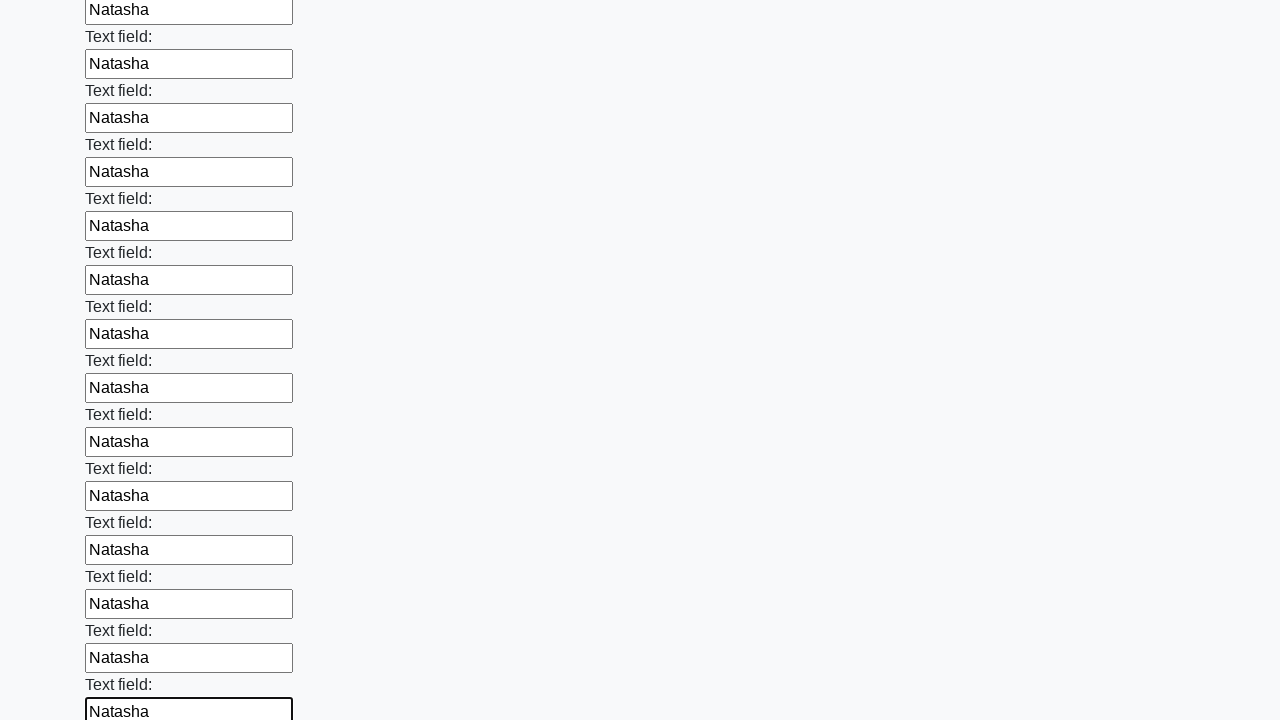

Filled input field with 'Natasha' on input >> nth=58
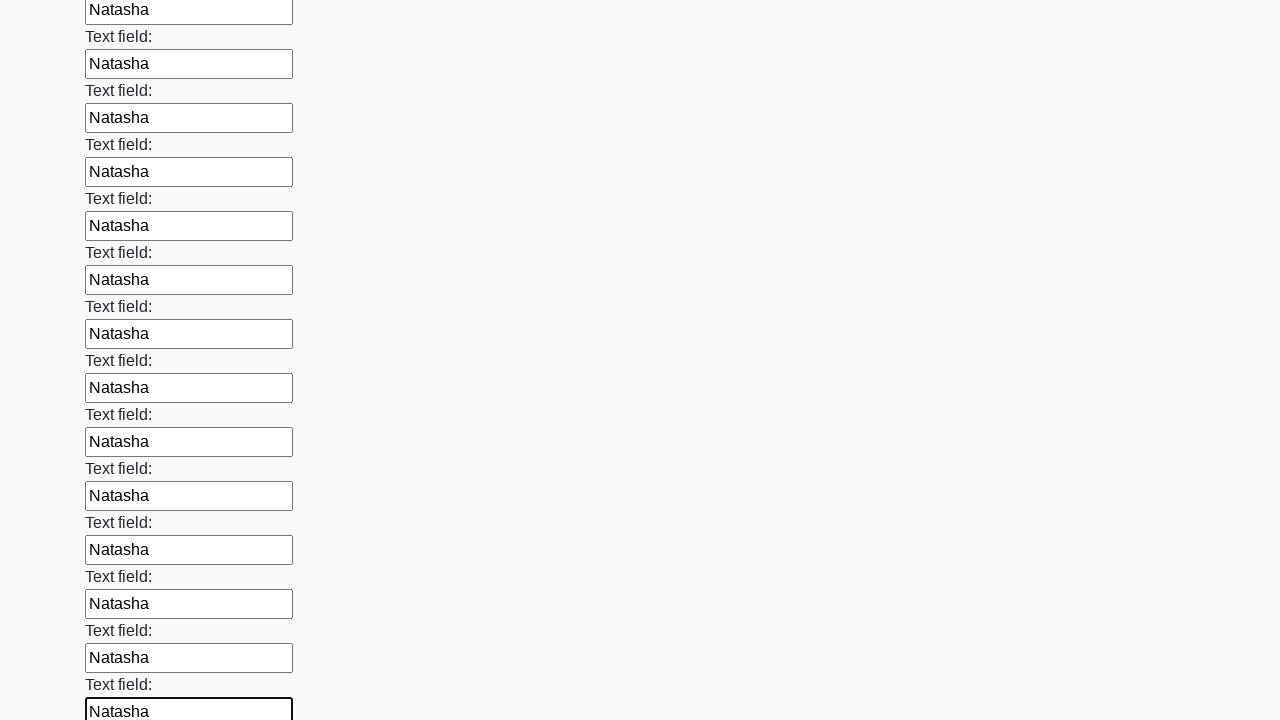

Filled input field with 'Natasha' on input >> nth=59
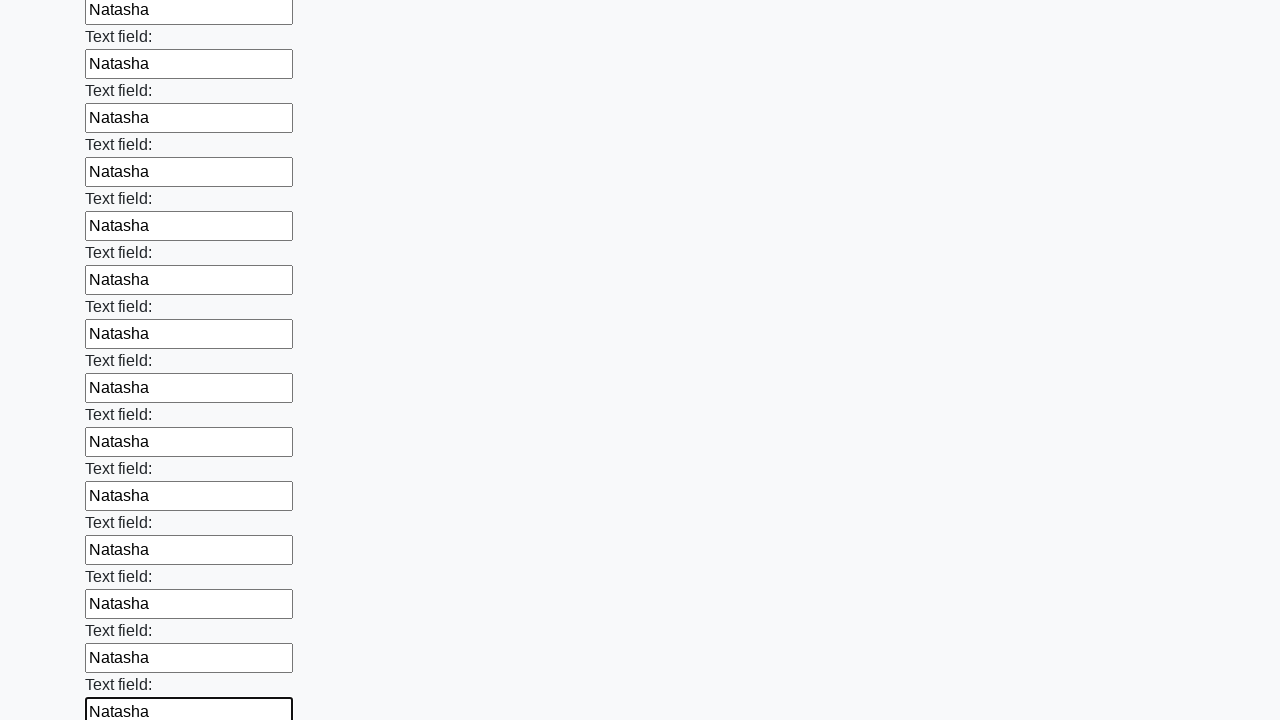

Filled input field with 'Natasha' on input >> nth=60
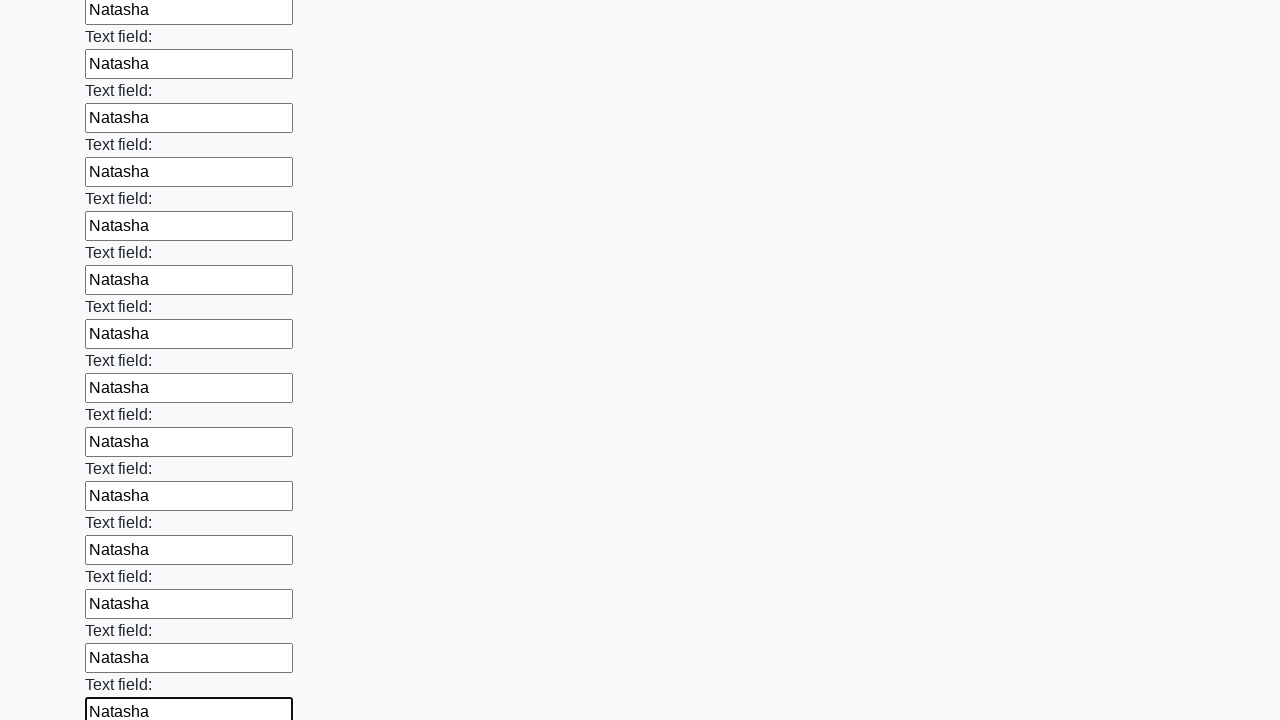

Filled input field with 'Natasha' on input >> nth=61
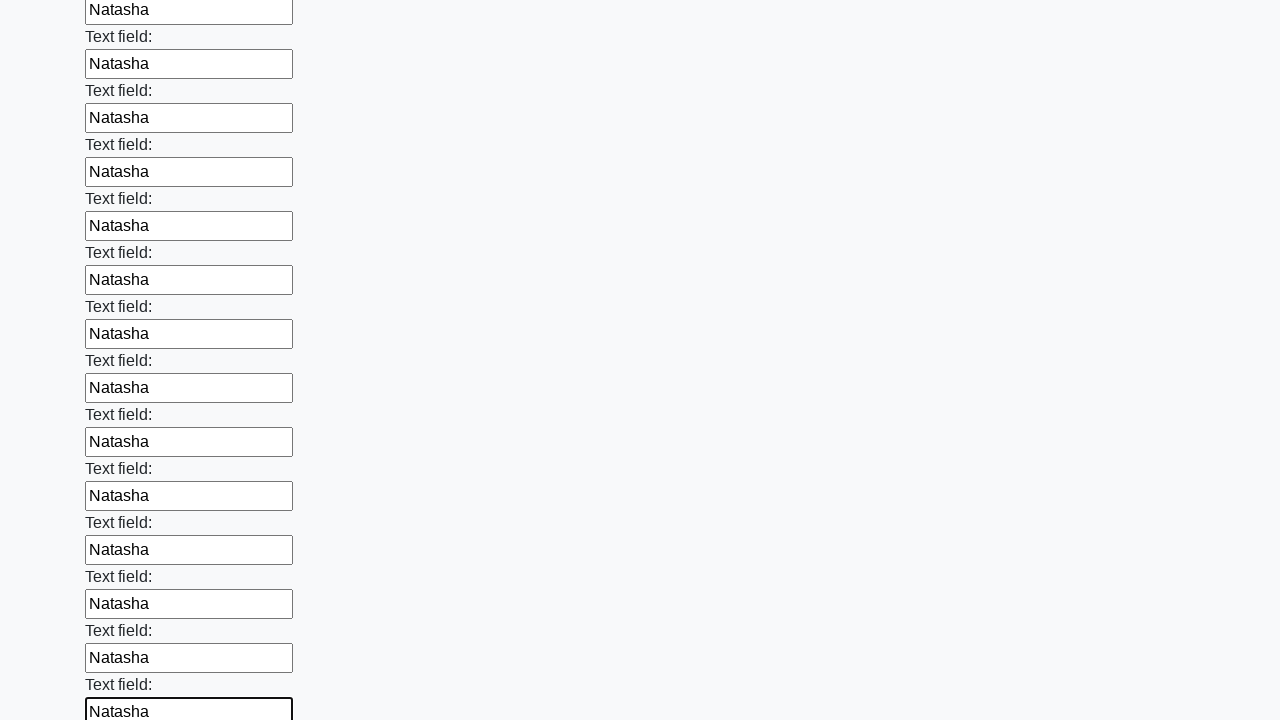

Filled input field with 'Natasha' on input >> nth=62
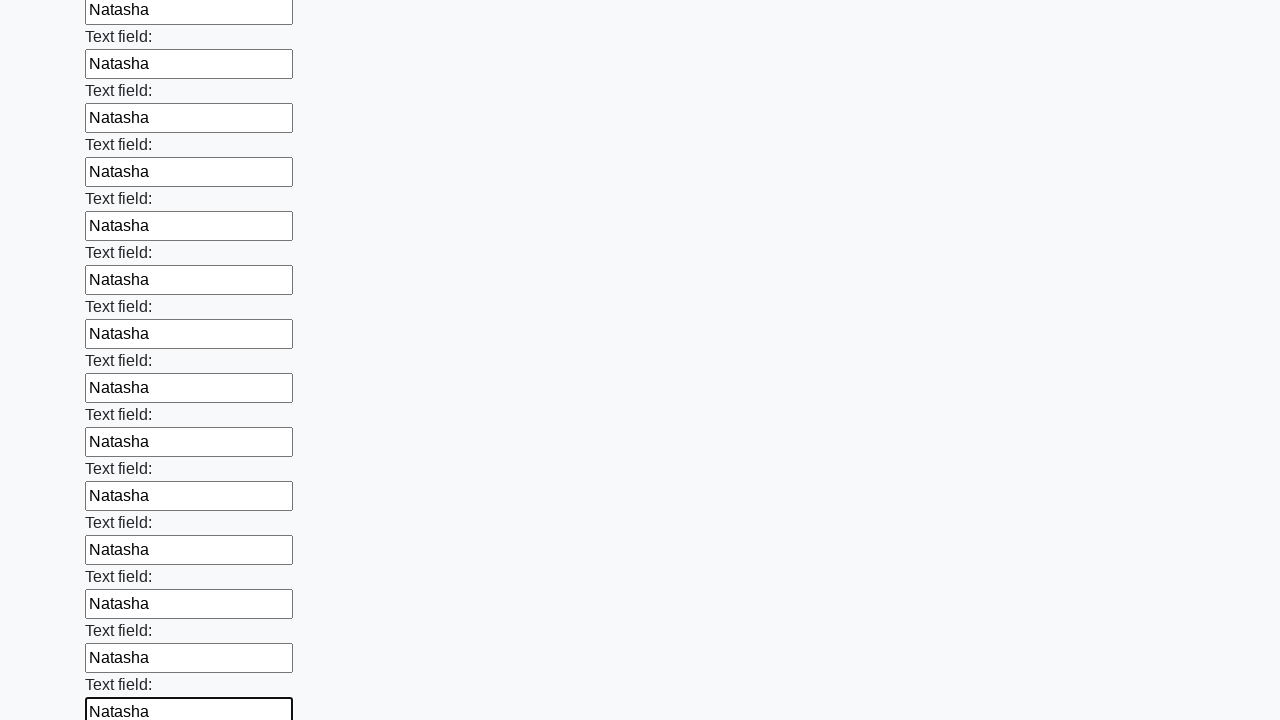

Filled input field with 'Natasha' on input >> nth=63
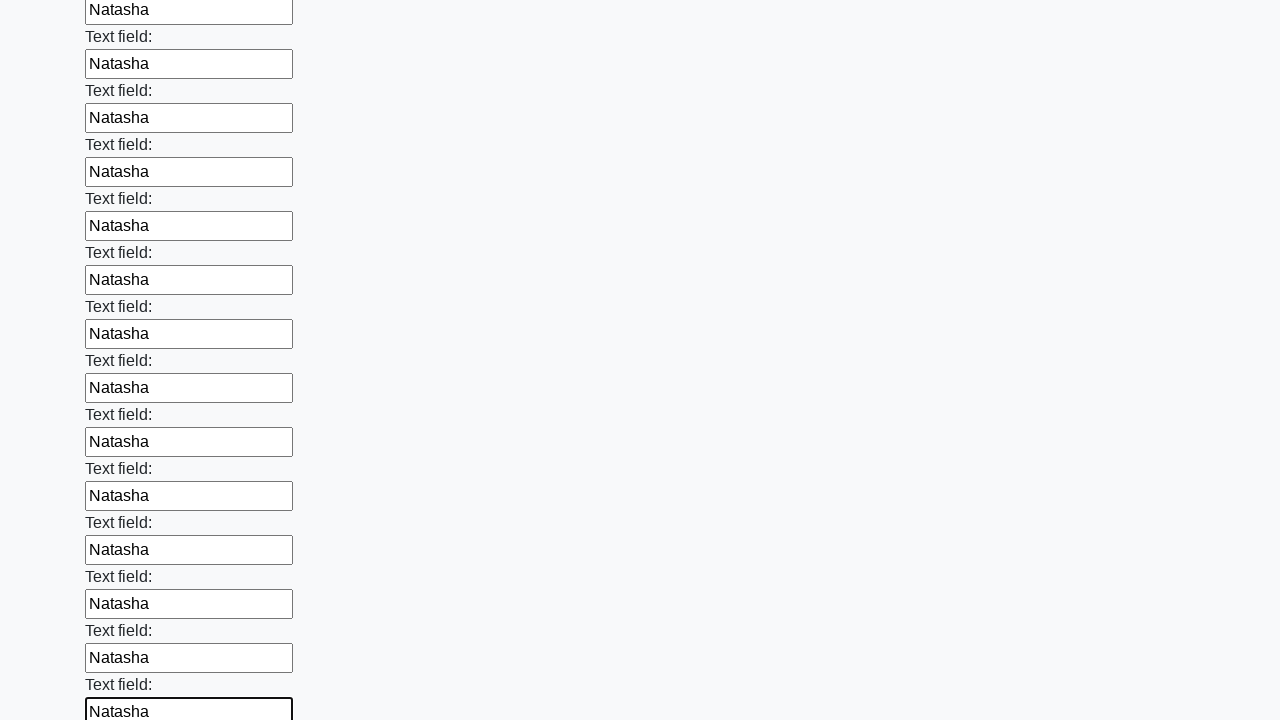

Filled input field with 'Natasha' on input >> nth=64
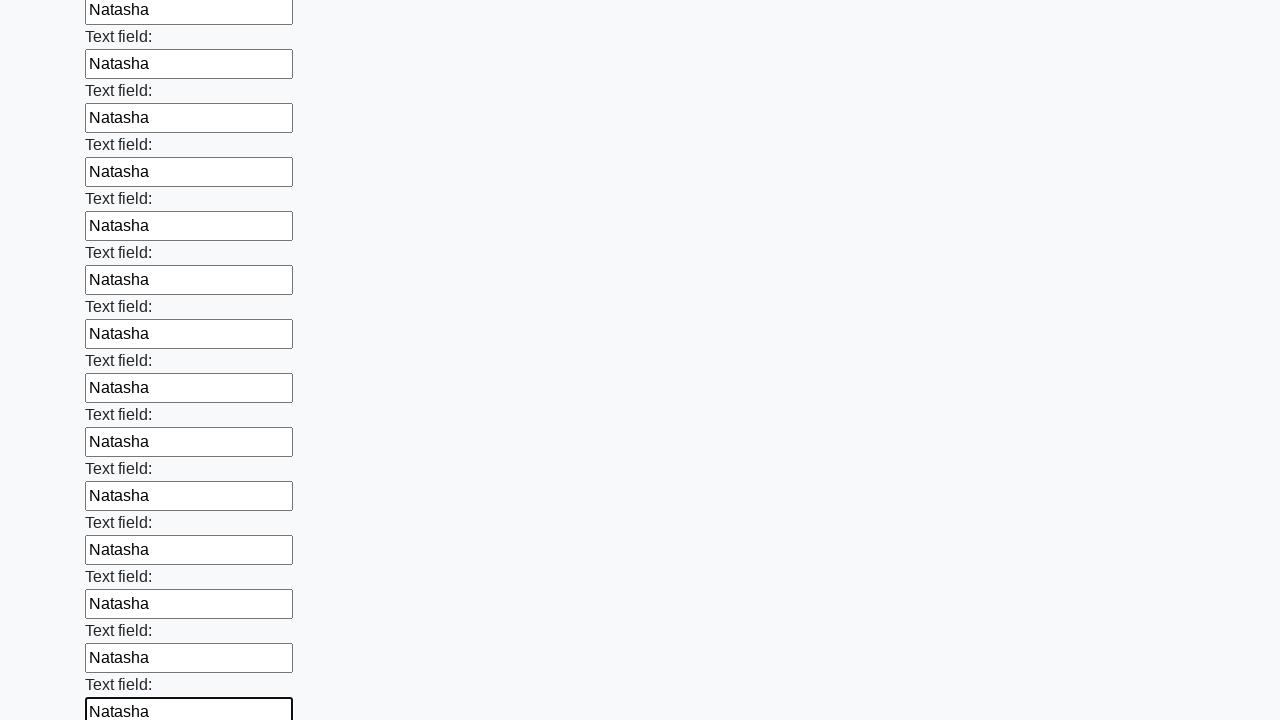

Filled input field with 'Natasha' on input >> nth=65
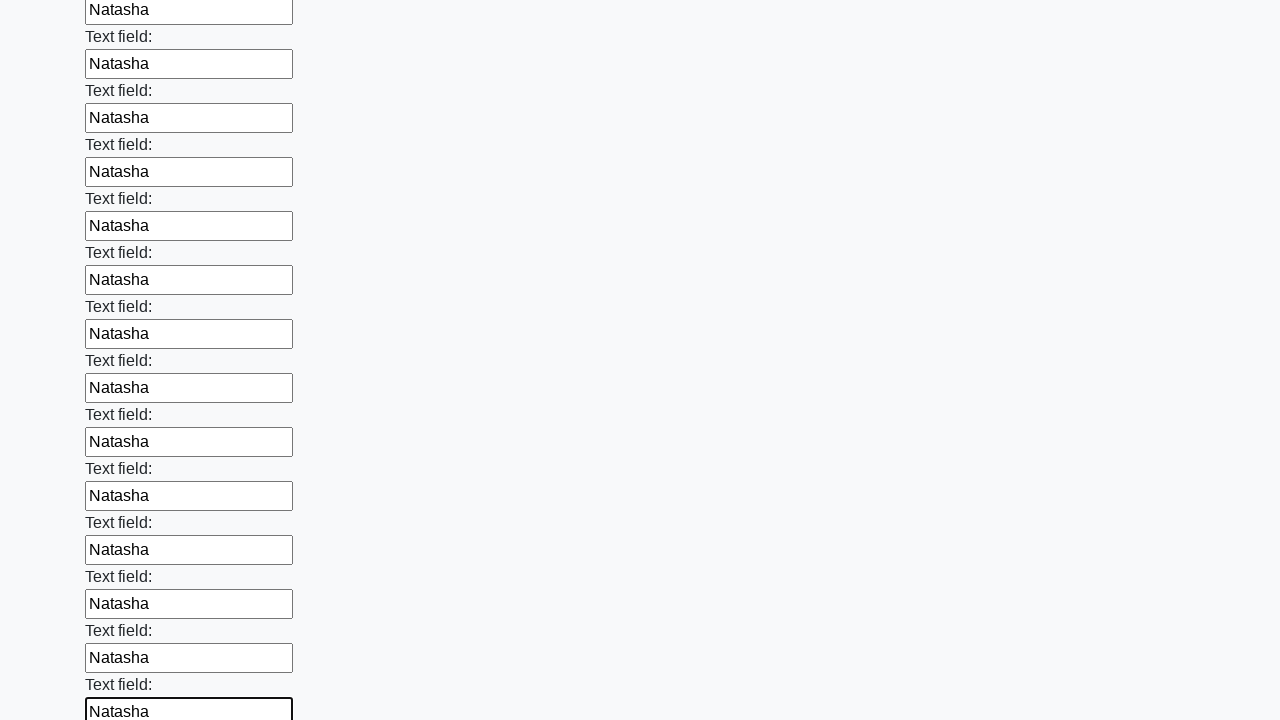

Filled input field with 'Natasha' on input >> nth=66
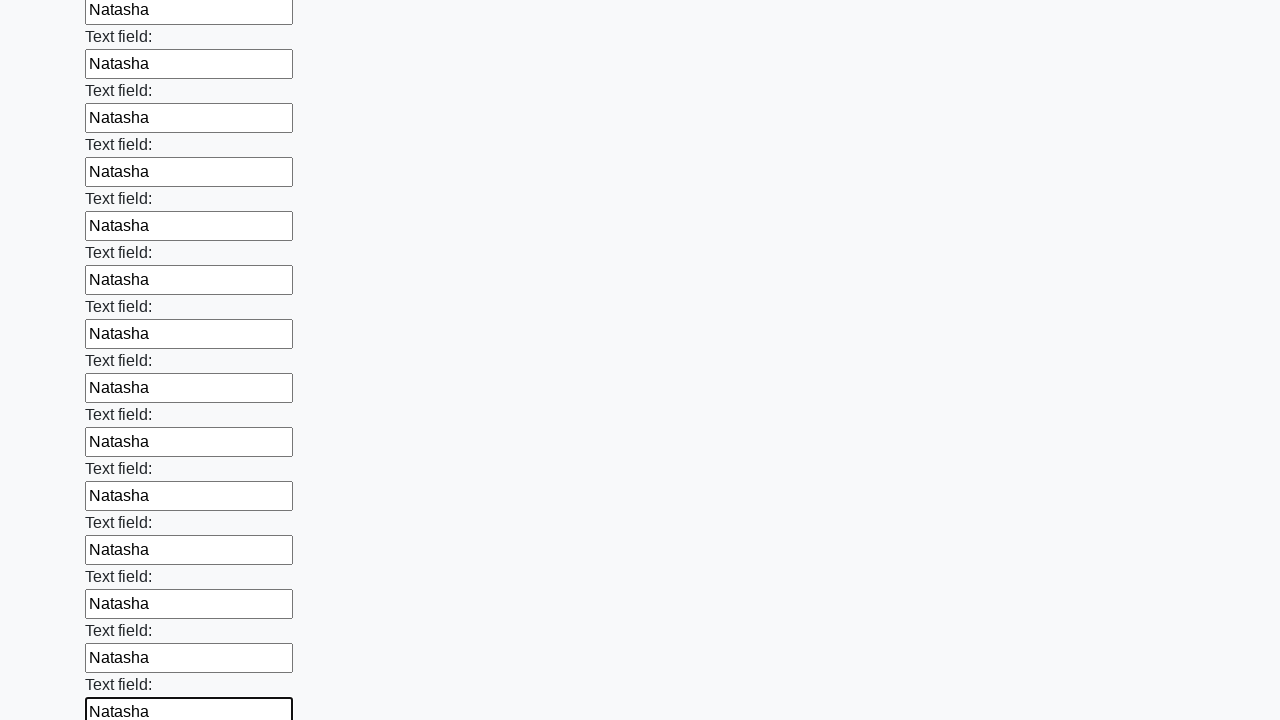

Filled input field with 'Natasha' on input >> nth=67
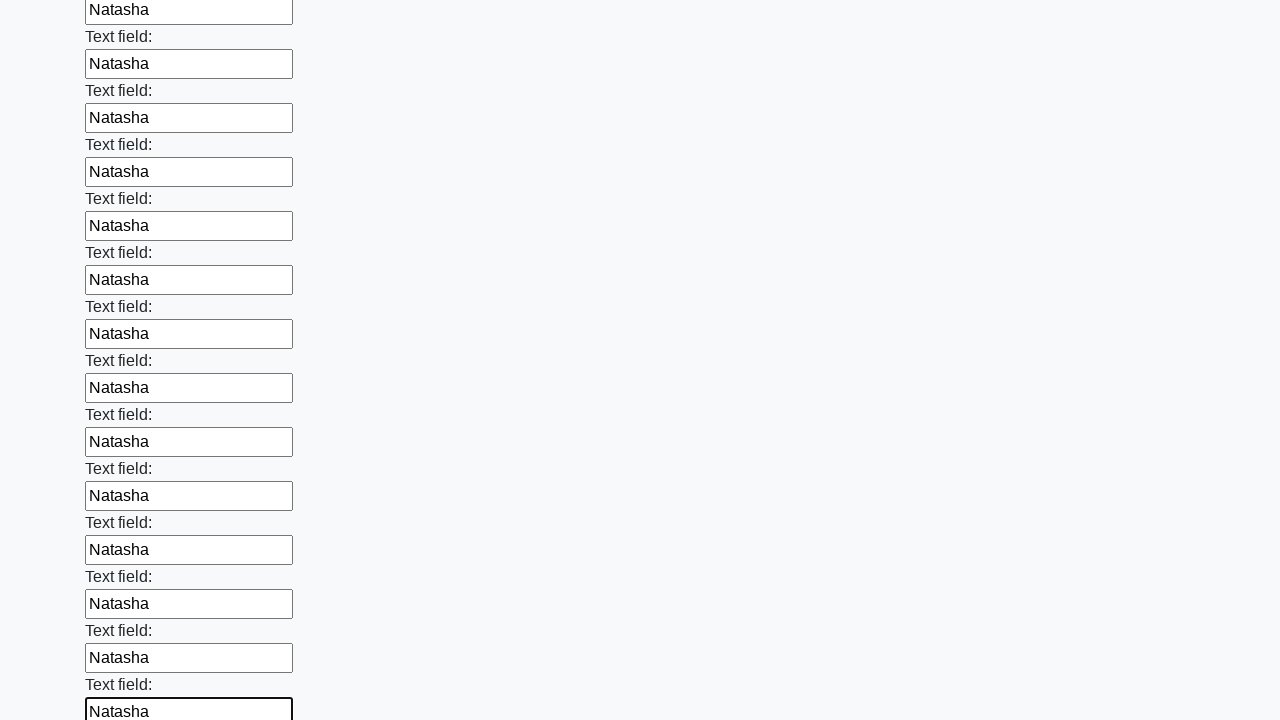

Filled input field with 'Natasha' on input >> nth=68
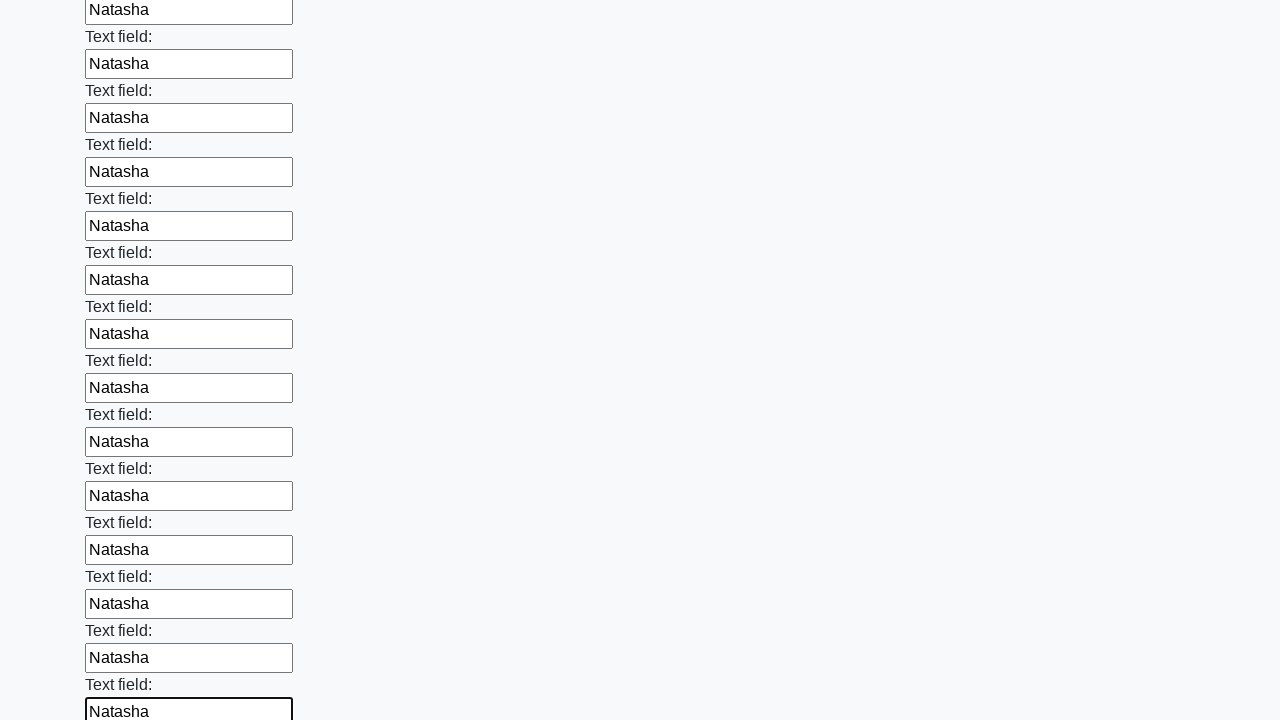

Filled input field with 'Natasha' on input >> nth=69
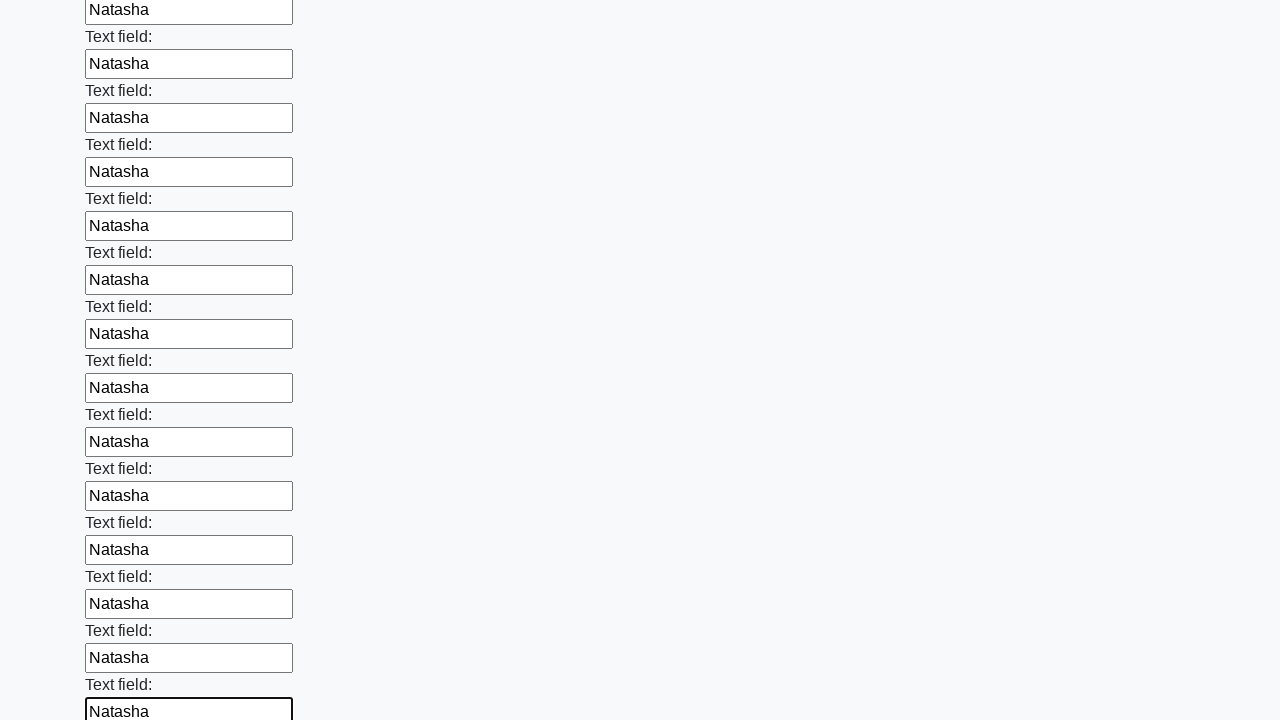

Filled input field with 'Natasha' on input >> nth=70
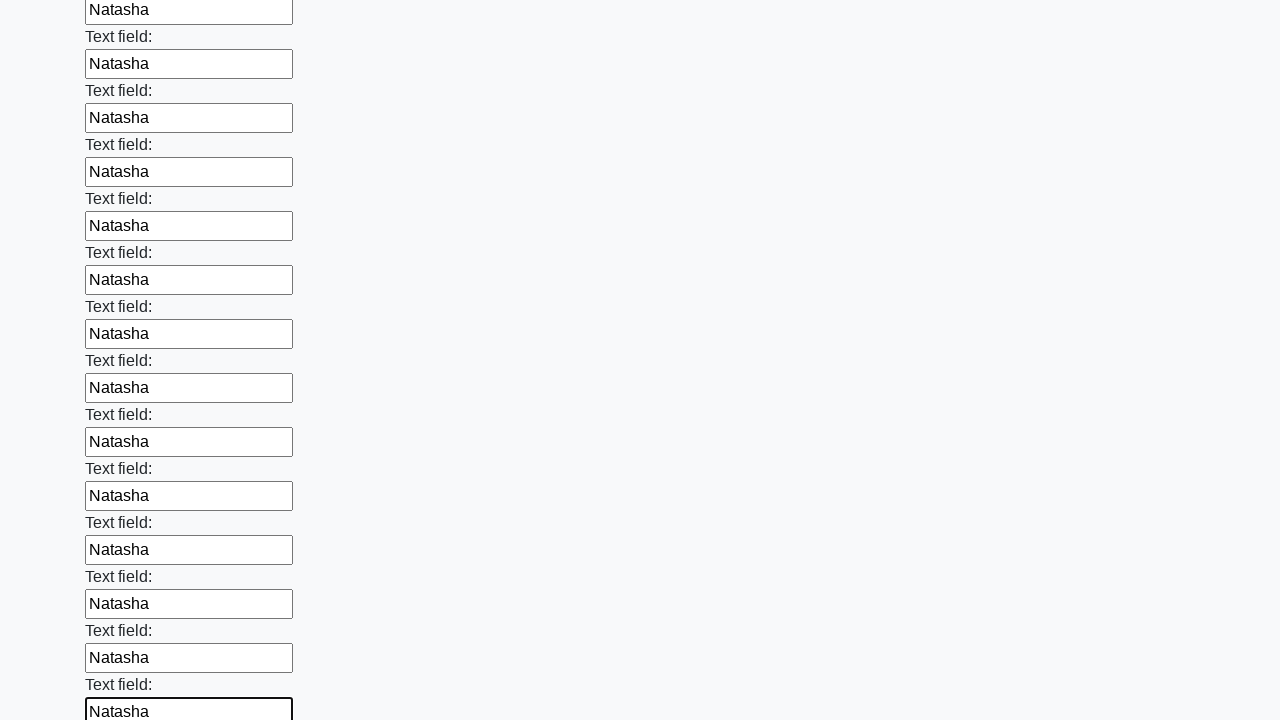

Filled input field with 'Natasha' on input >> nth=71
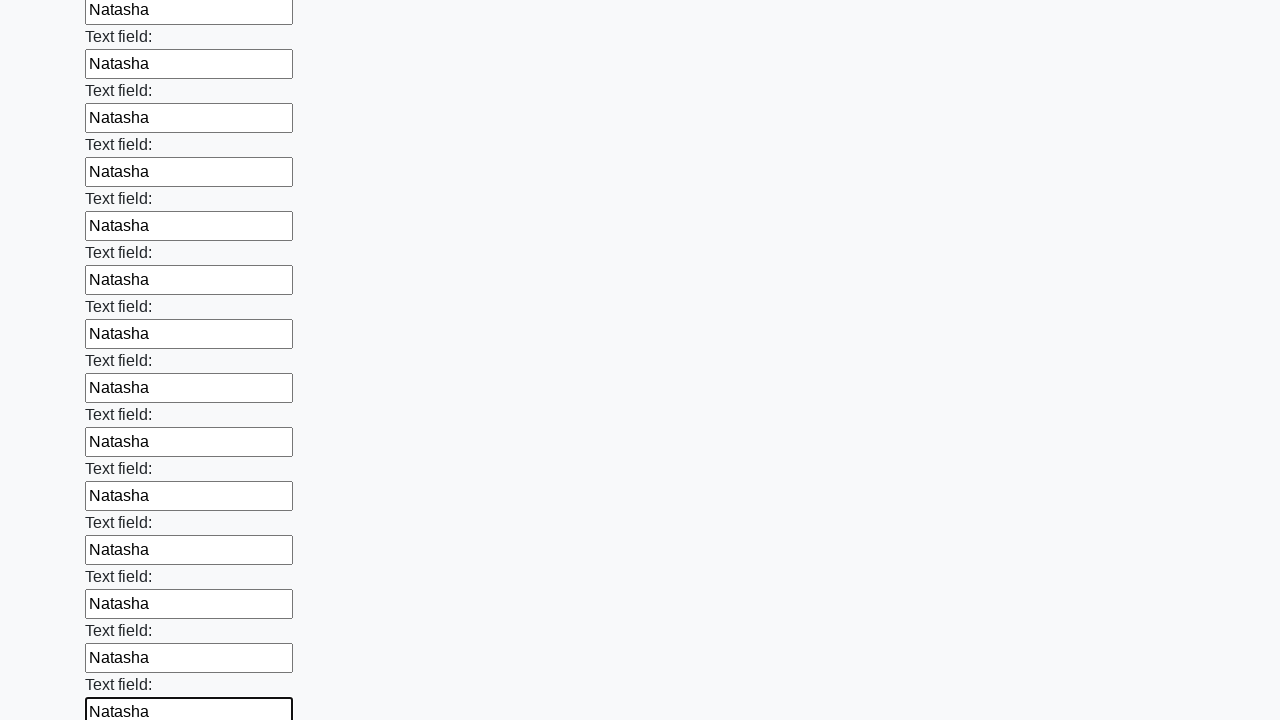

Filled input field with 'Natasha' on input >> nth=72
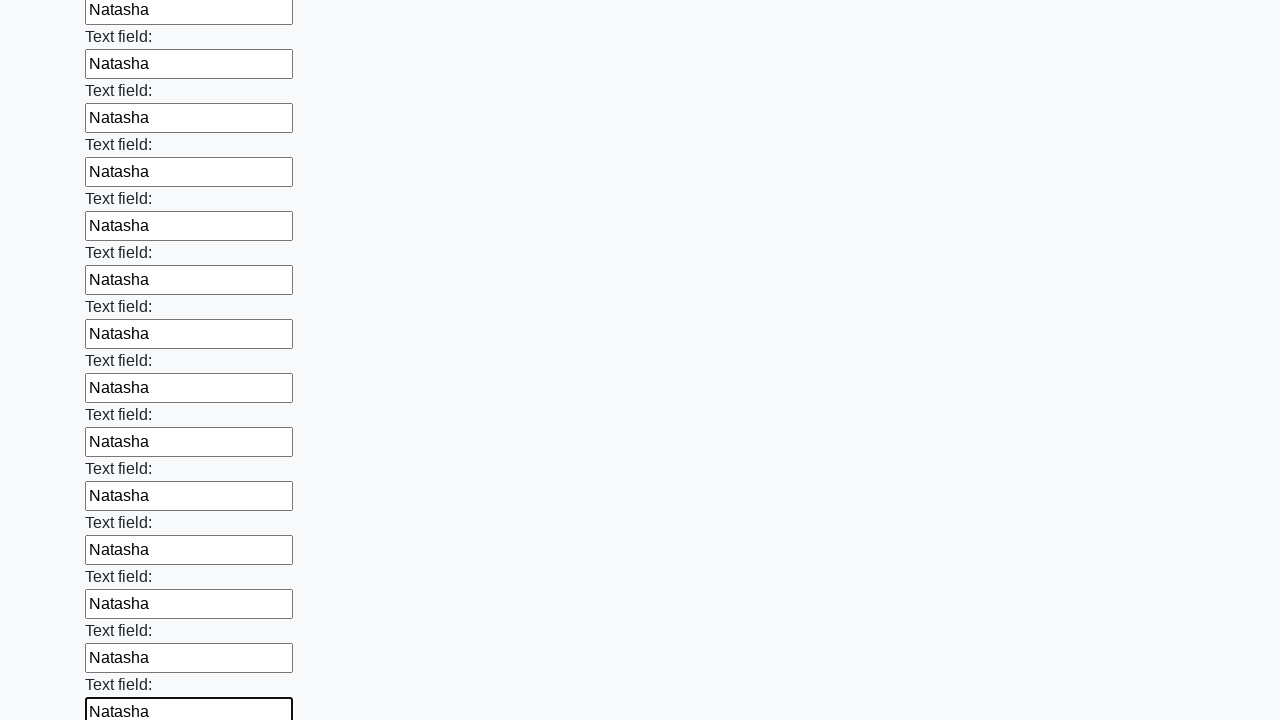

Filled input field with 'Natasha' on input >> nth=73
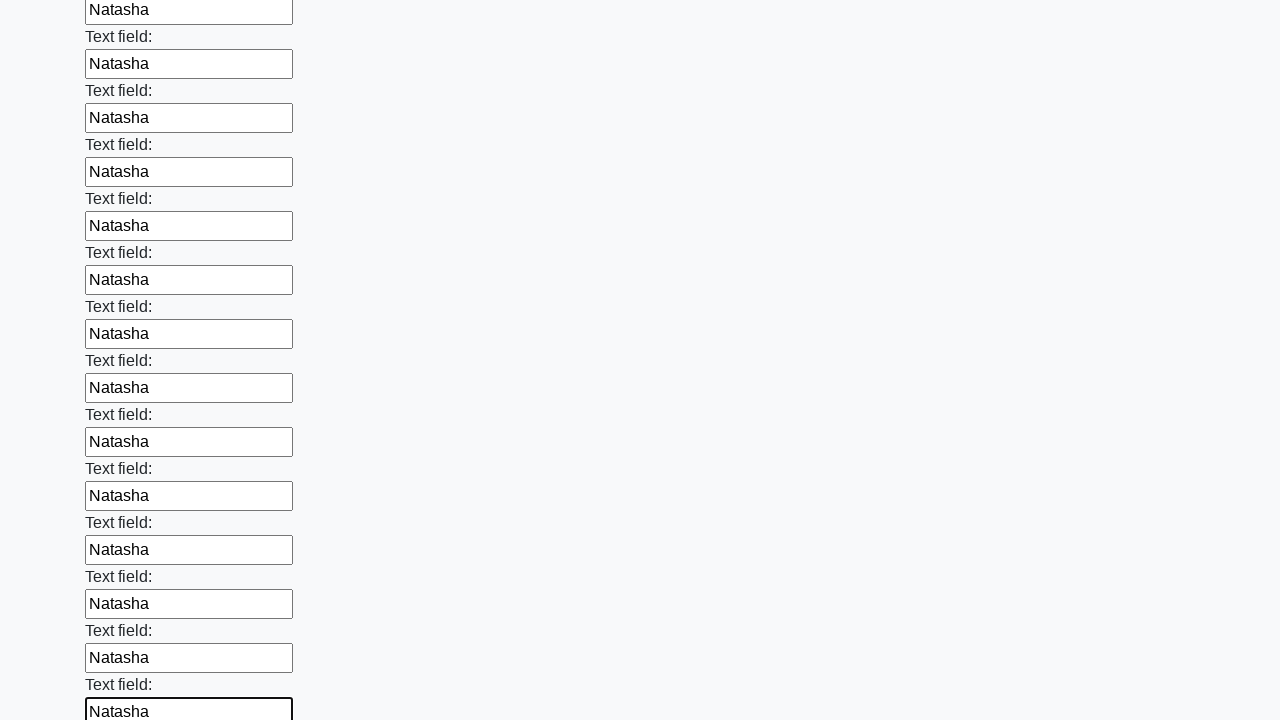

Filled input field with 'Natasha' on input >> nth=74
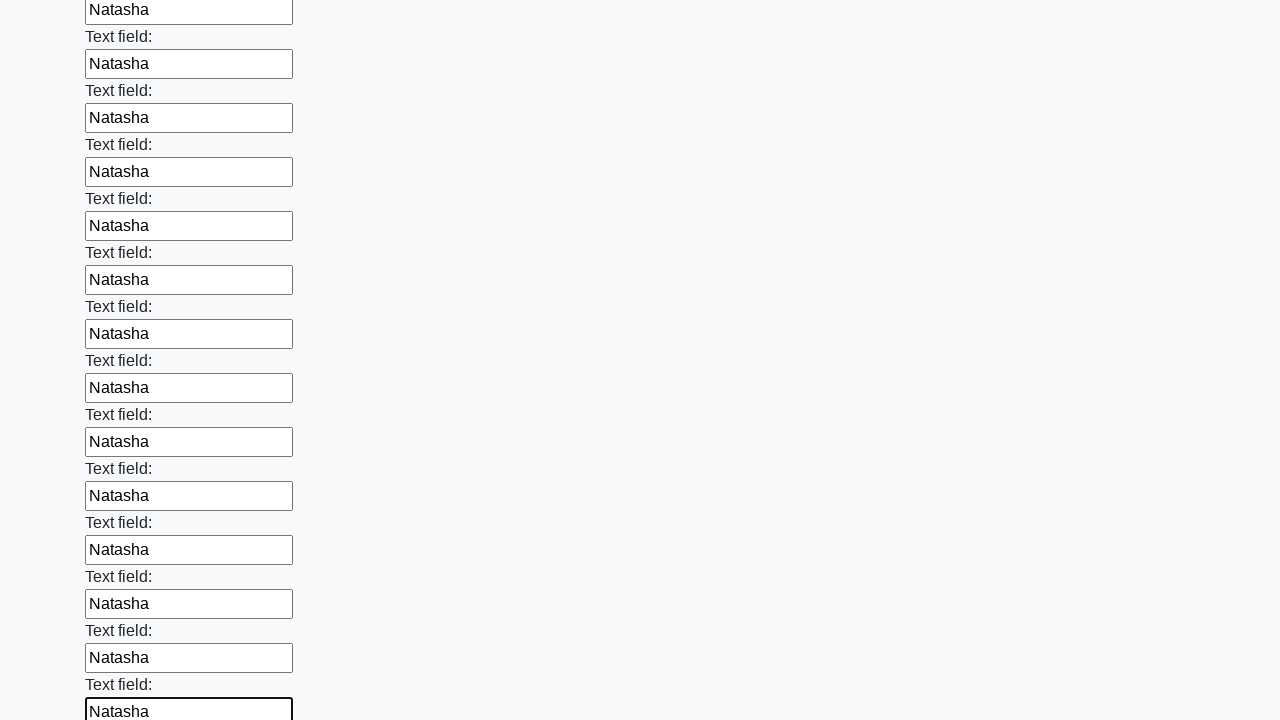

Filled input field with 'Natasha' on input >> nth=75
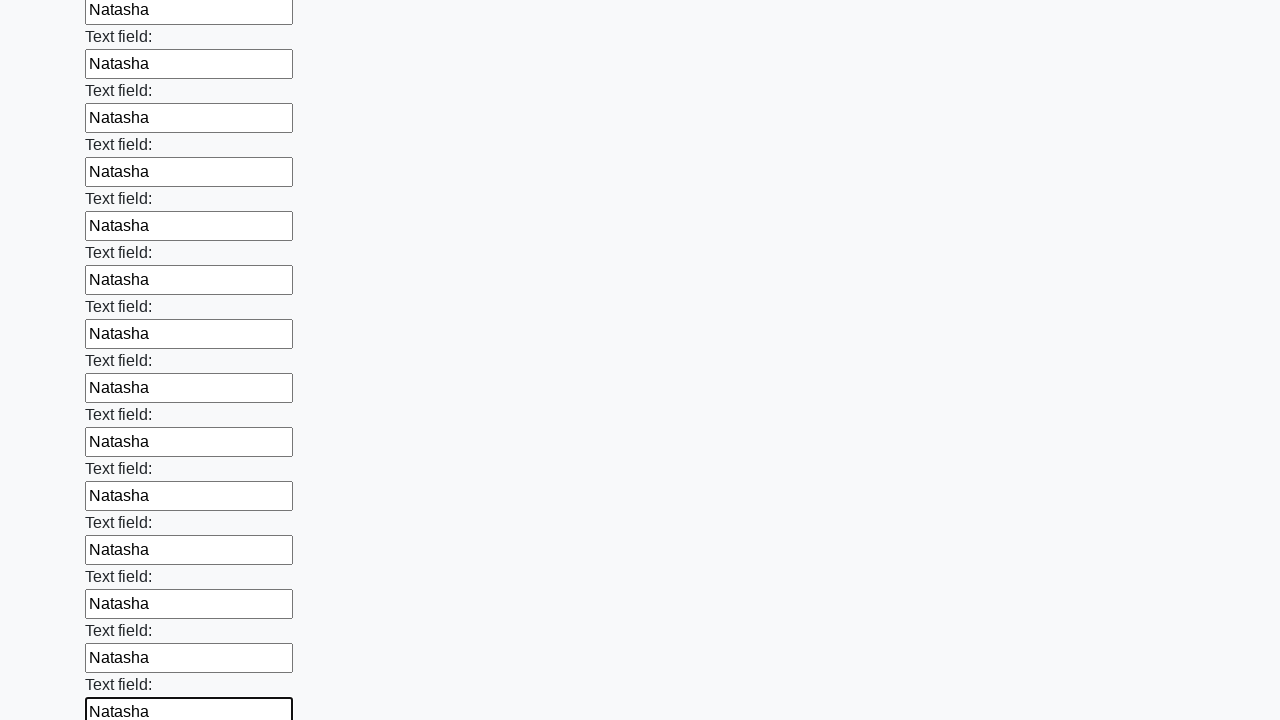

Filled input field with 'Natasha' on input >> nth=76
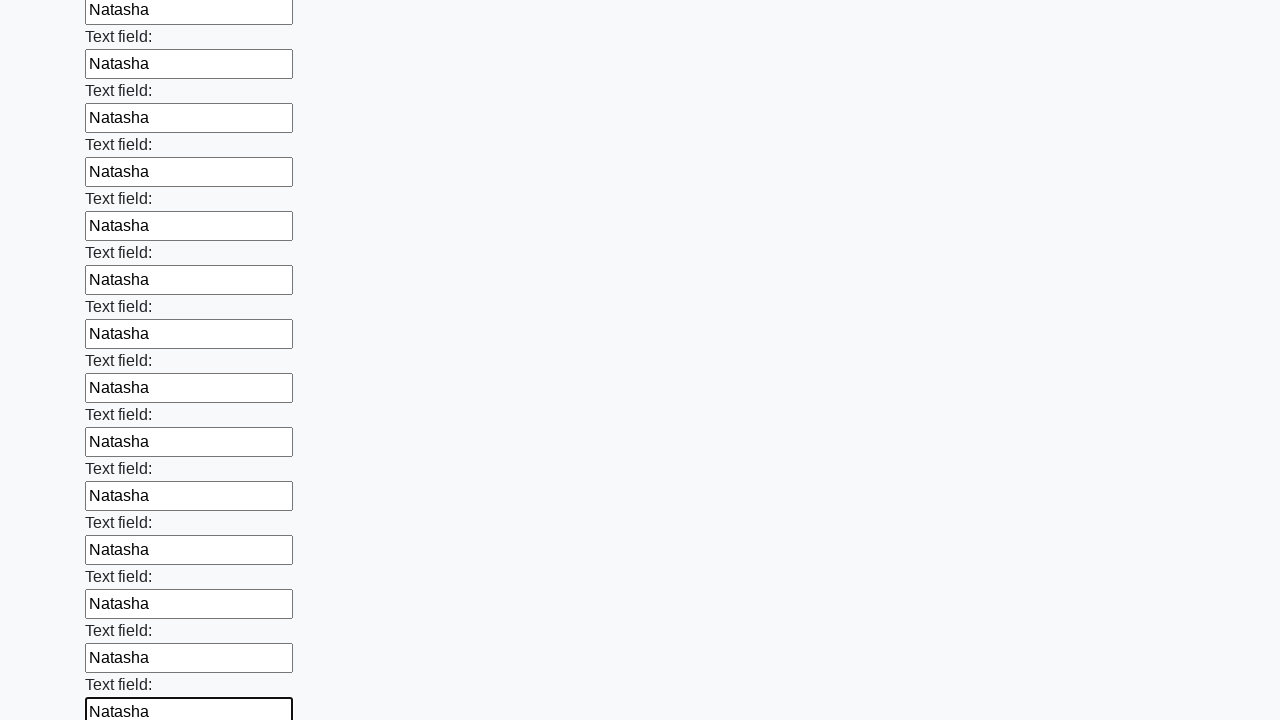

Filled input field with 'Natasha' on input >> nth=77
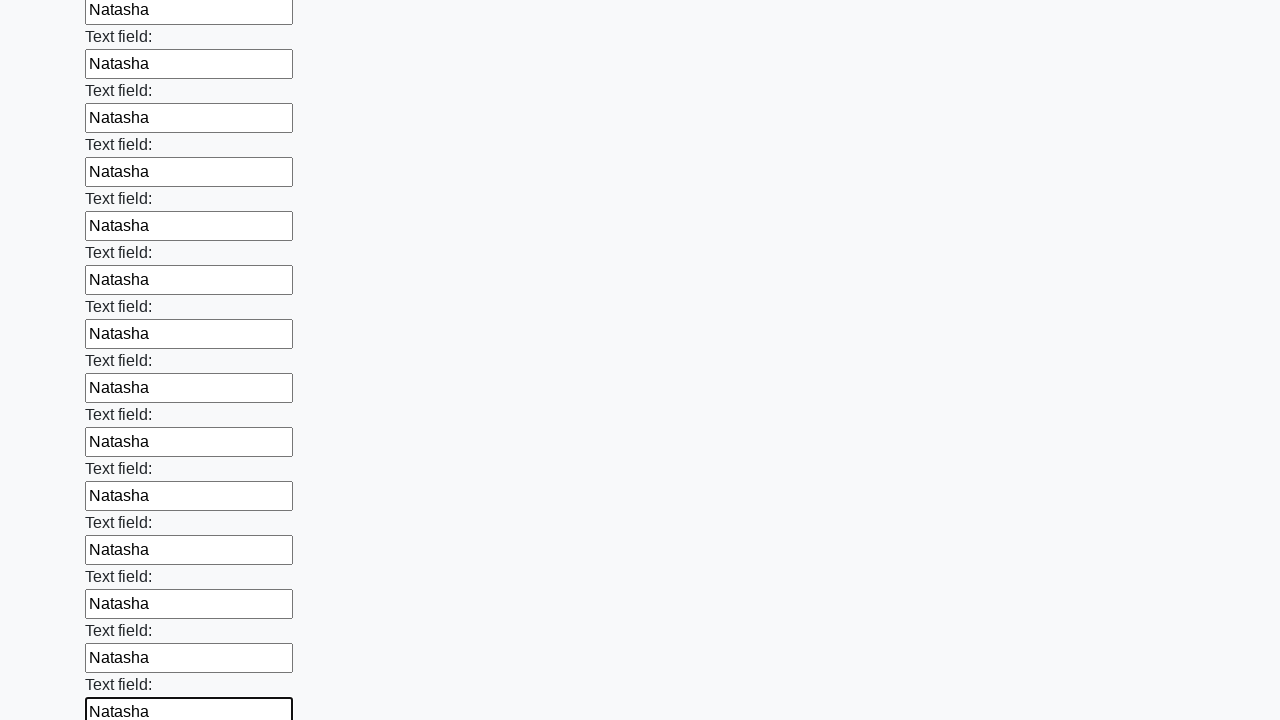

Filled input field with 'Natasha' on input >> nth=78
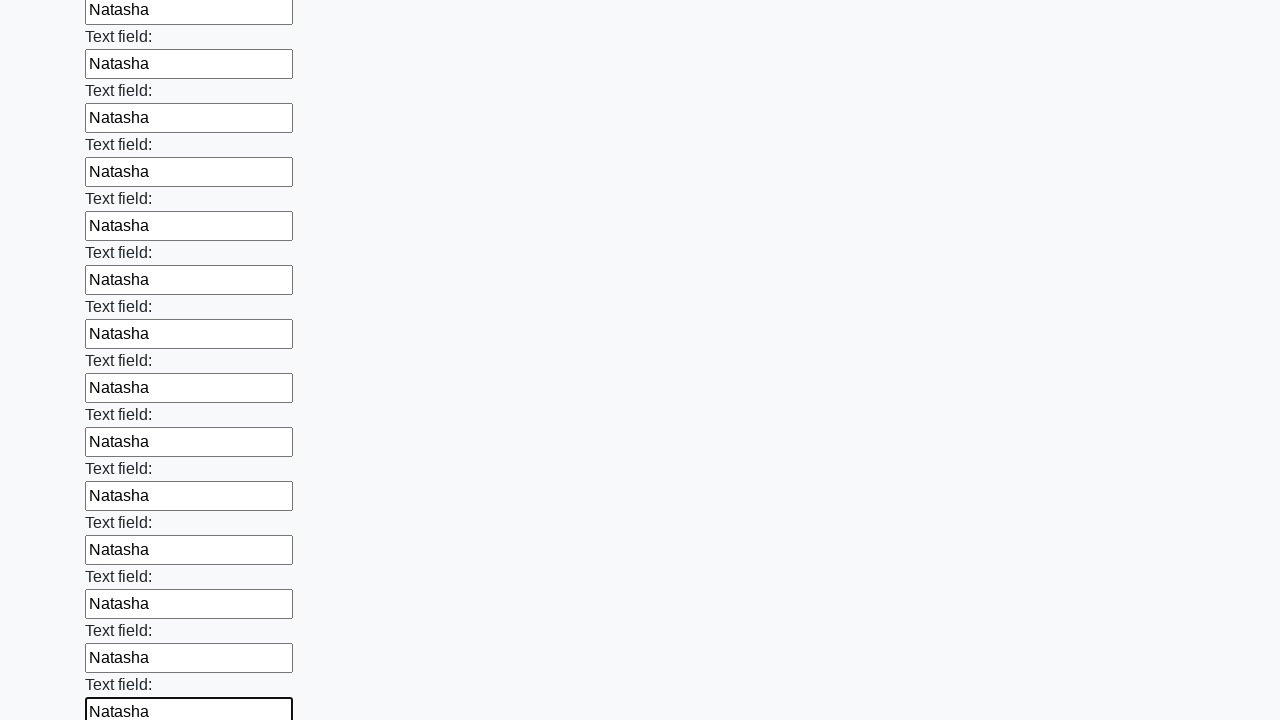

Filled input field with 'Natasha' on input >> nth=79
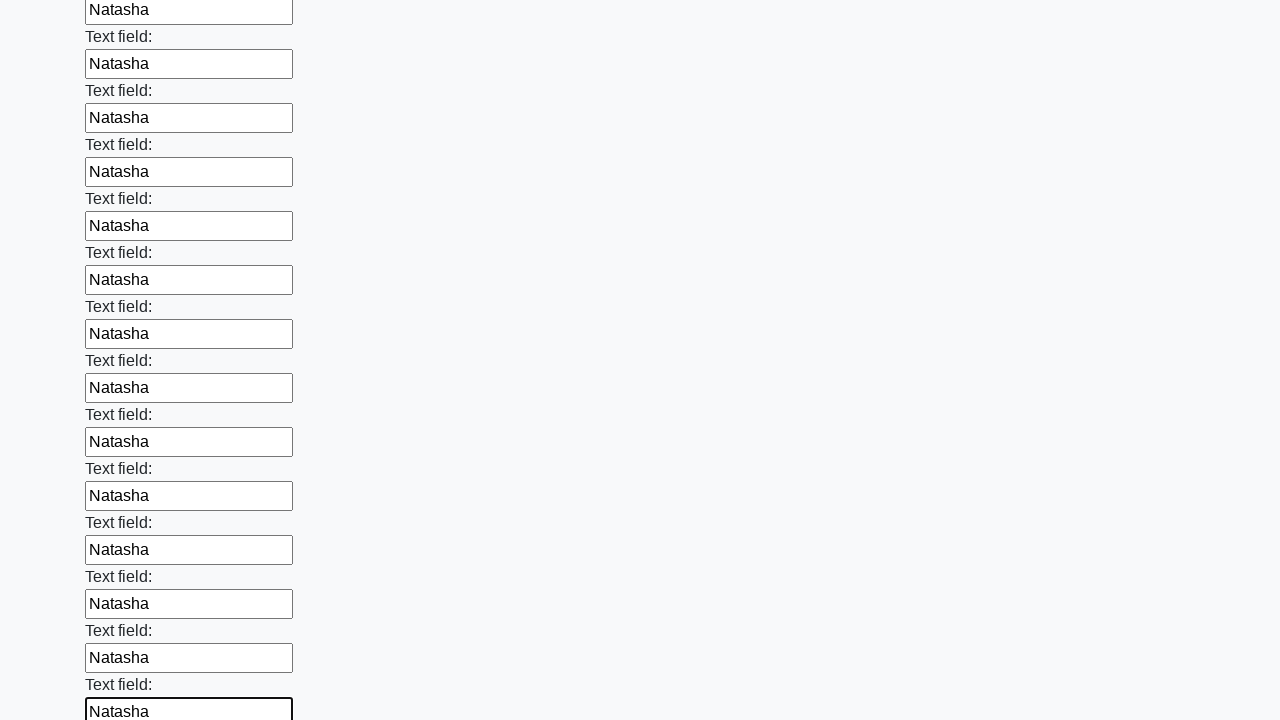

Filled input field with 'Natasha' on input >> nth=80
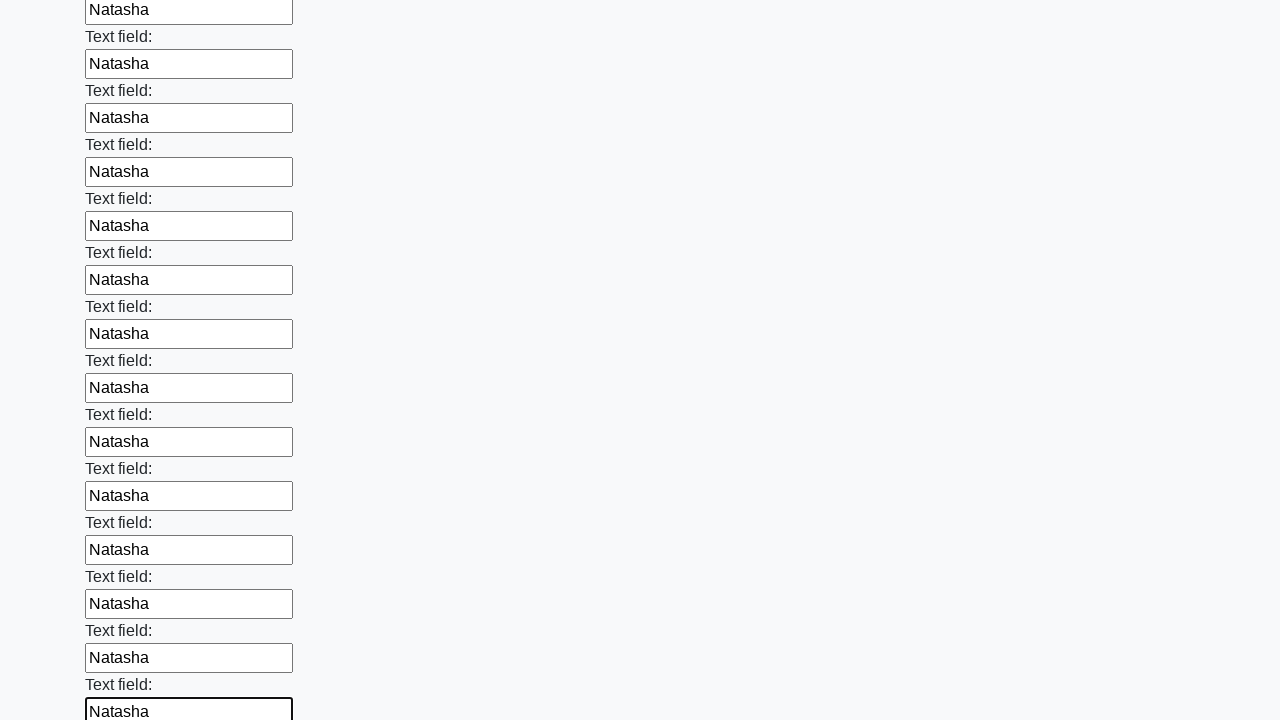

Filled input field with 'Natasha' on input >> nth=81
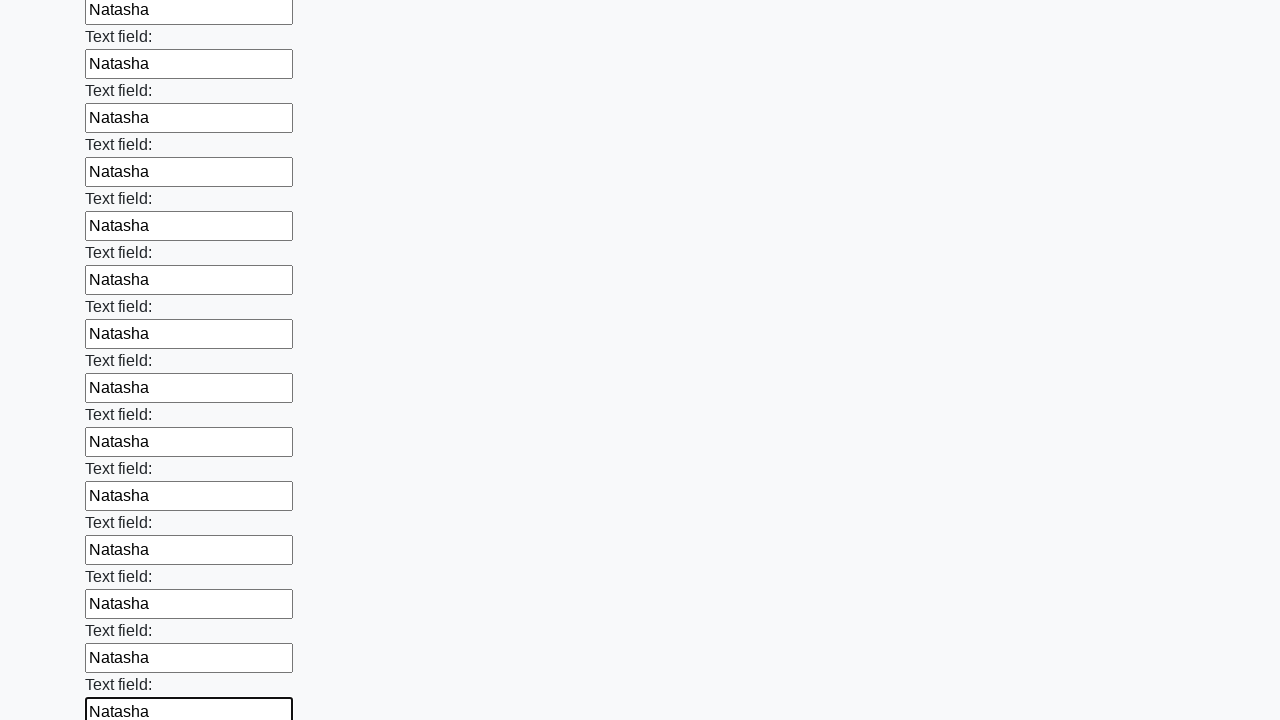

Filled input field with 'Natasha' on input >> nth=82
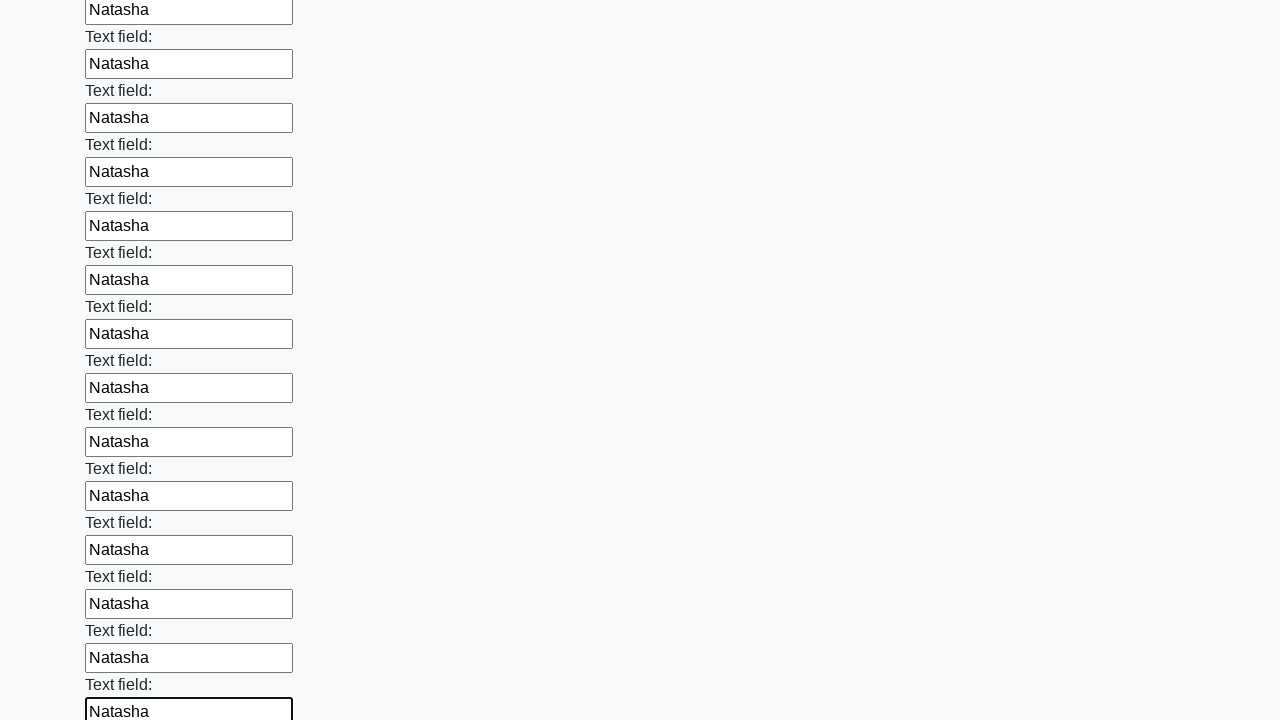

Filled input field with 'Natasha' on input >> nth=83
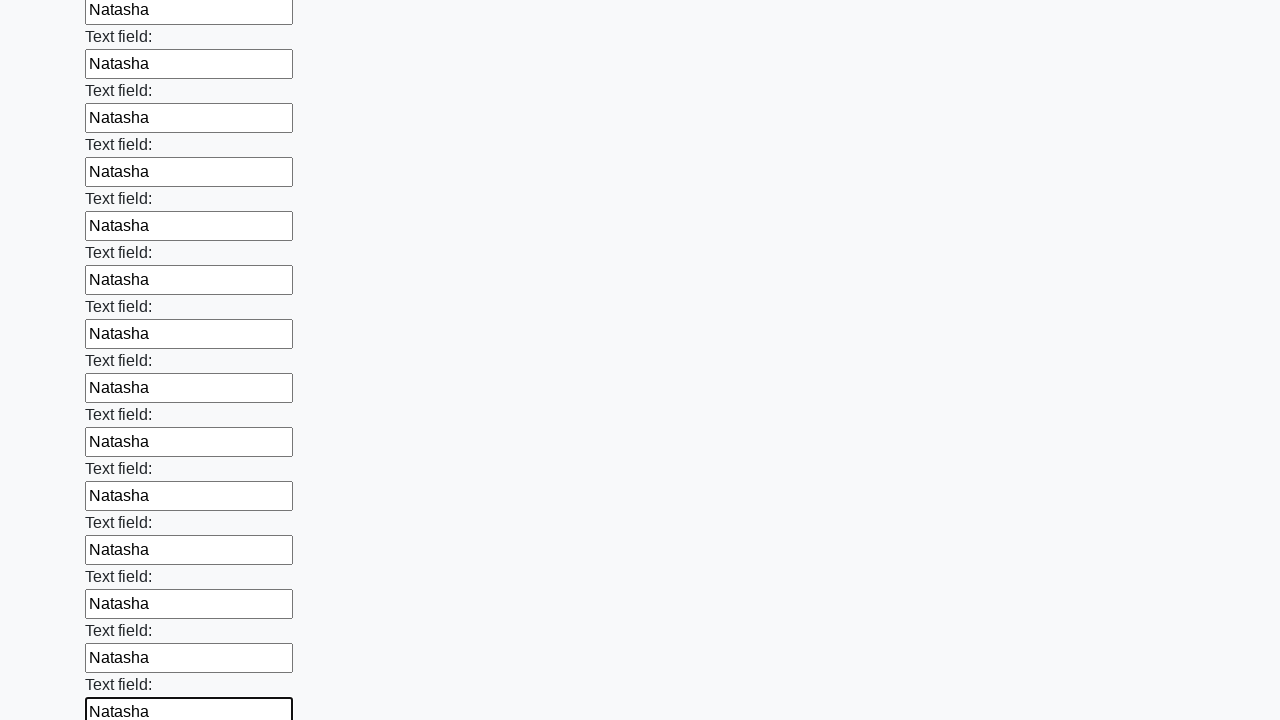

Filled input field with 'Natasha' on input >> nth=84
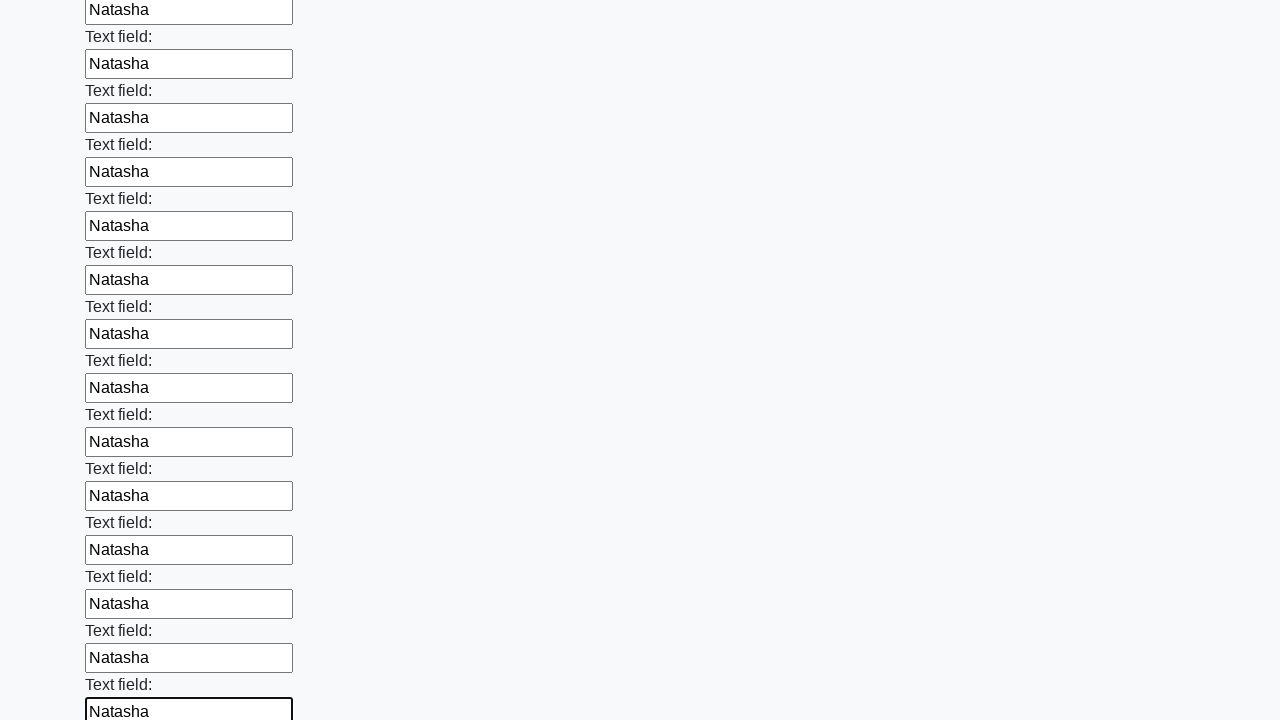

Filled input field with 'Natasha' on input >> nth=85
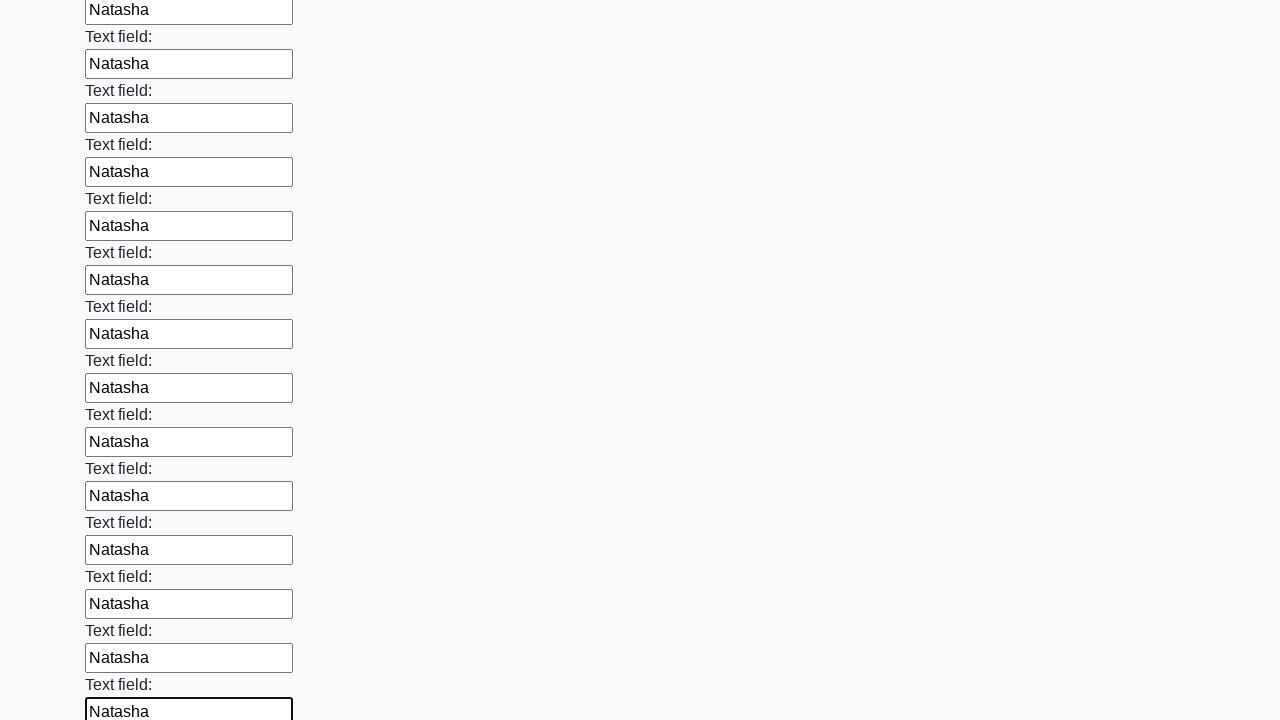

Filled input field with 'Natasha' on input >> nth=86
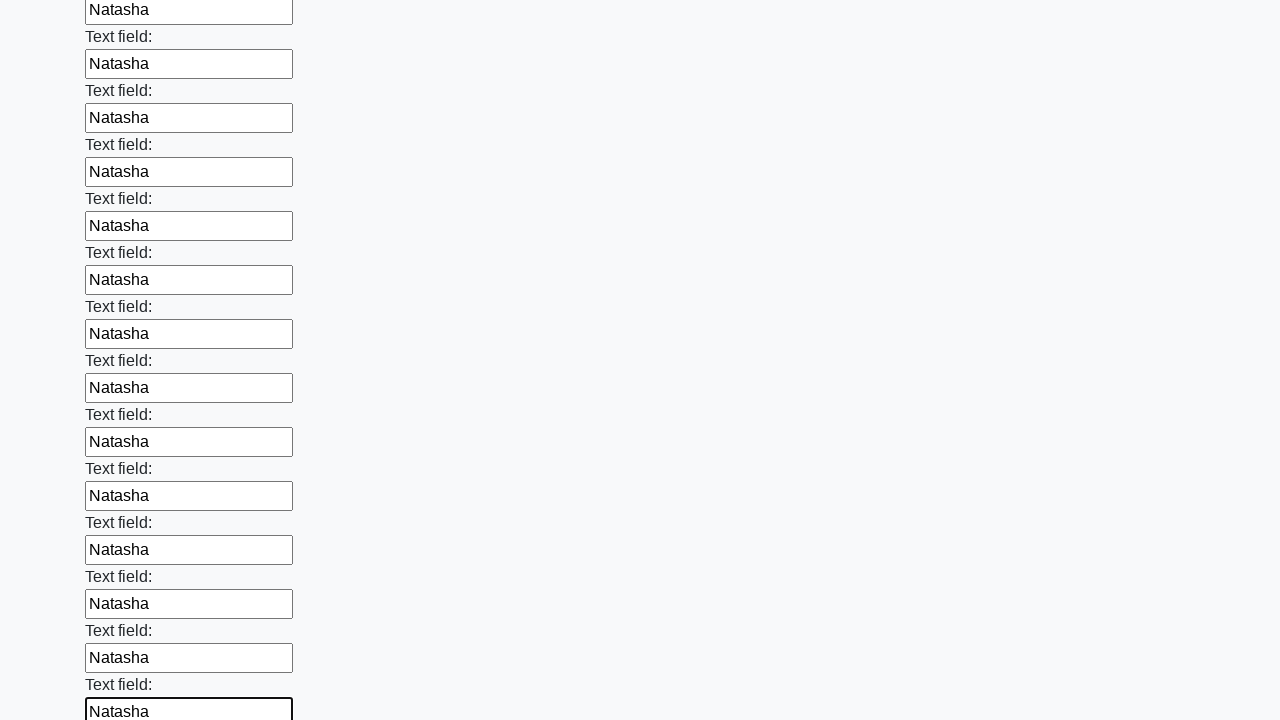

Filled input field with 'Natasha' on input >> nth=87
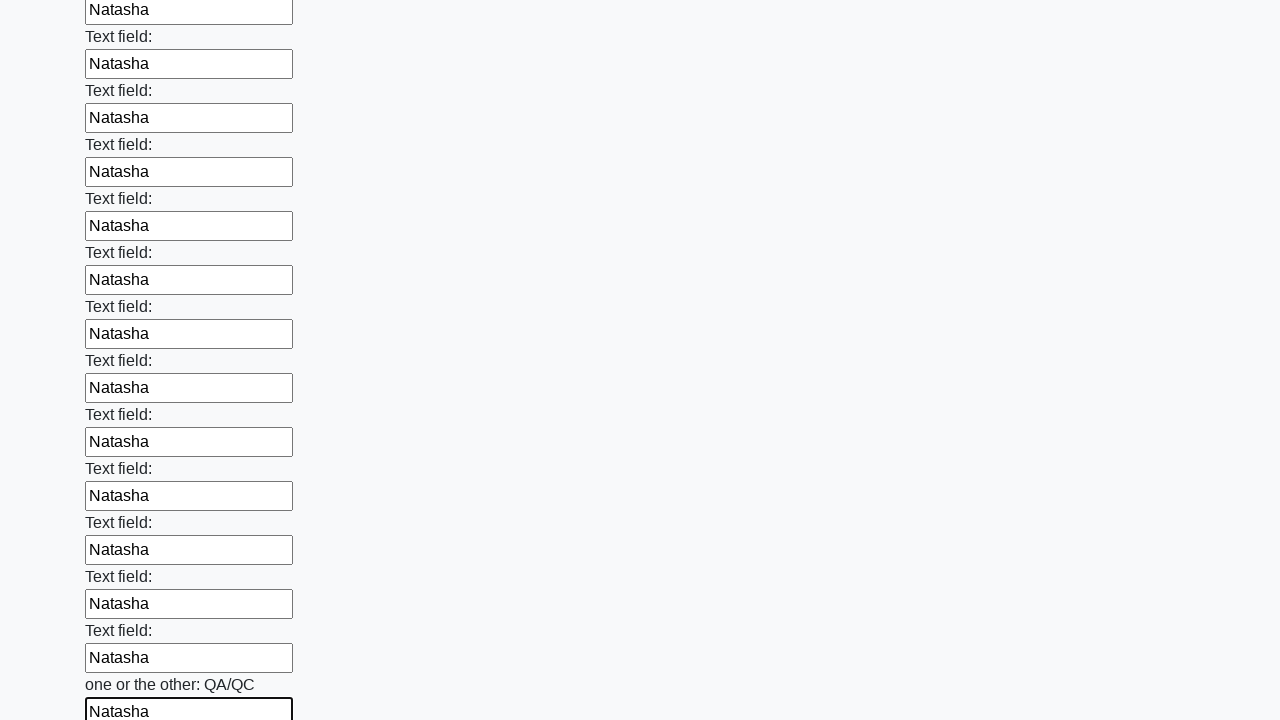

Filled input field with 'Natasha' on input >> nth=88
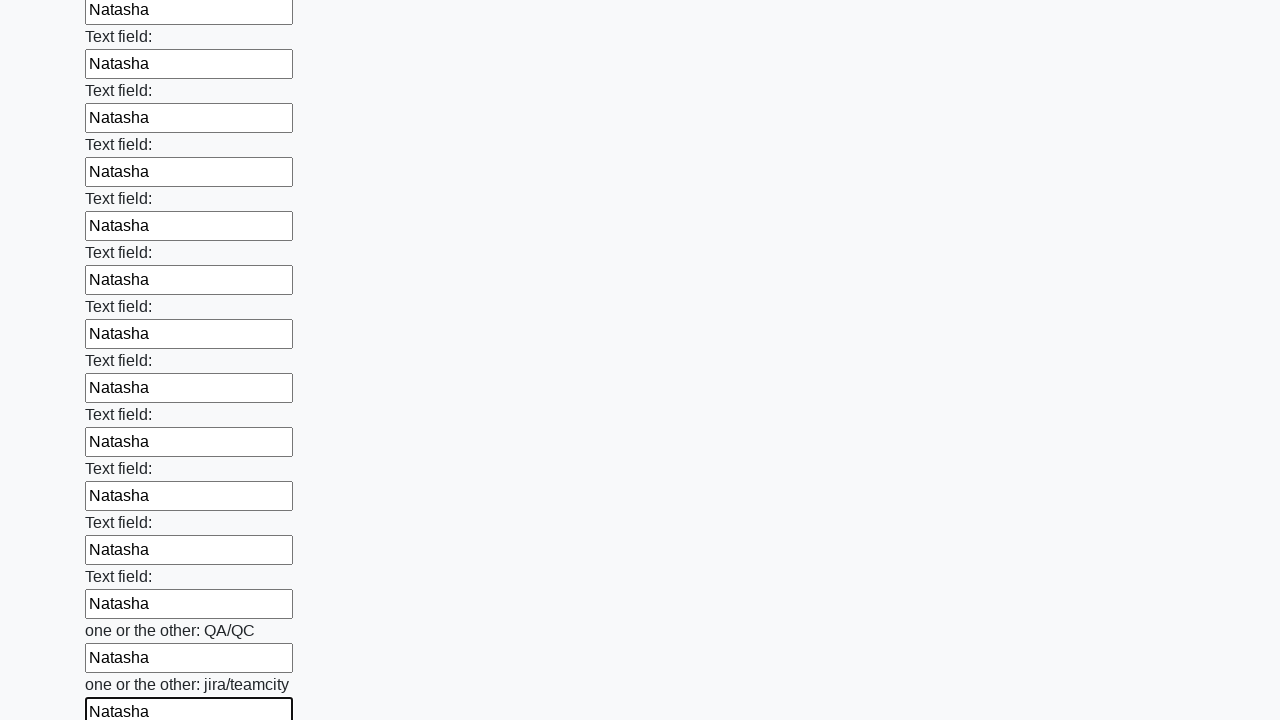

Filled input field with 'Natasha' on input >> nth=89
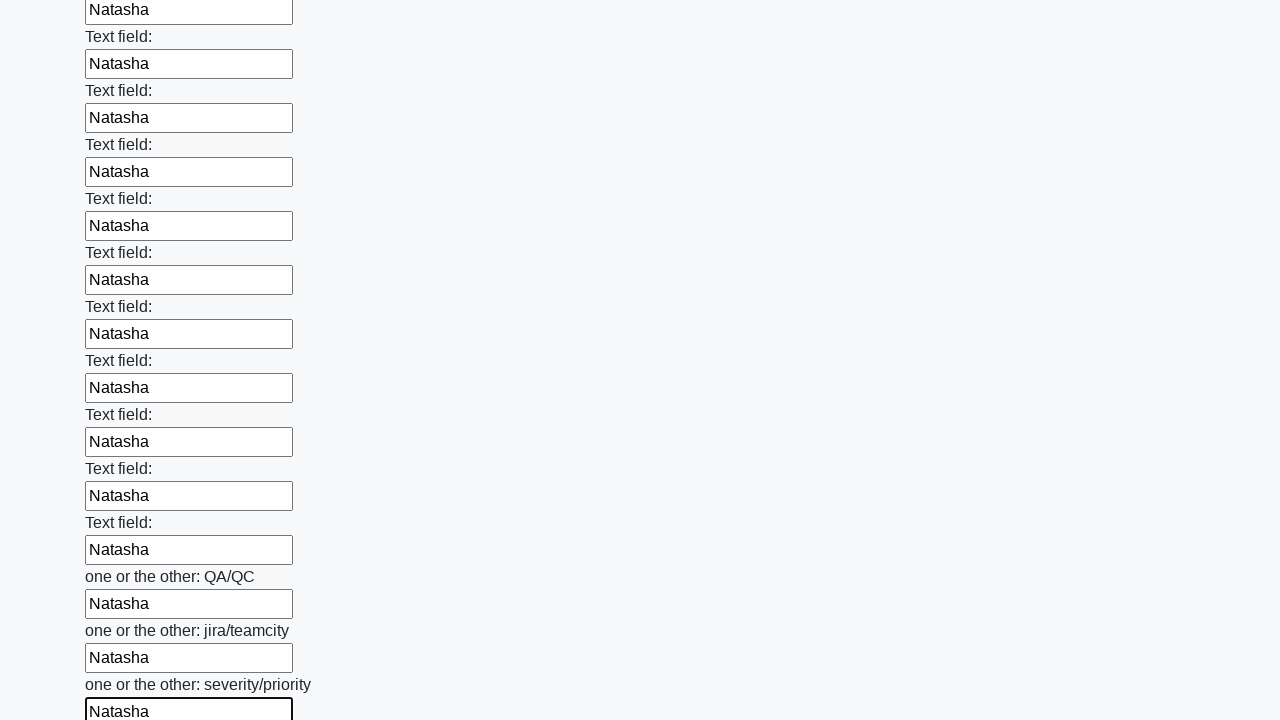

Filled input field with 'Natasha' on input >> nth=90
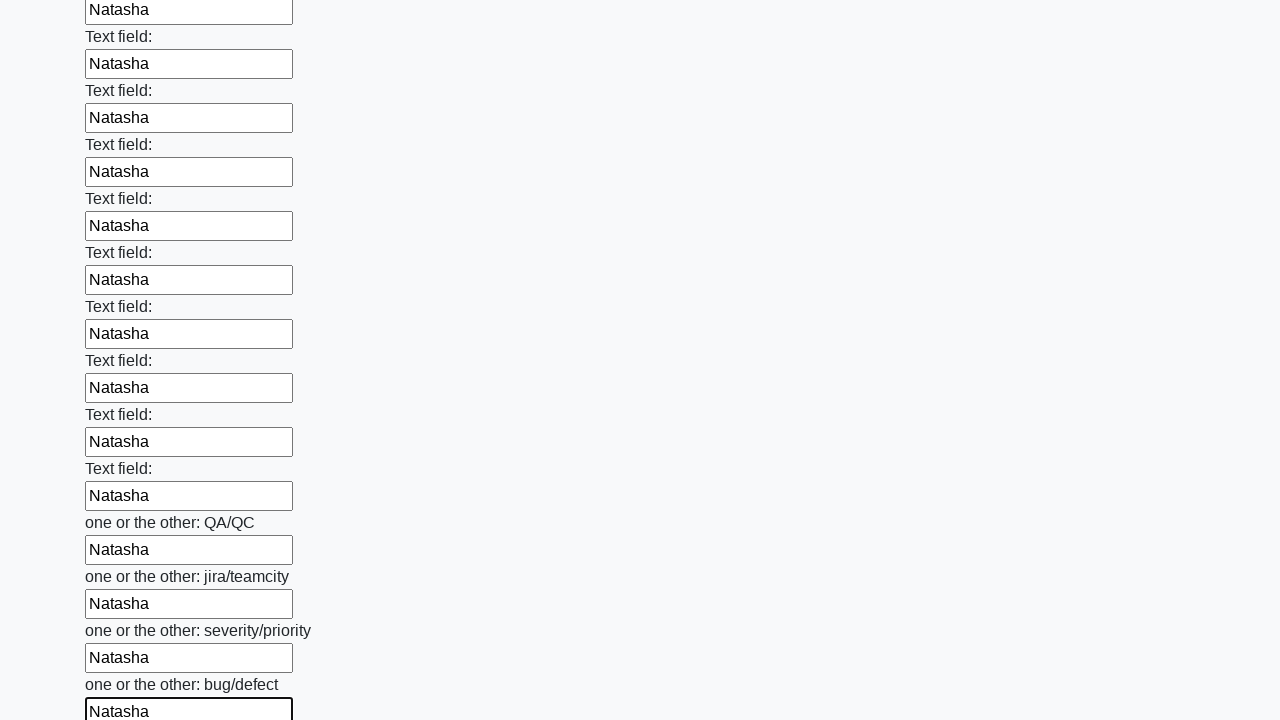

Filled input field with 'Natasha' on input >> nth=91
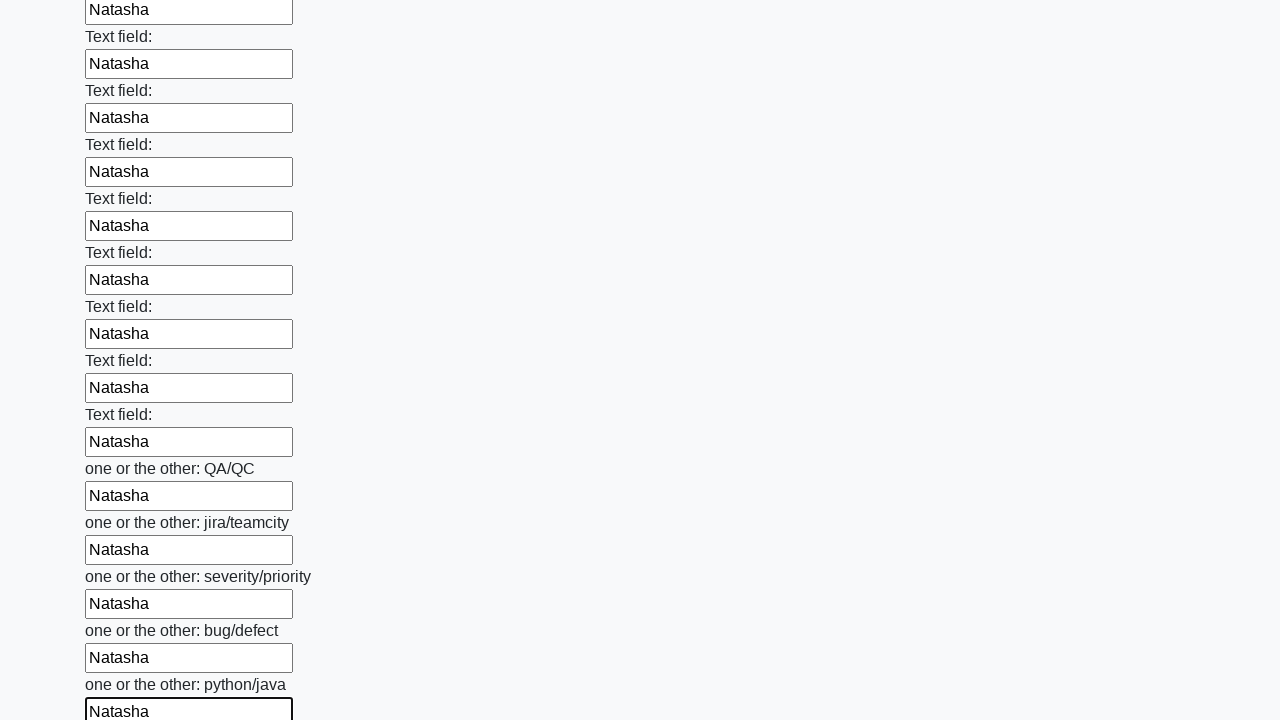

Filled input field with 'Natasha' on input >> nth=92
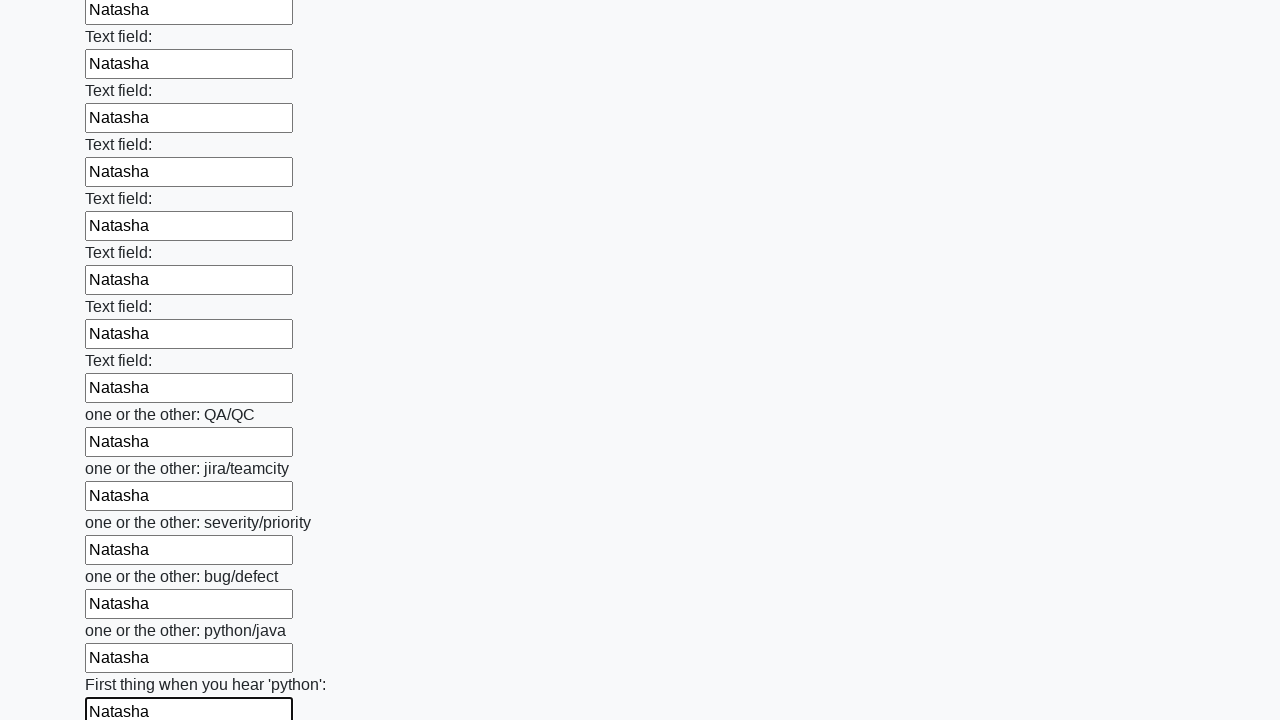

Filled input field with 'Natasha' on input >> nth=93
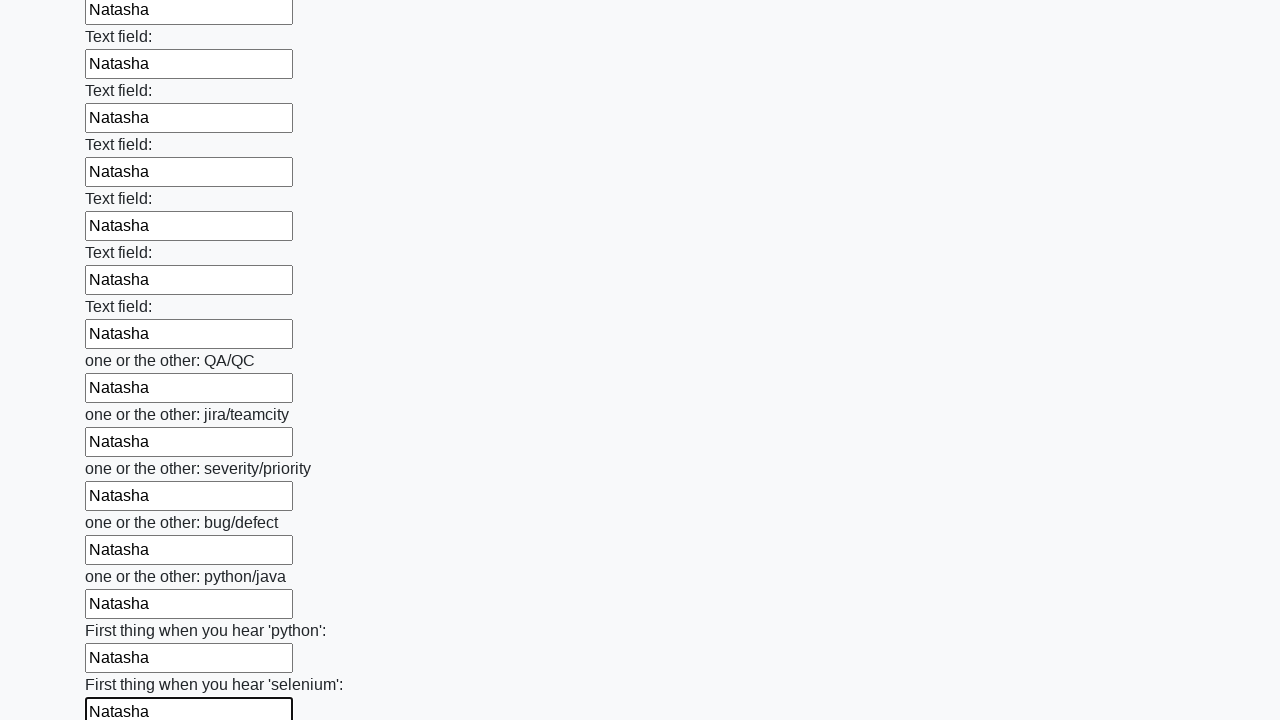

Filled input field with 'Natasha' on input >> nth=94
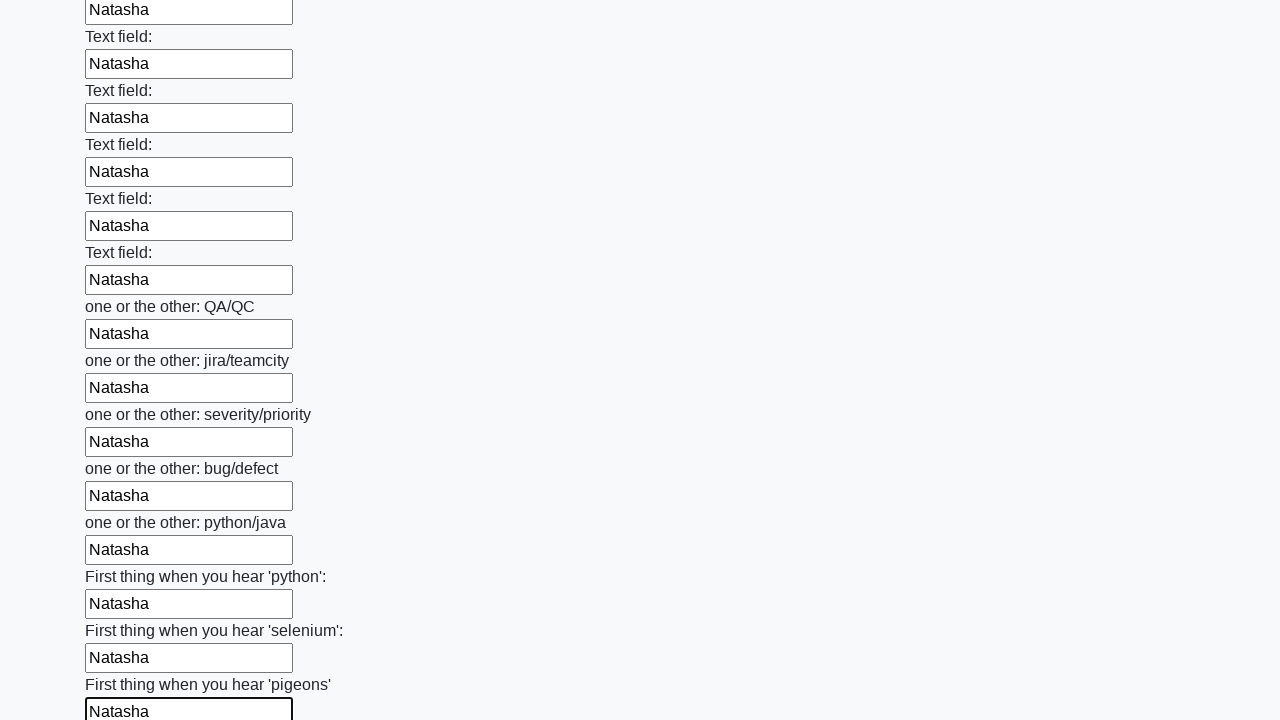

Filled input field with 'Natasha' on input >> nth=95
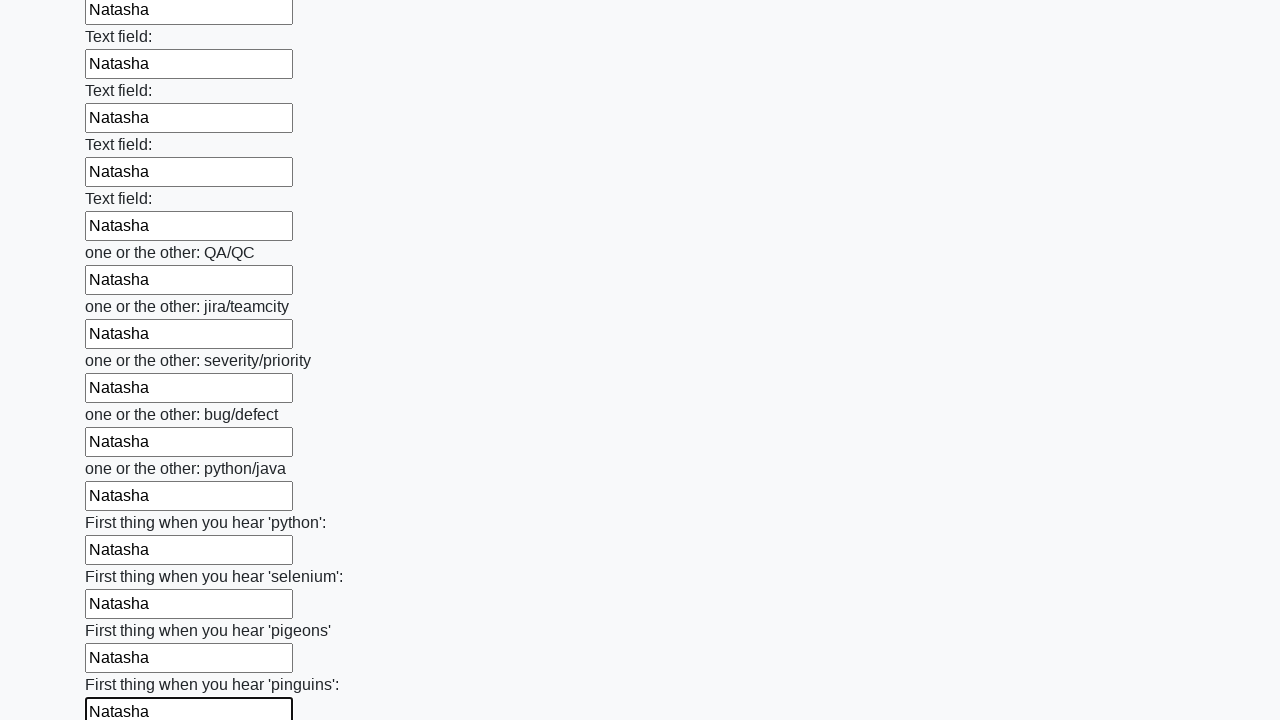

Filled input field with 'Natasha' on input >> nth=96
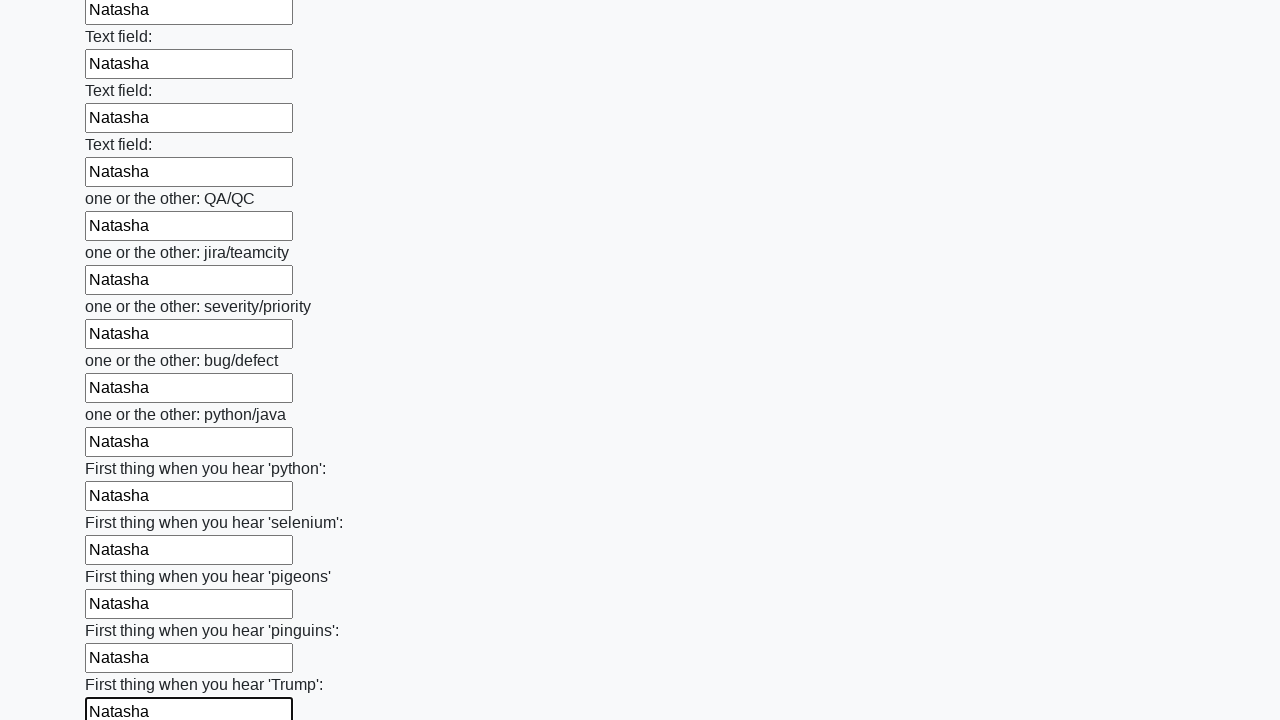

Filled input field with 'Natasha' on input >> nth=97
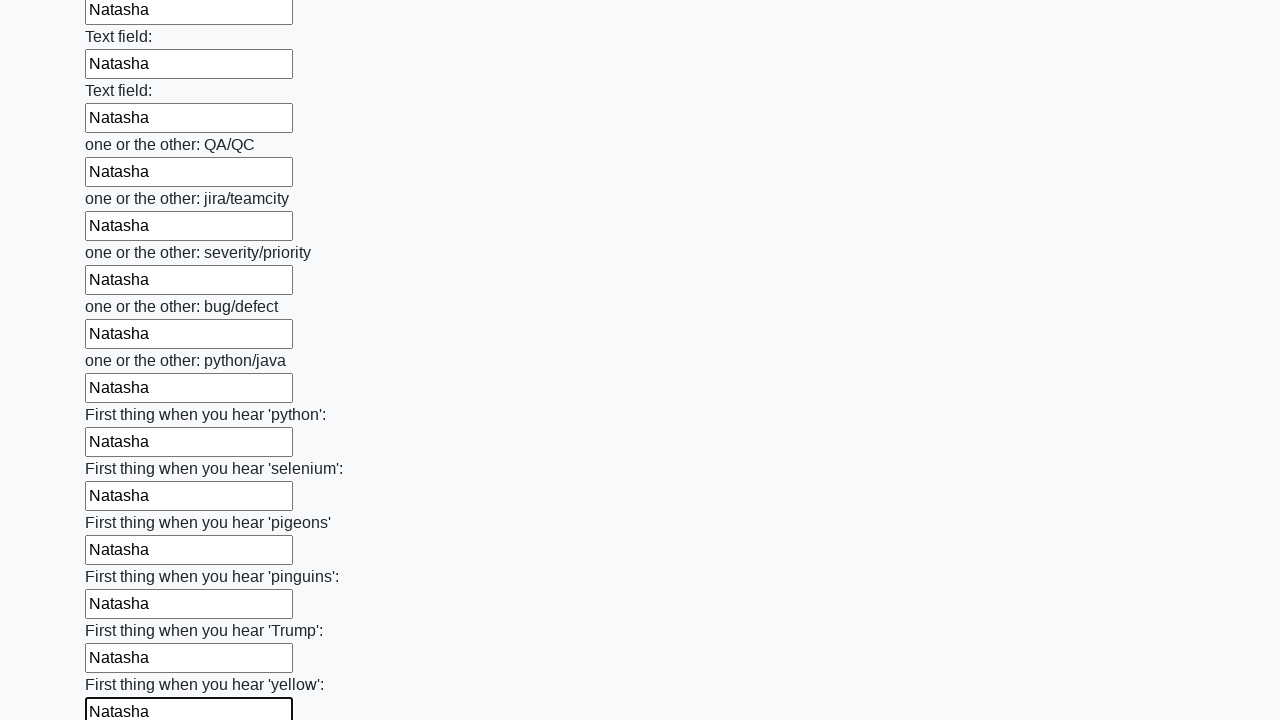

Filled input field with 'Natasha' on input >> nth=98
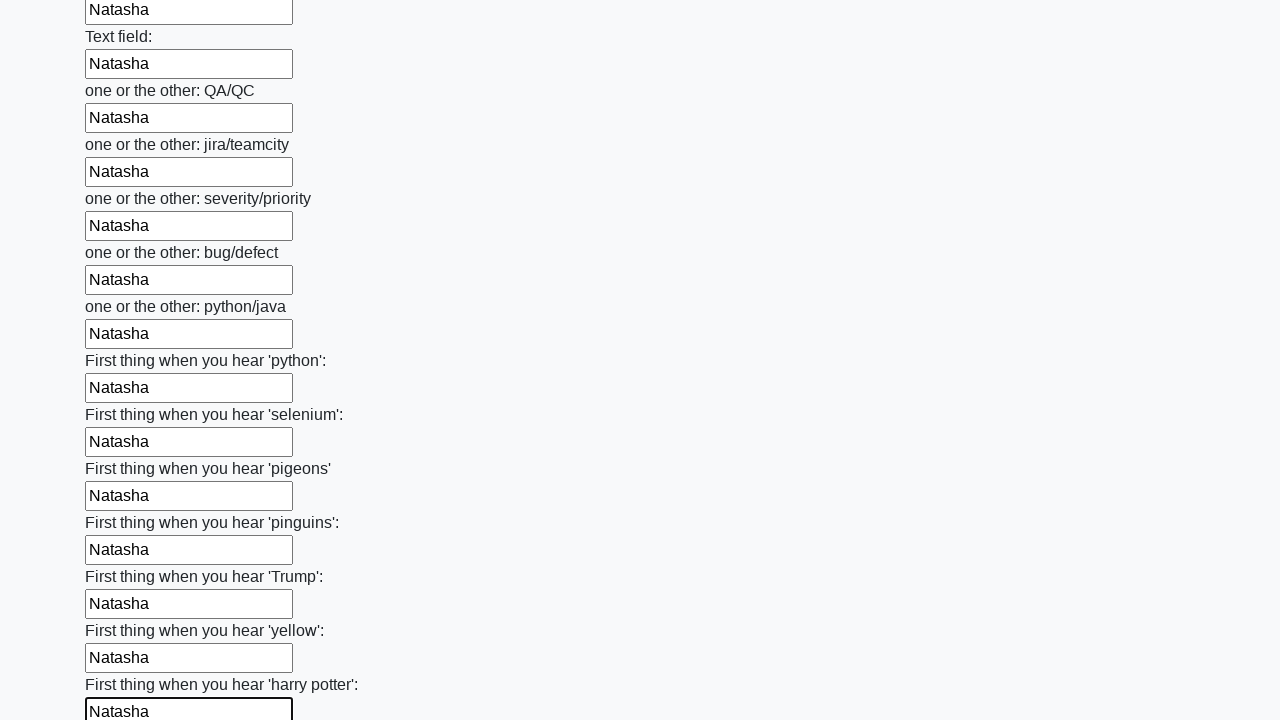

Filled input field with 'Natasha' on input >> nth=99
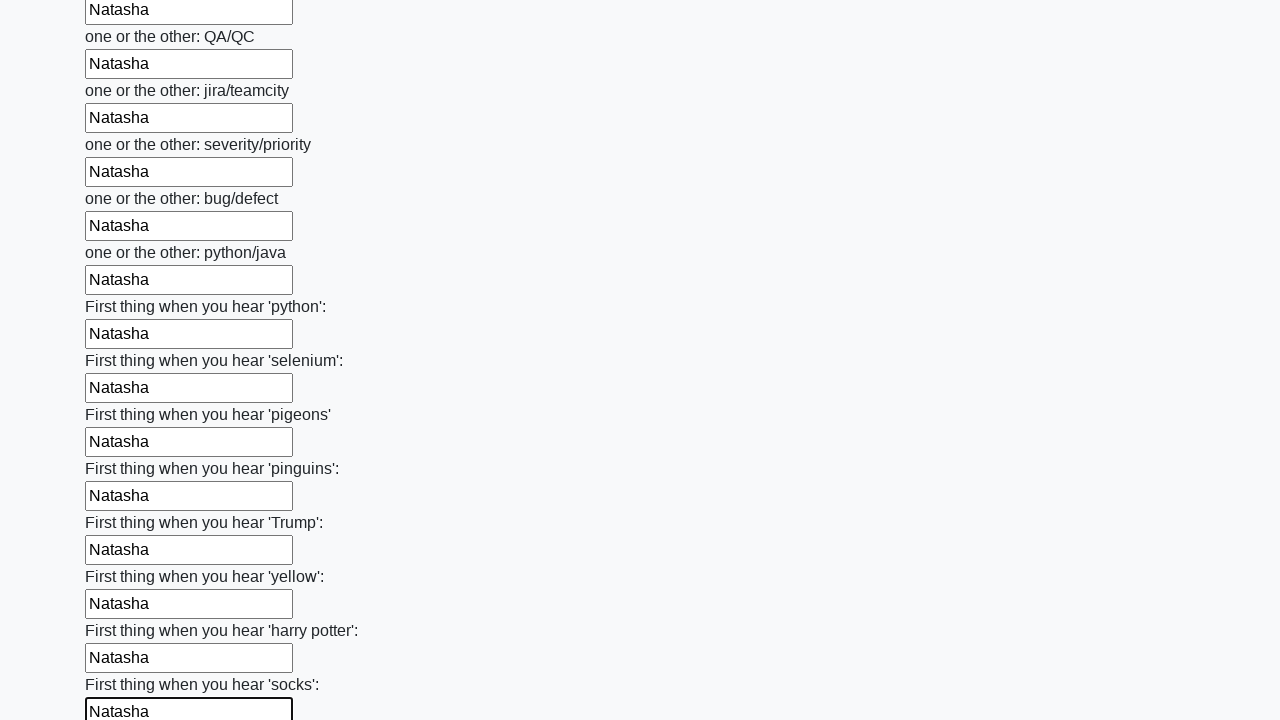

Clicked submit button to submit the form at (123, 611) on button.btn
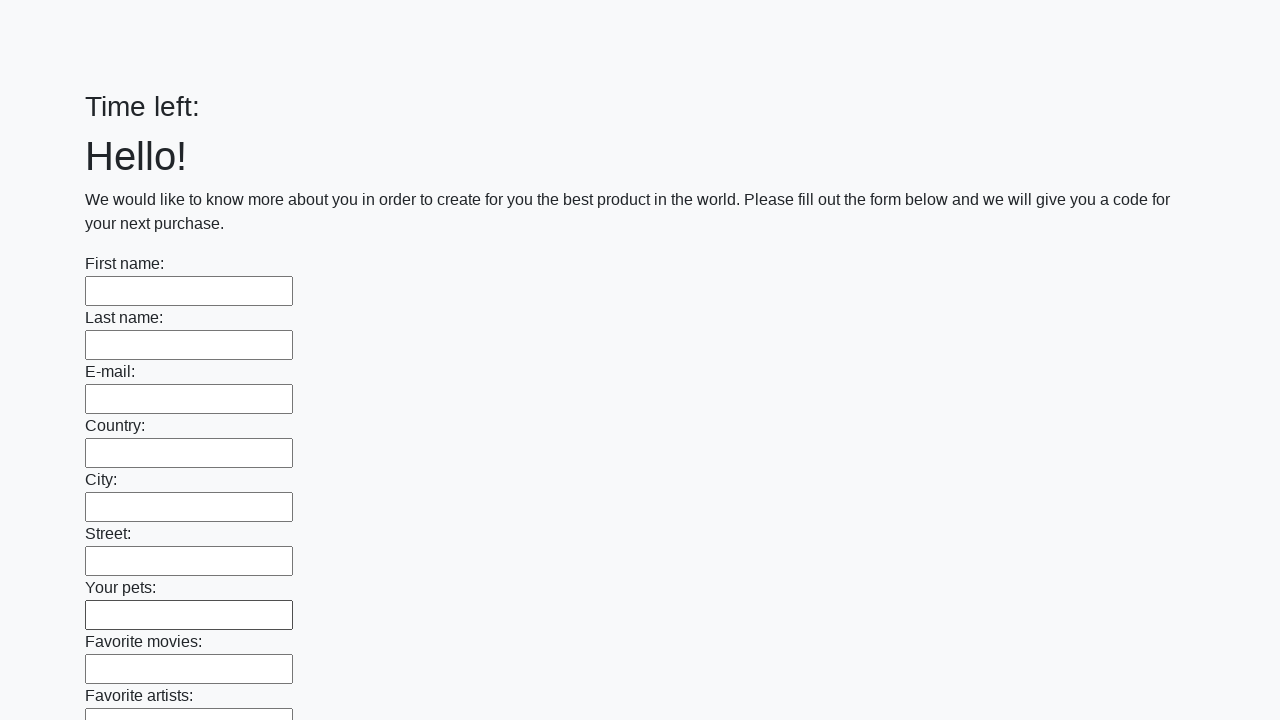

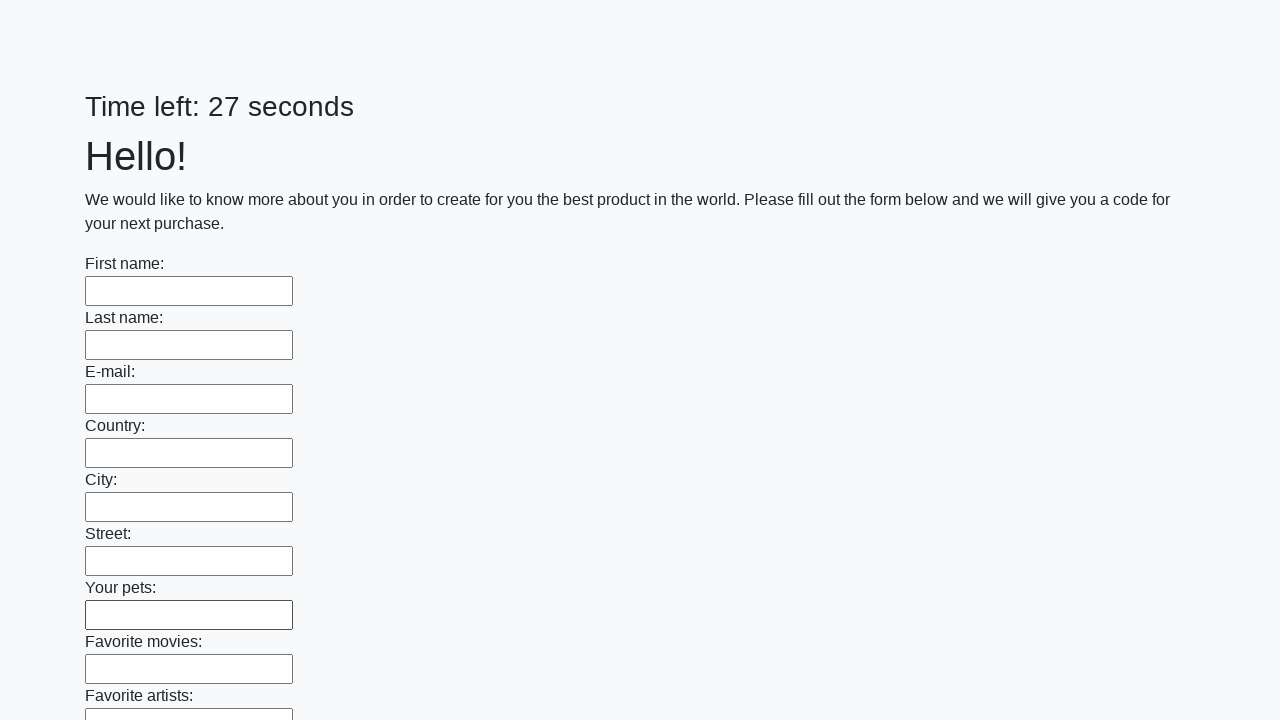